Tests filling a large form by entering "Answer" into all input fields and clicking the submit button

Starting URL: http://suninjuly.github.io/huge_form.html

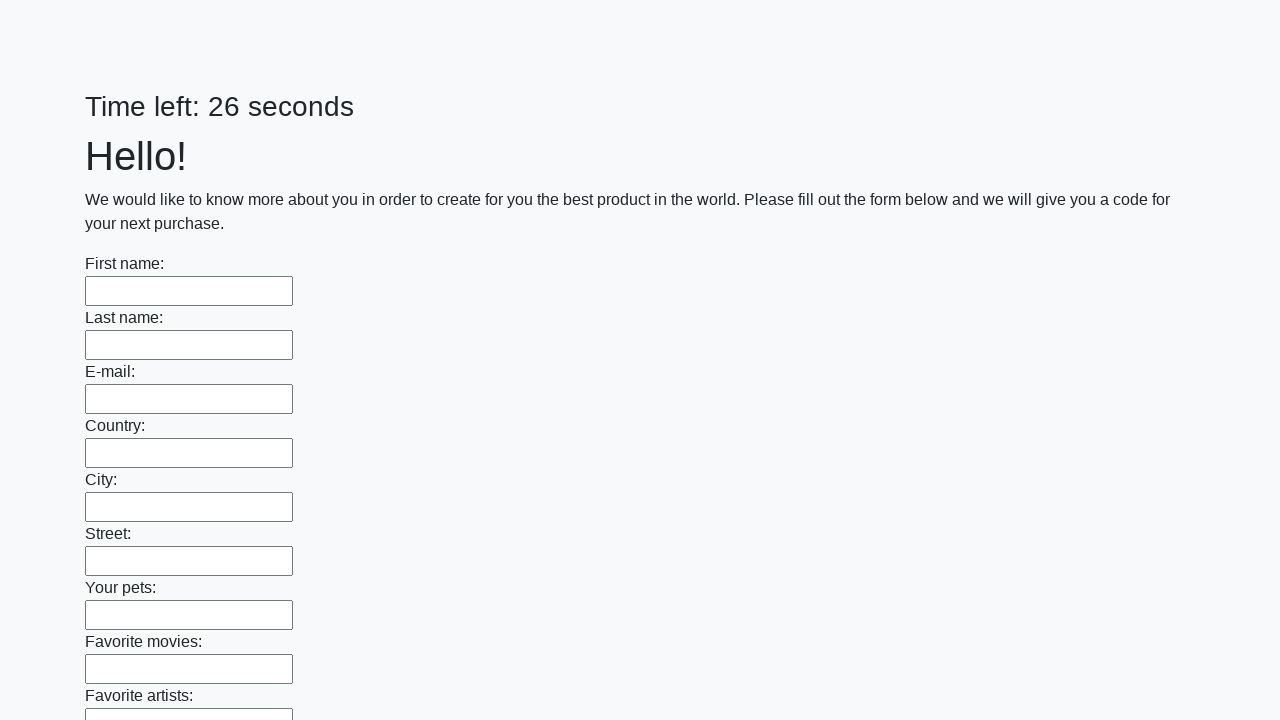

Located all input fields on the form
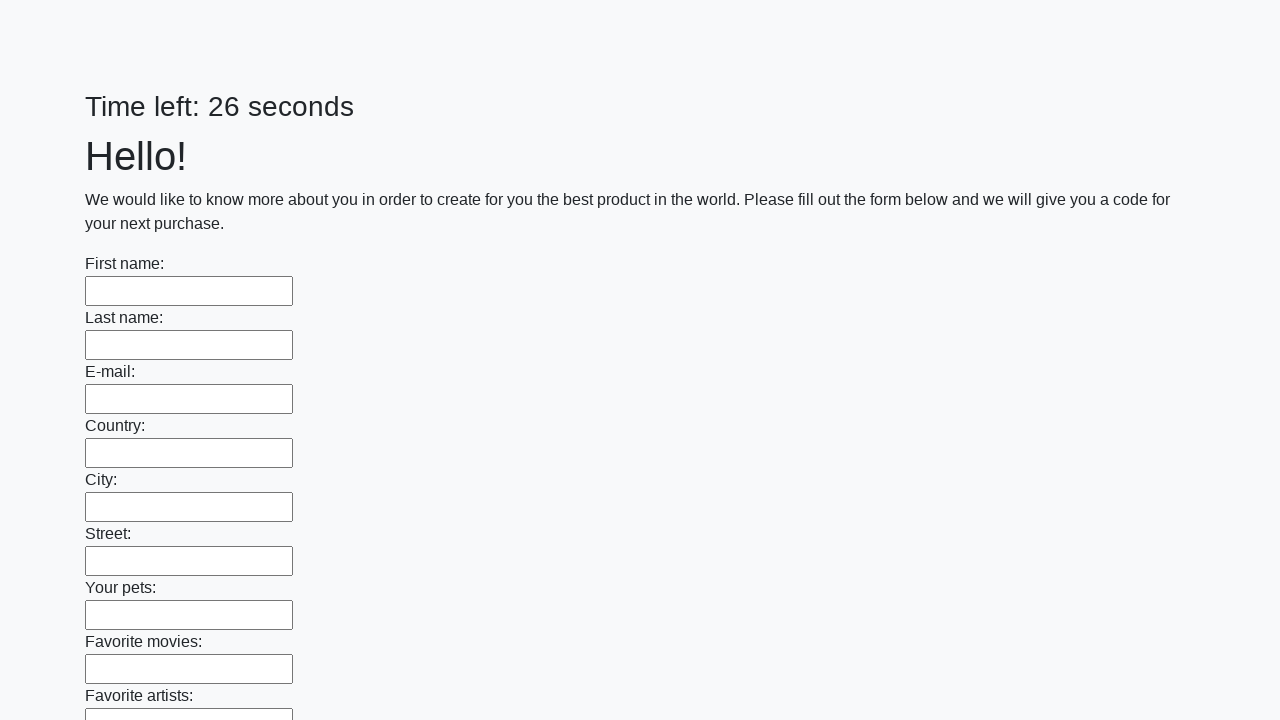

Filled input field 1 of 100 with 'Answer' on input >> nth=0
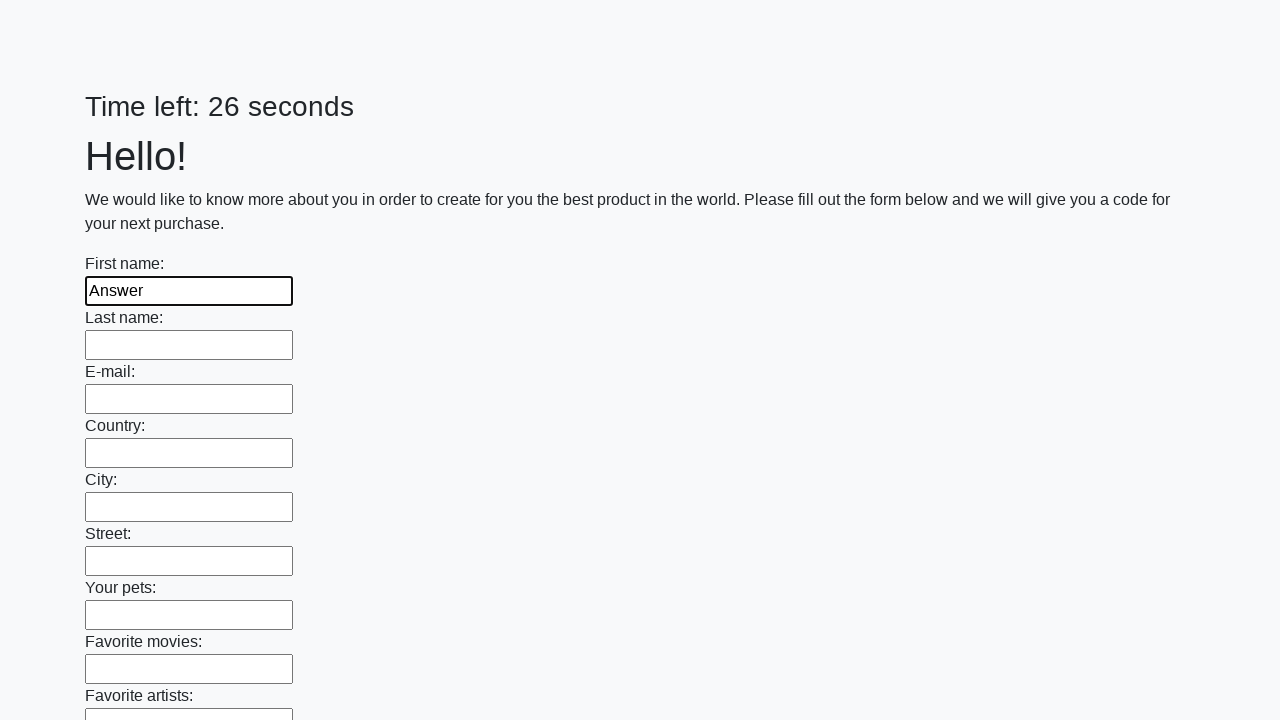

Filled input field 2 of 100 with 'Answer' on input >> nth=1
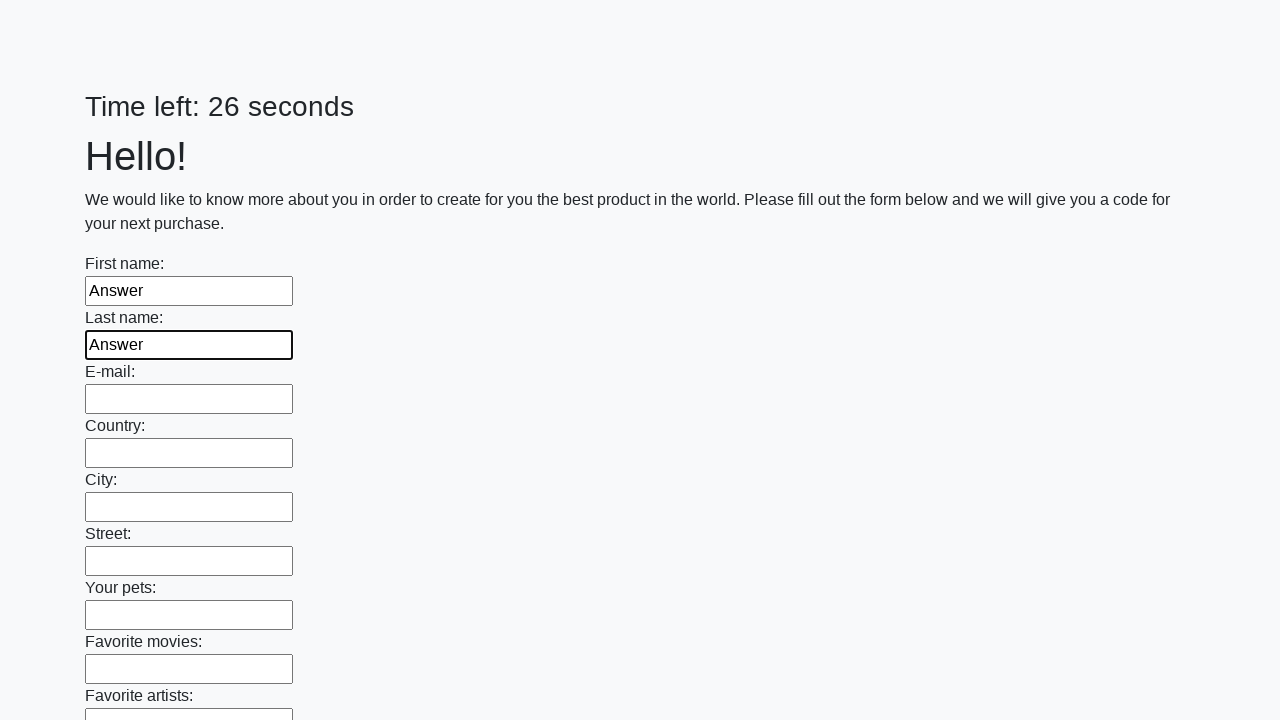

Filled input field 3 of 100 with 'Answer' on input >> nth=2
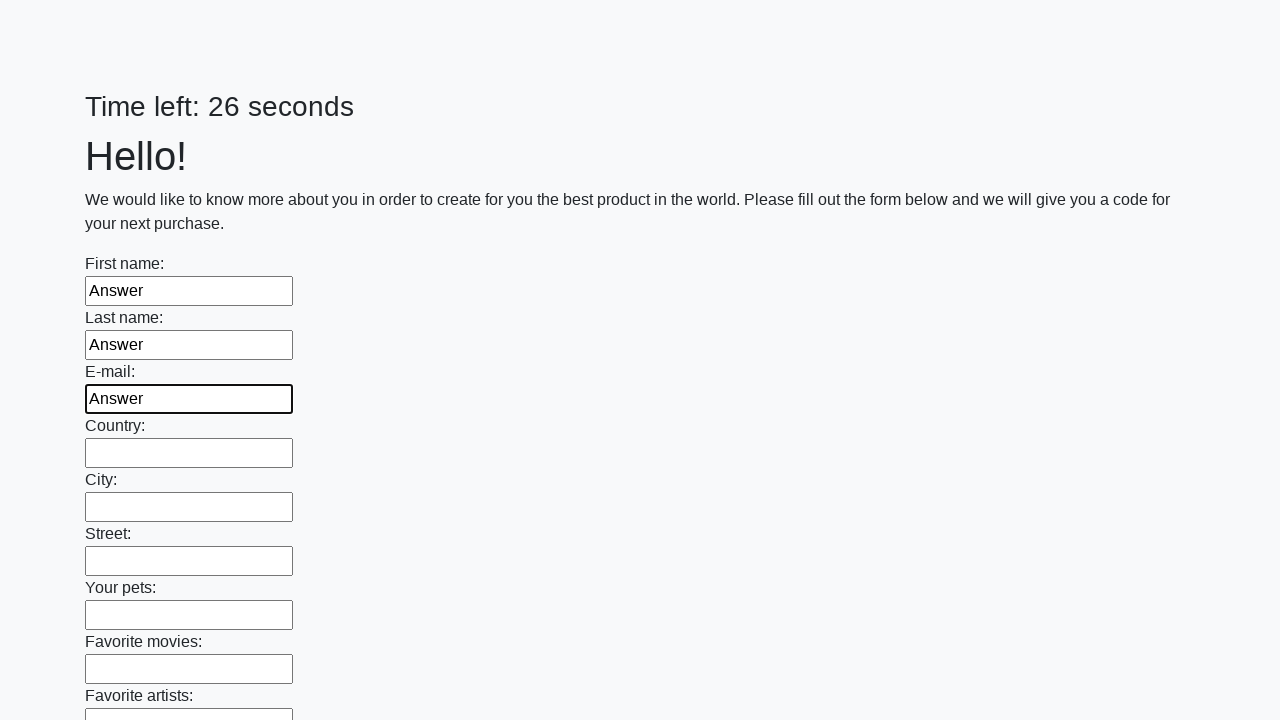

Filled input field 4 of 100 with 'Answer' on input >> nth=3
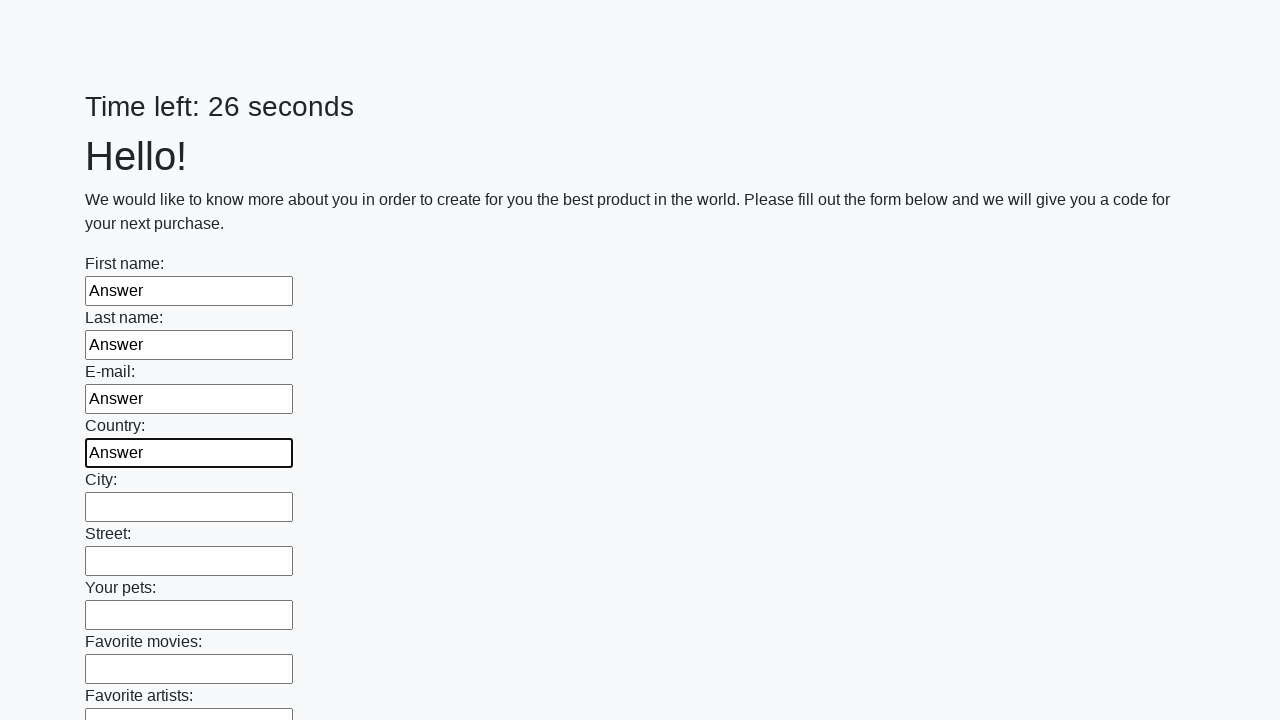

Filled input field 5 of 100 with 'Answer' on input >> nth=4
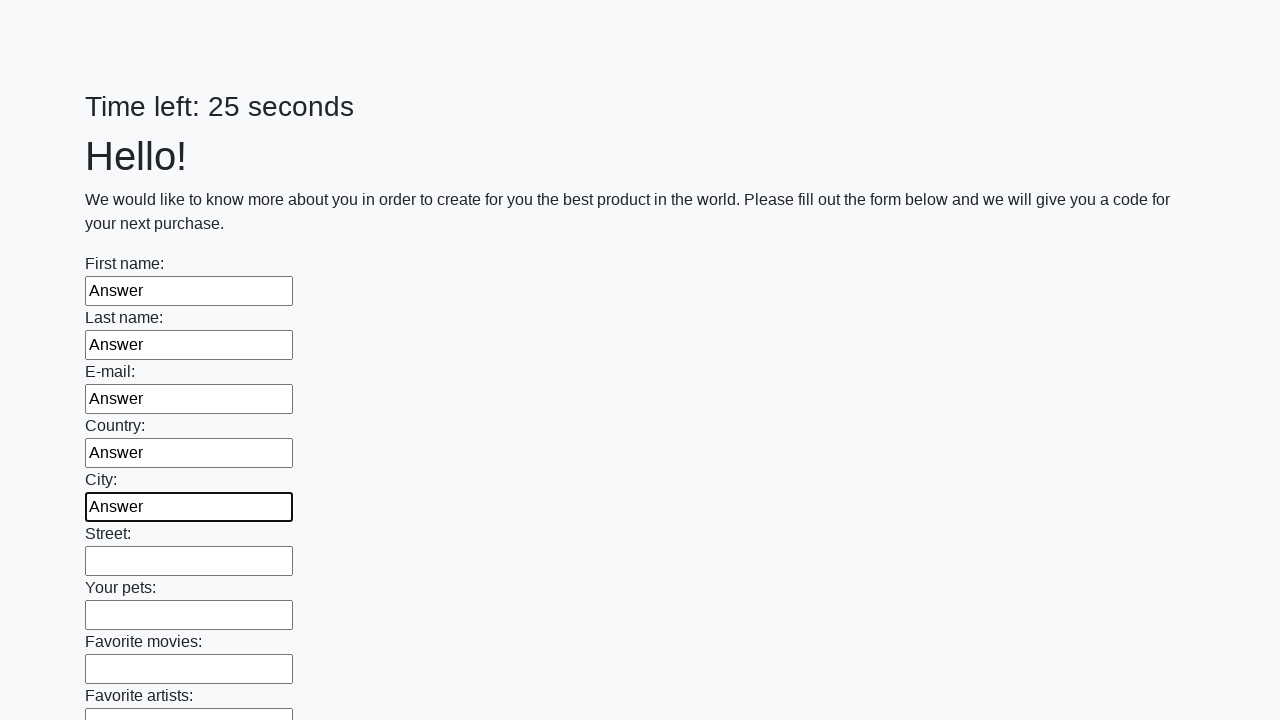

Filled input field 6 of 100 with 'Answer' on input >> nth=5
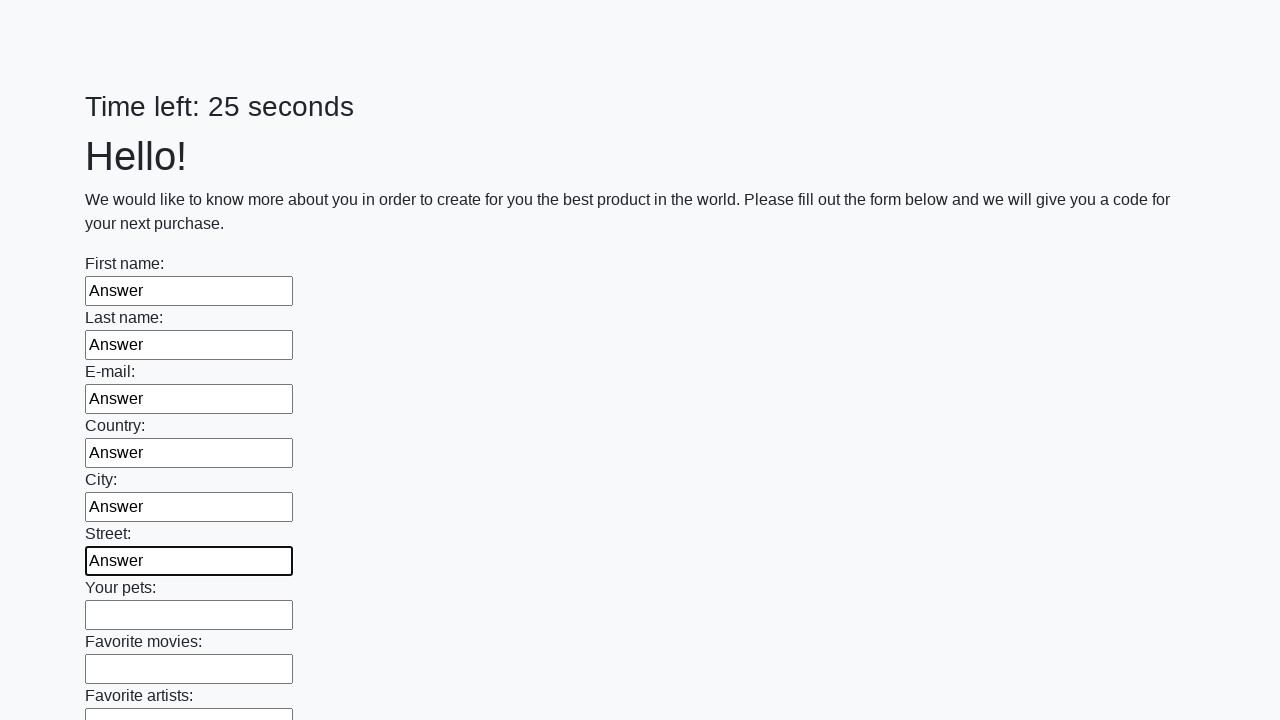

Filled input field 7 of 100 with 'Answer' on input >> nth=6
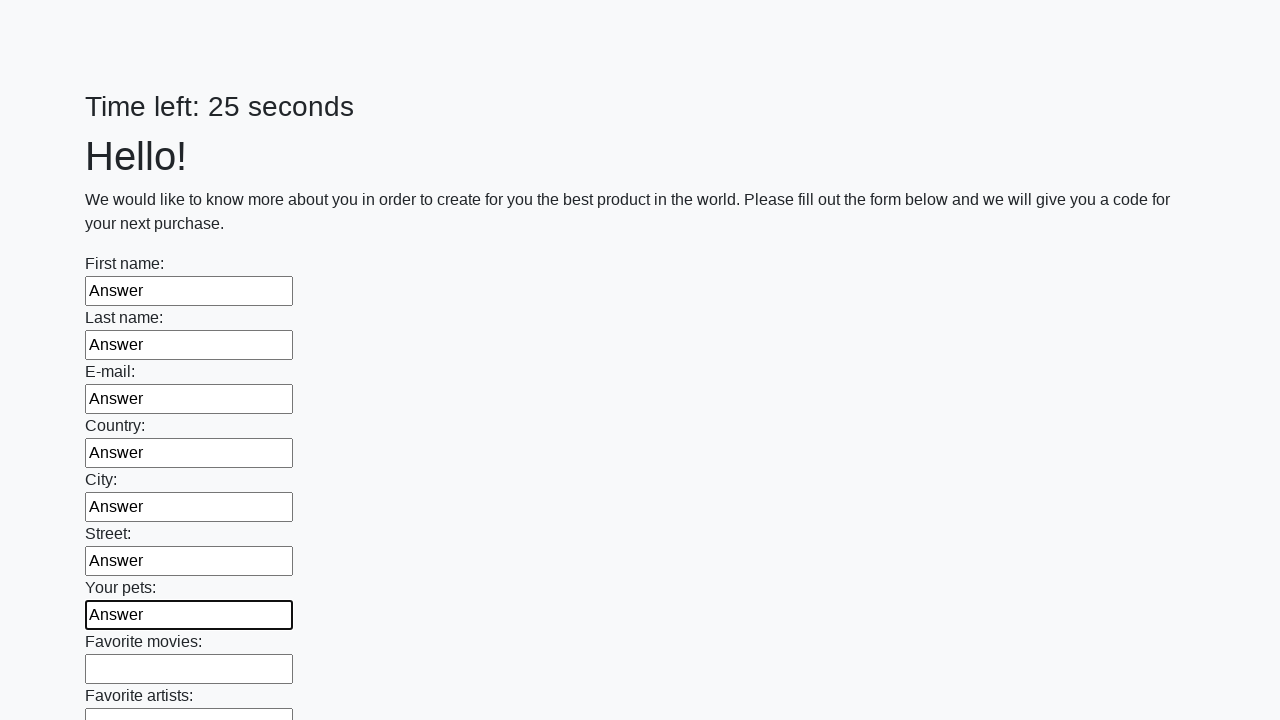

Filled input field 8 of 100 with 'Answer' on input >> nth=7
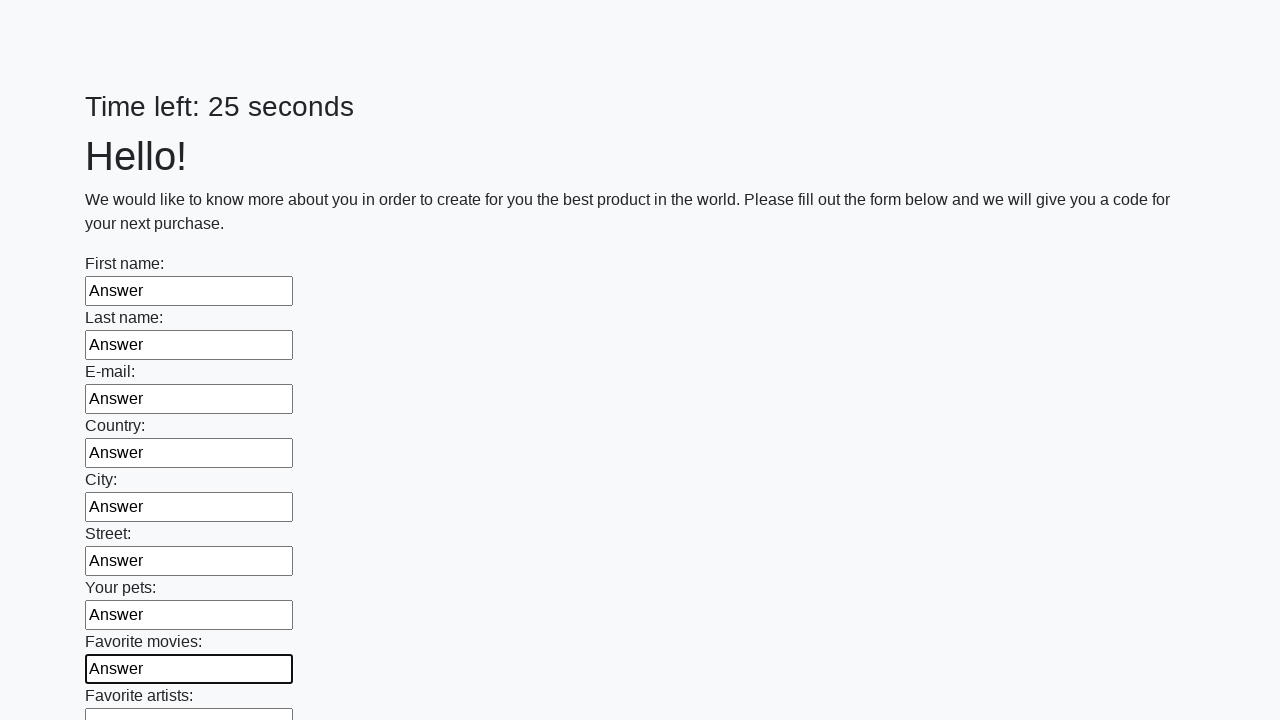

Filled input field 9 of 100 with 'Answer' on input >> nth=8
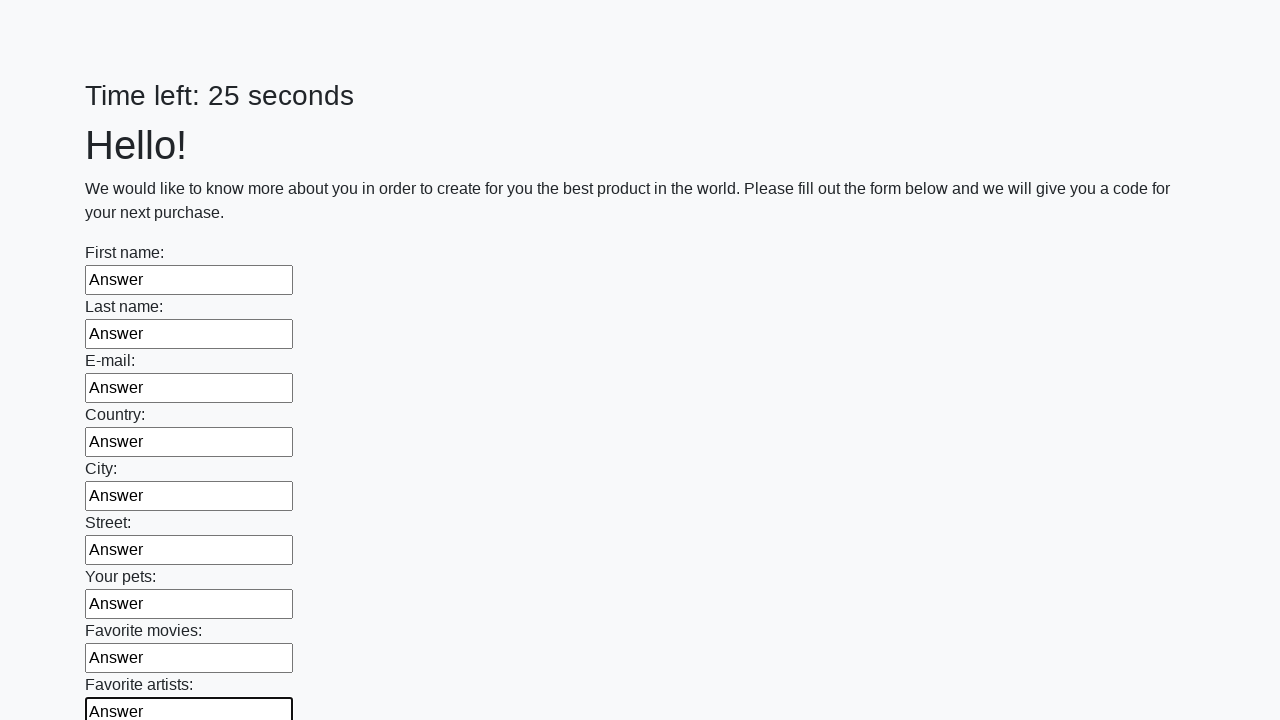

Filled input field 10 of 100 with 'Answer' on input >> nth=9
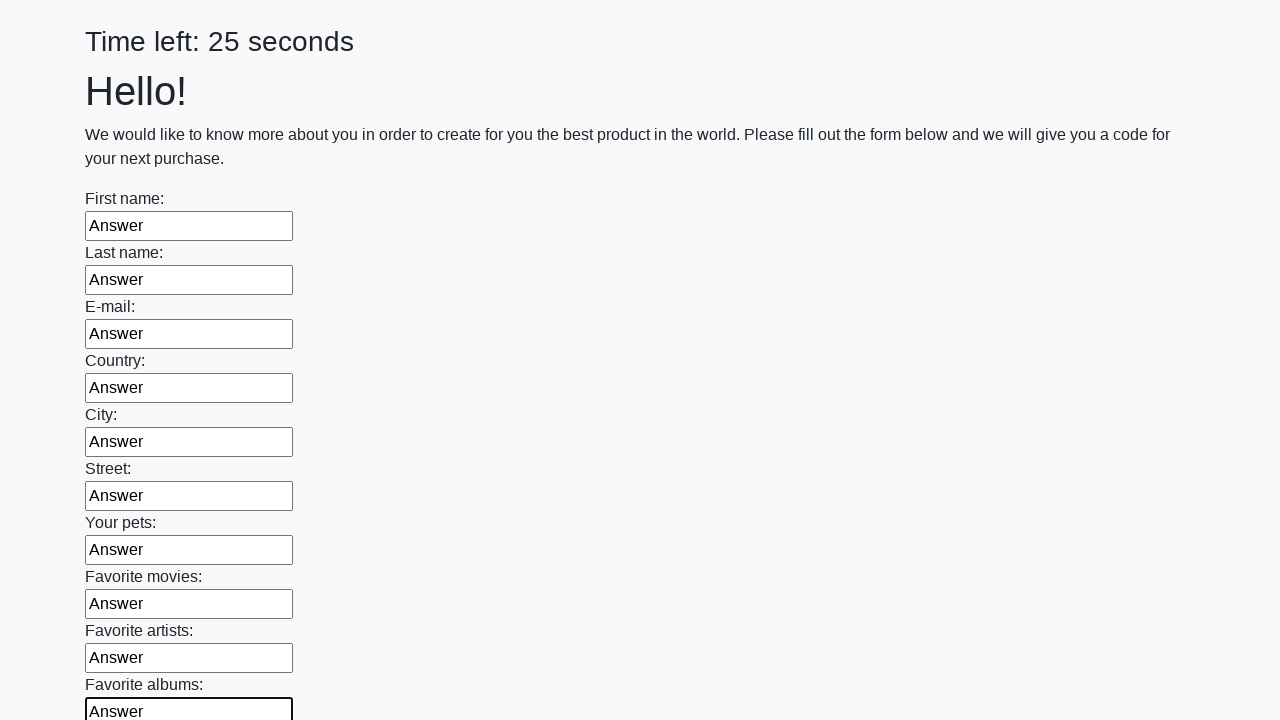

Filled input field 11 of 100 with 'Answer' on input >> nth=10
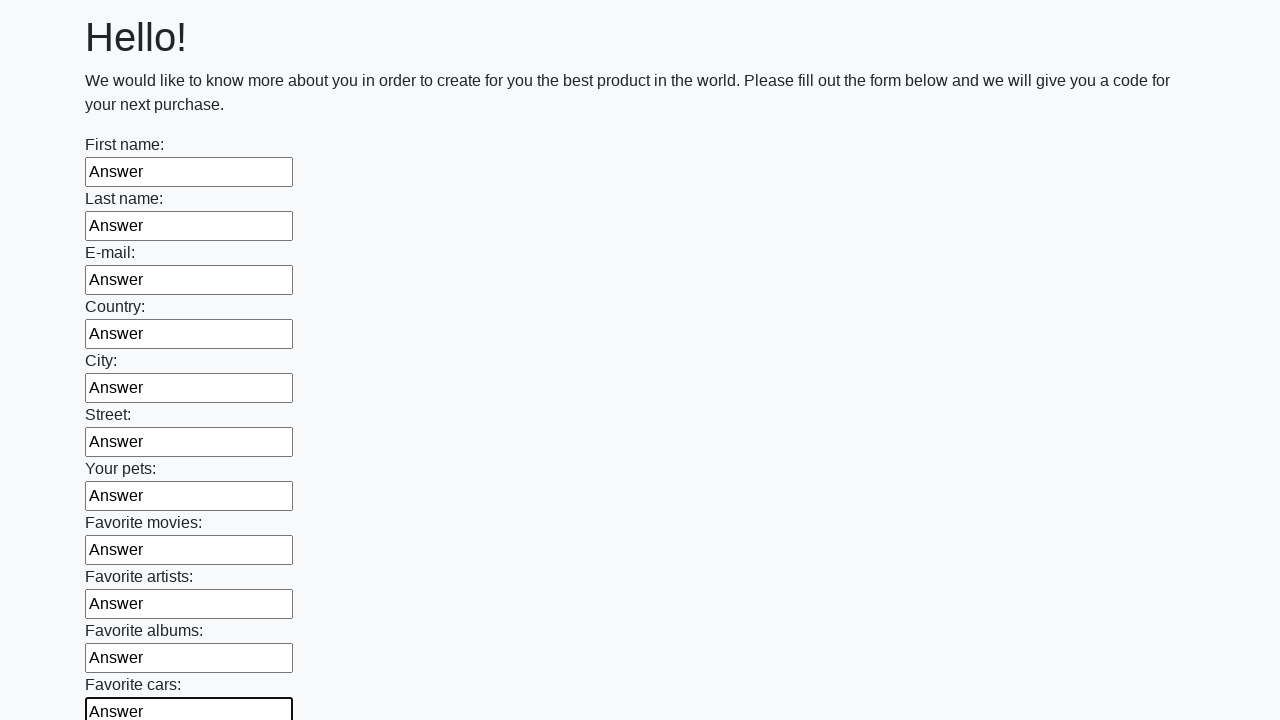

Filled input field 12 of 100 with 'Answer' on input >> nth=11
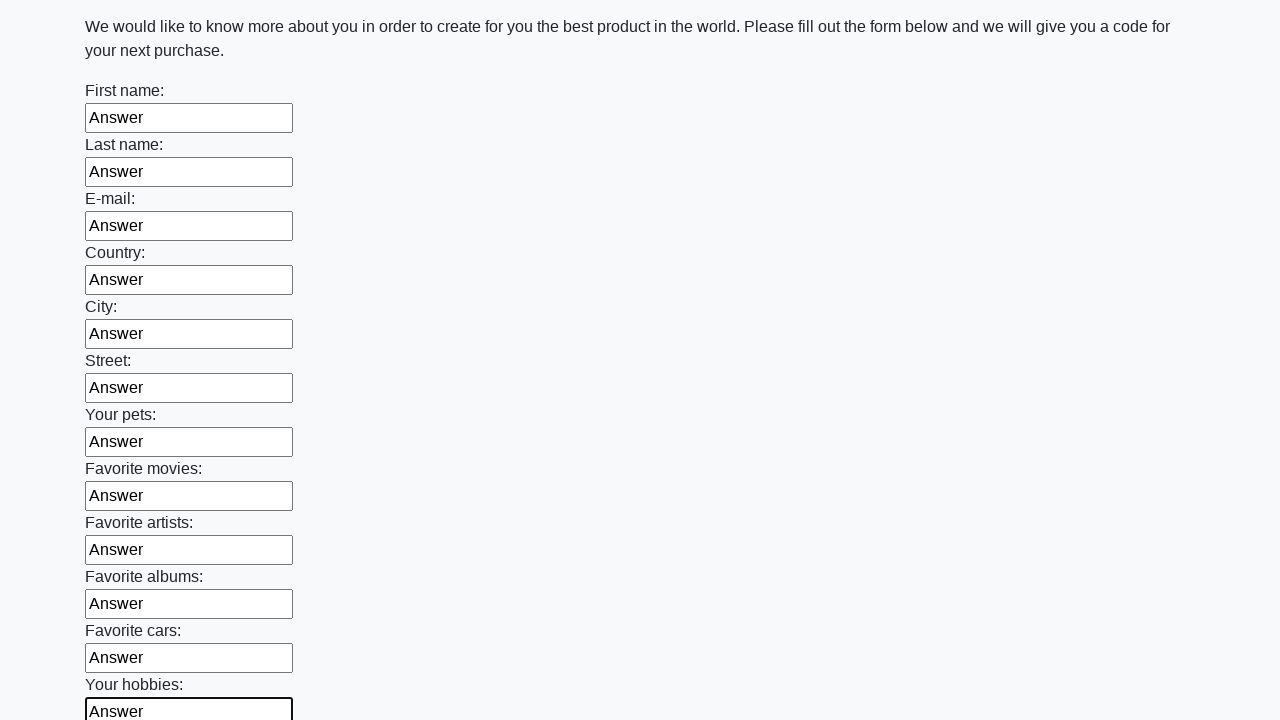

Filled input field 13 of 100 with 'Answer' on input >> nth=12
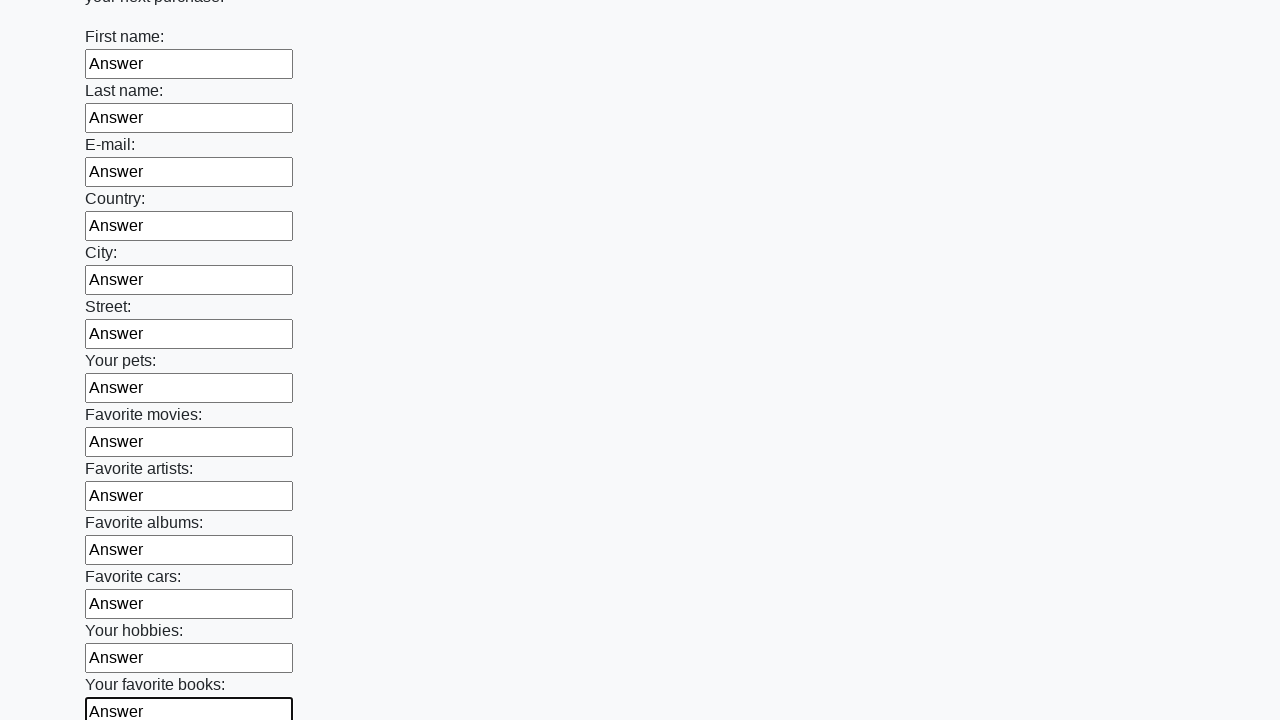

Filled input field 14 of 100 with 'Answer' on input >> nth=13
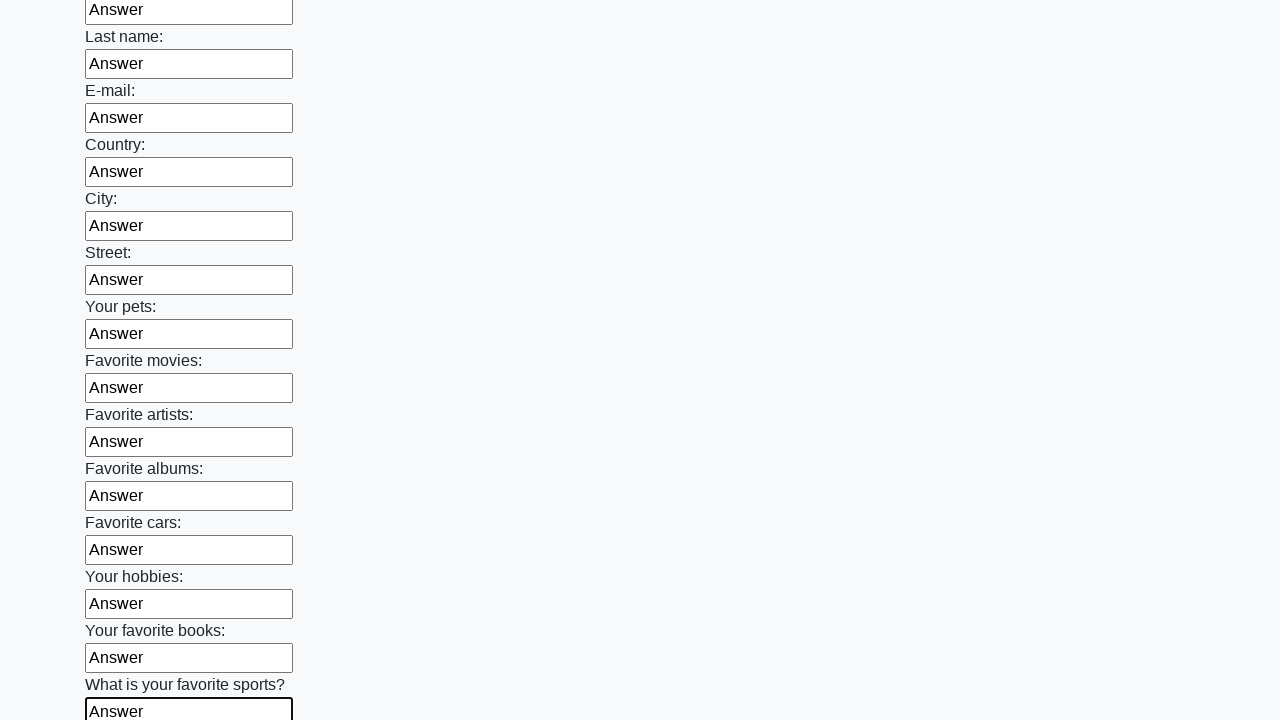

Filled input field 15 of 100 with 'Answer' on input >> nth=14
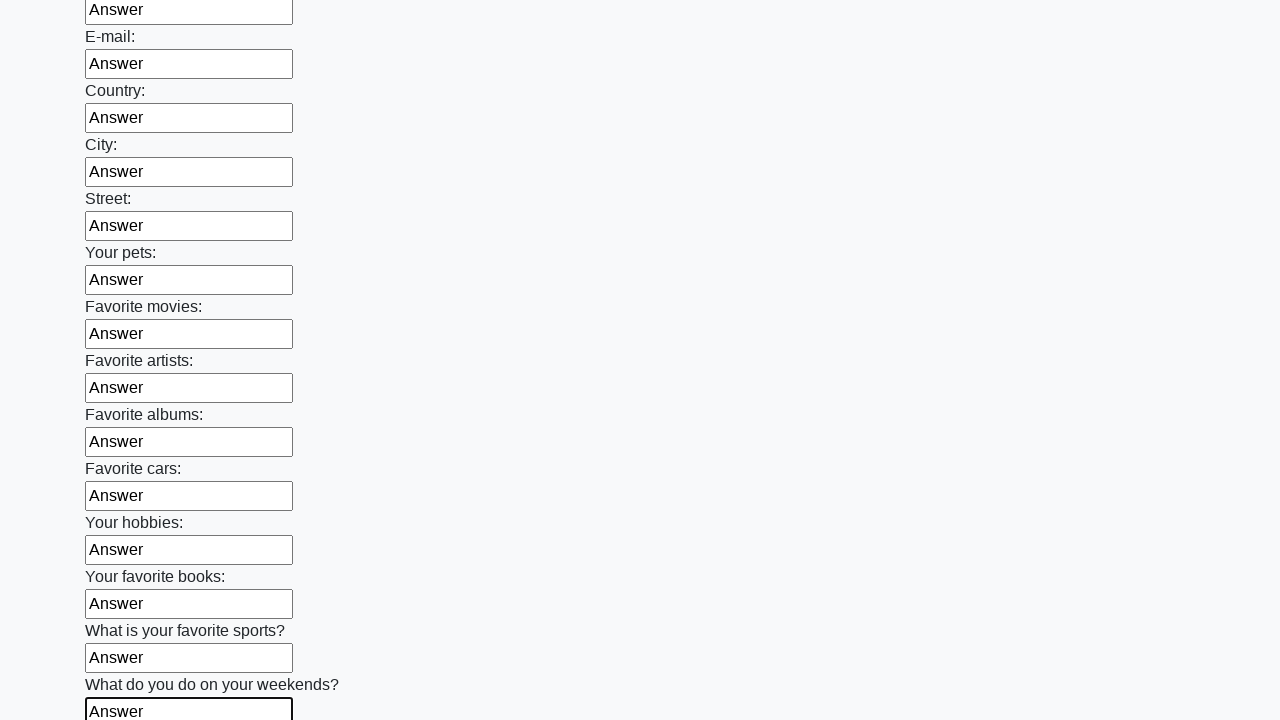

Filled input field 16 of 100 with 'Answer' on input >> nth=15
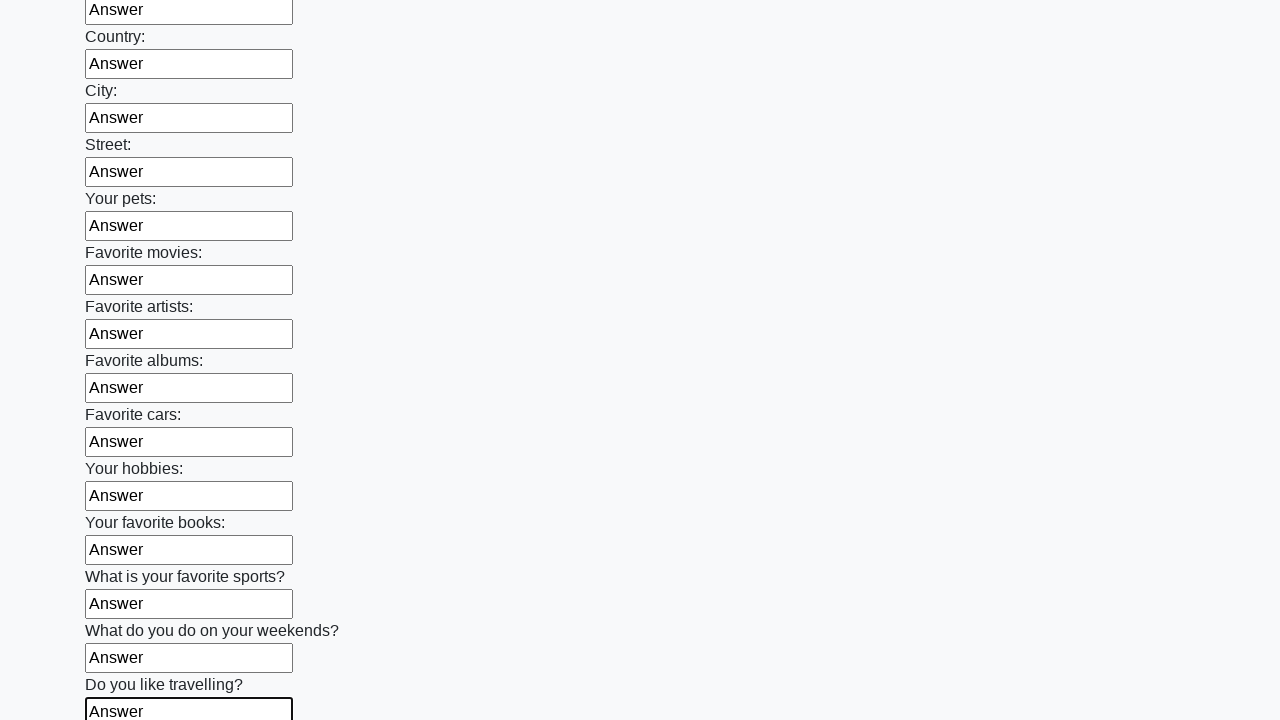

Filled input field 17 of 100 with 'Answer' on input >> nth=16
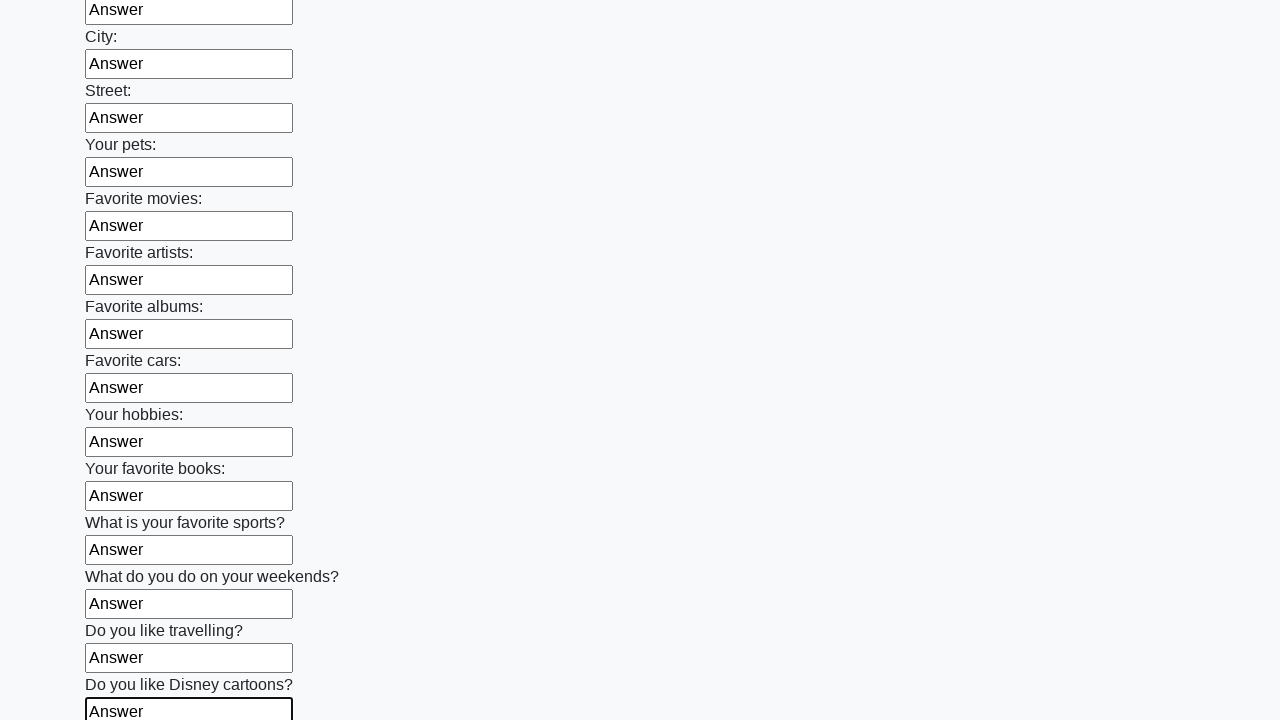

Filled input field 18 of 100 with 'Answer' on input >> nth=17
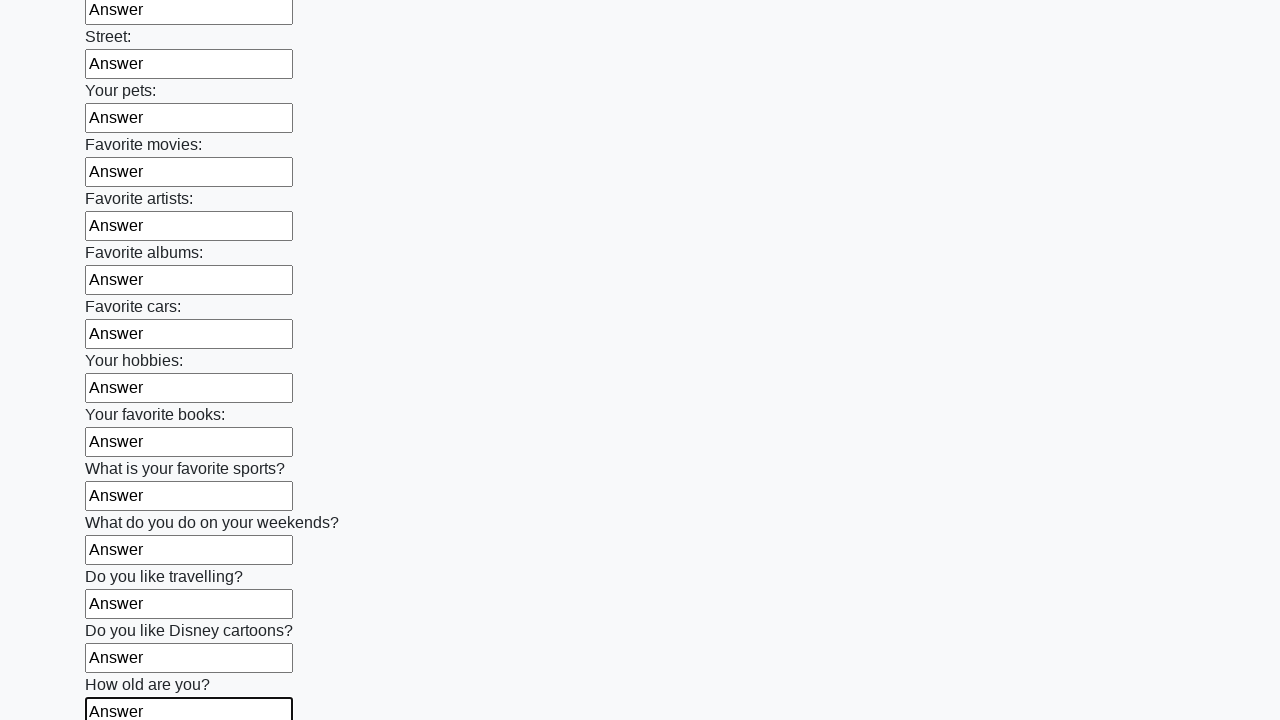

Filled input field 19 of 100 with 'Answer' on input >> nth=18
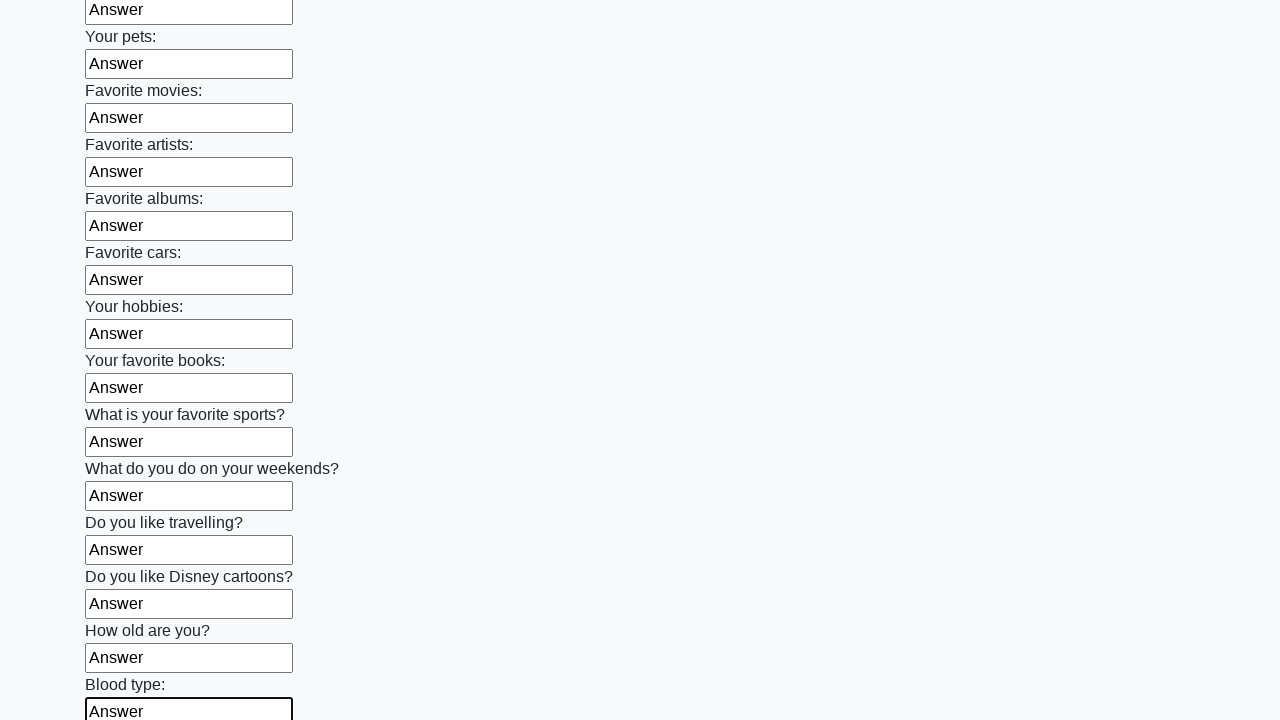

Filled input field 20 of 100 with 'Answer' on input >> nth=19
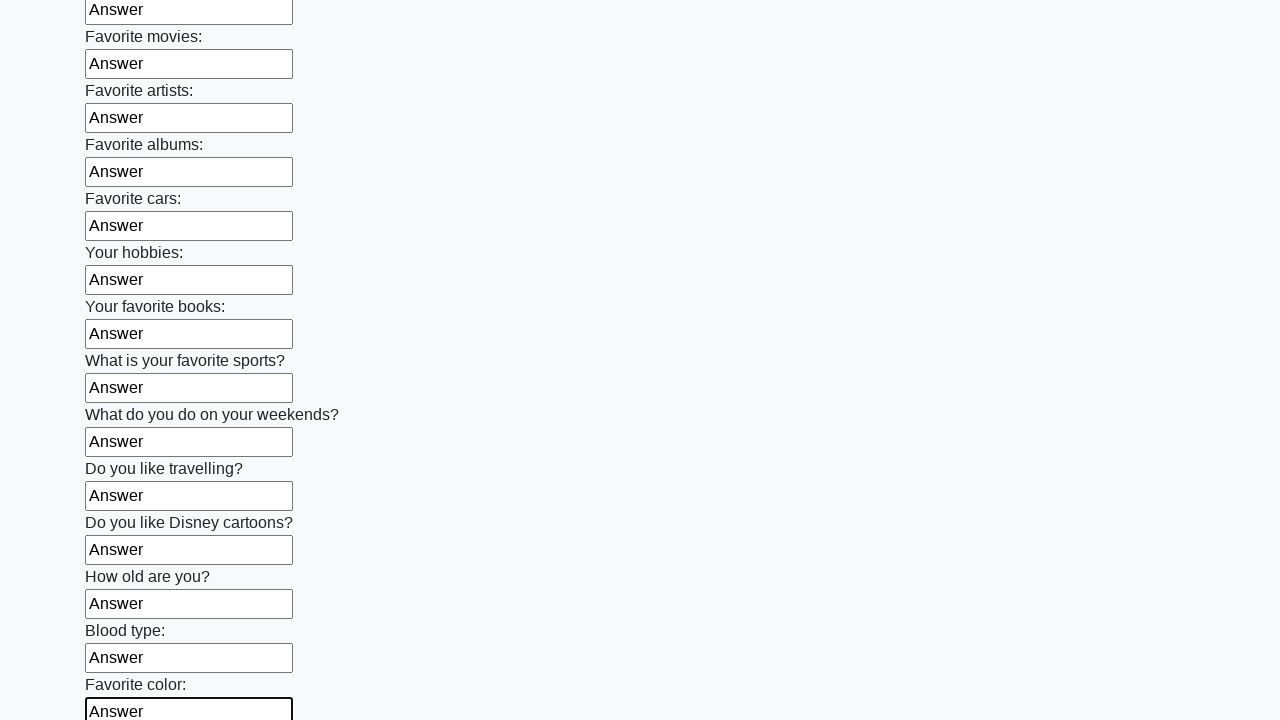

Filled input field 21 of 100 with 'Answer' on input >> nth=20
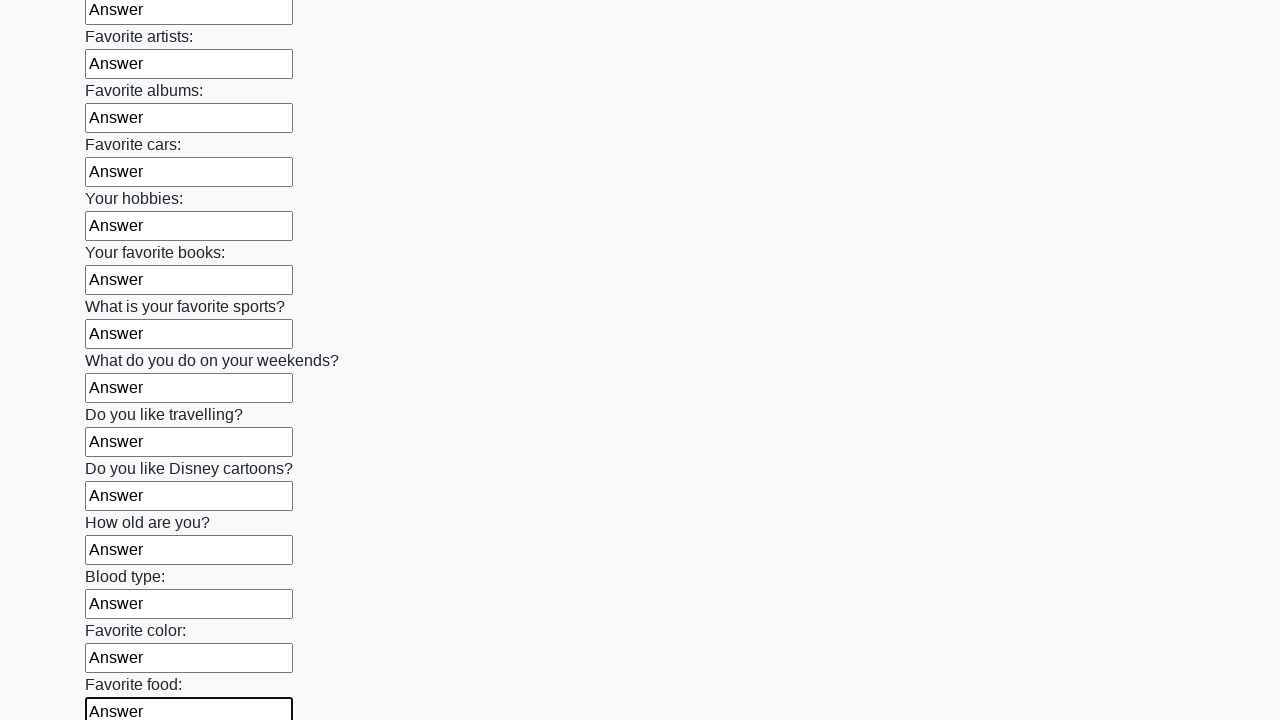

Filled input field 22 of 100 with 'Answer' on input >> nth=21
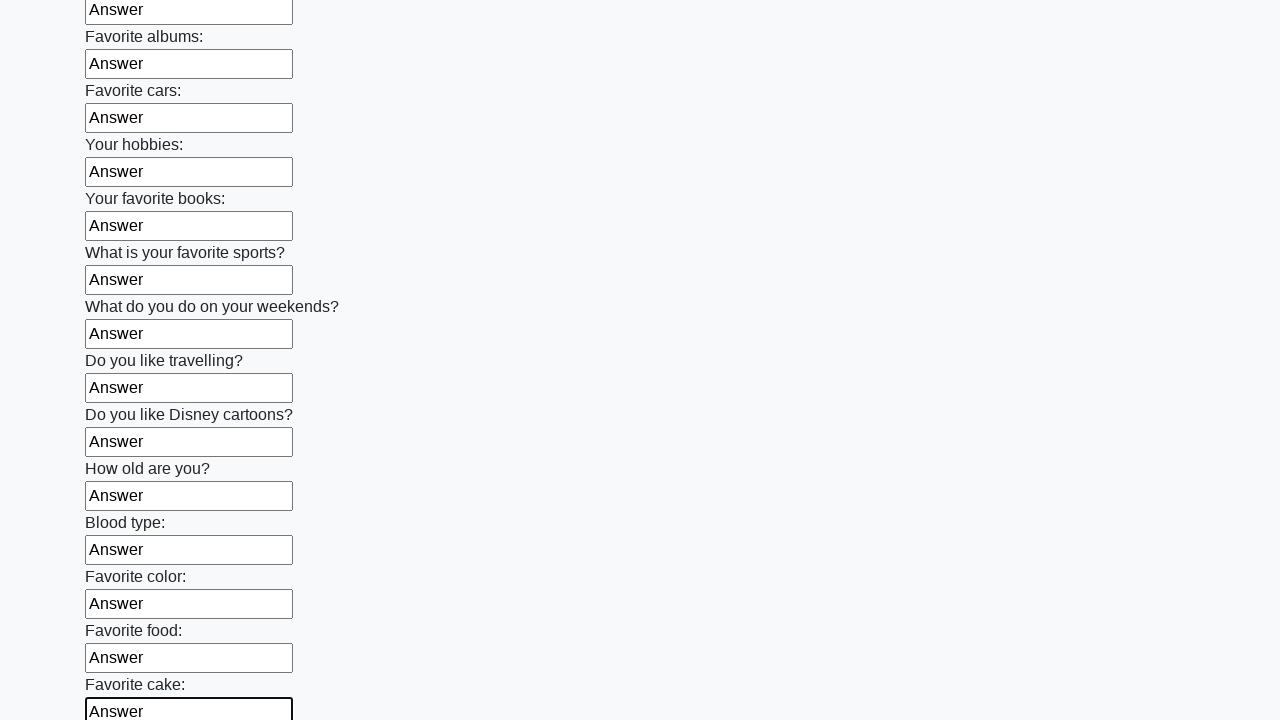

Filled input field 23 of 100 with 'Answer' on input >> nth=22
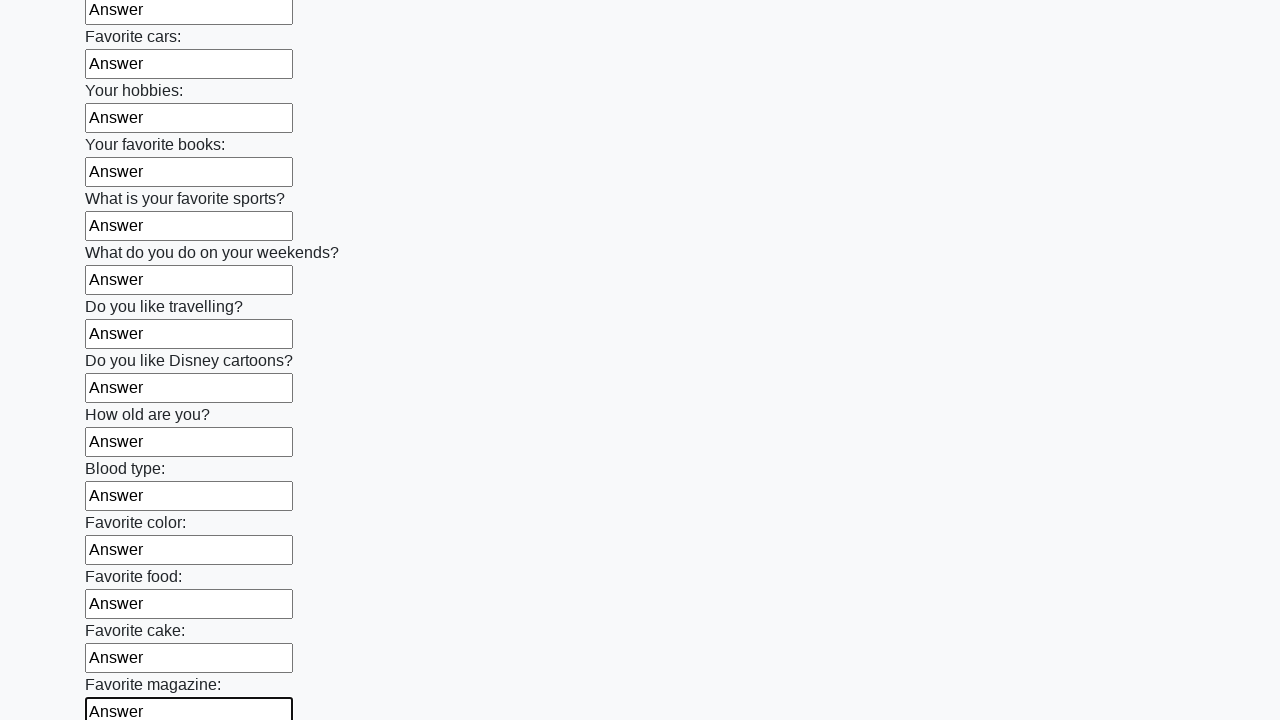

Filled input field 24 of 100 with 'Answer' on input >> nth=23
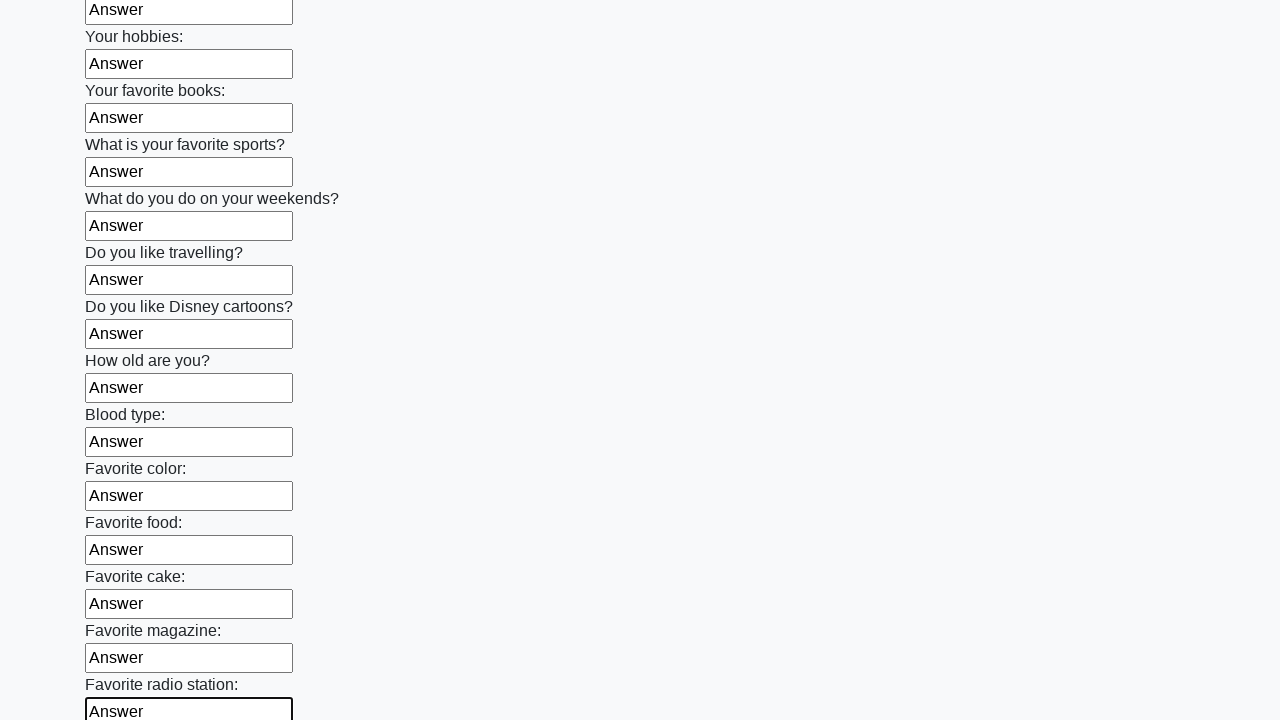

Filled input field 25 of 100 with 'Answer' on input >> nth=24
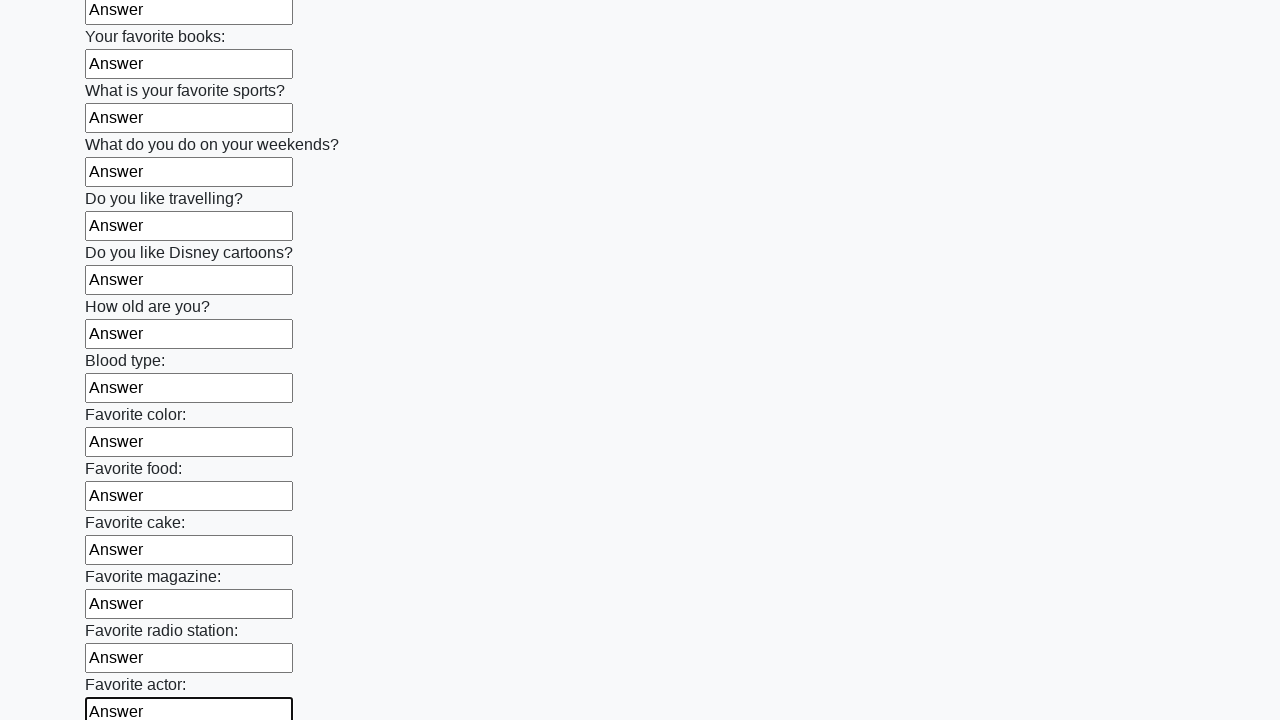

Filled input field 26 of 100 with 'Answer' on input >> nth=25
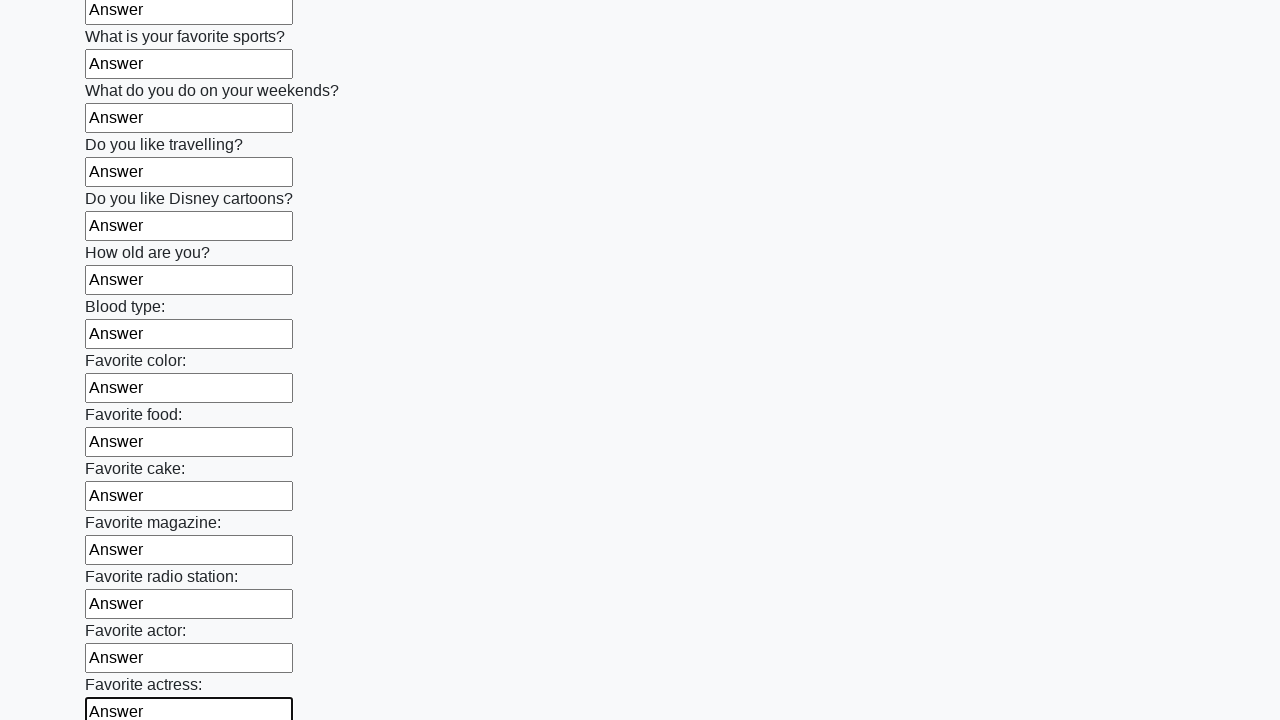

Filled input field 27 of 100 with 'Answer' on input >> nth=26
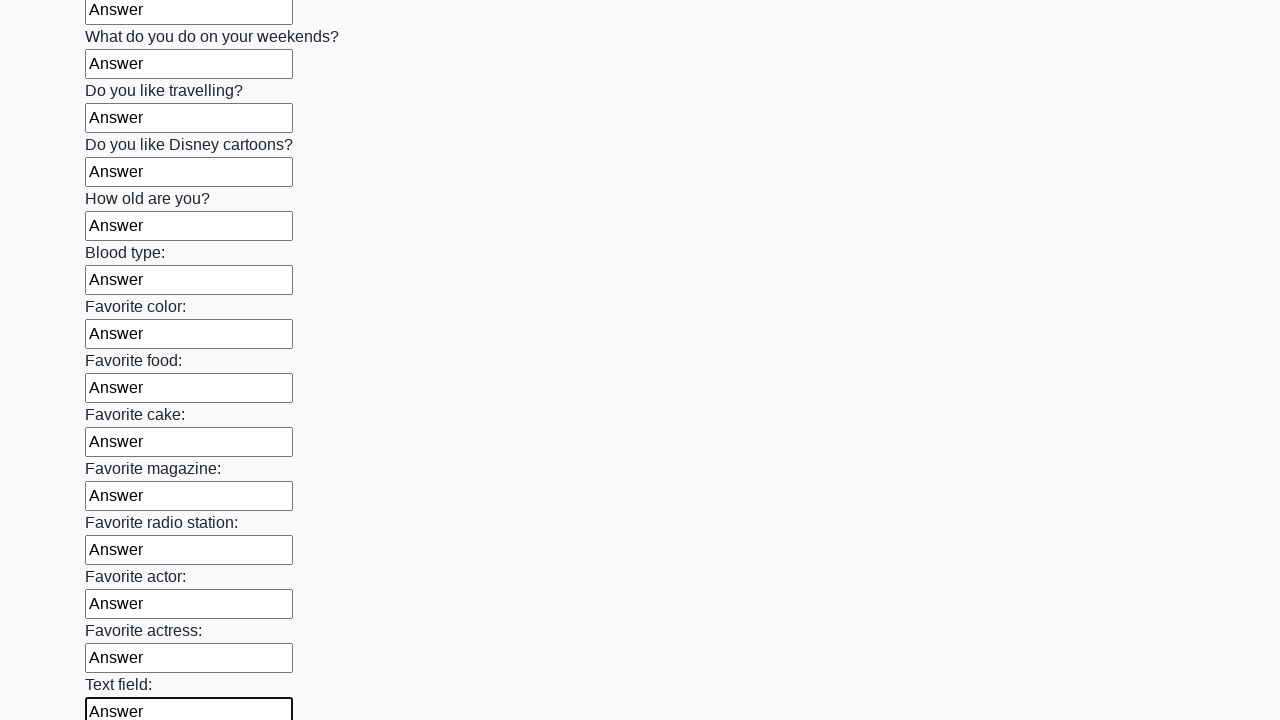

Filled input field 28 of 100 with 'Answer' on input >> nth=27
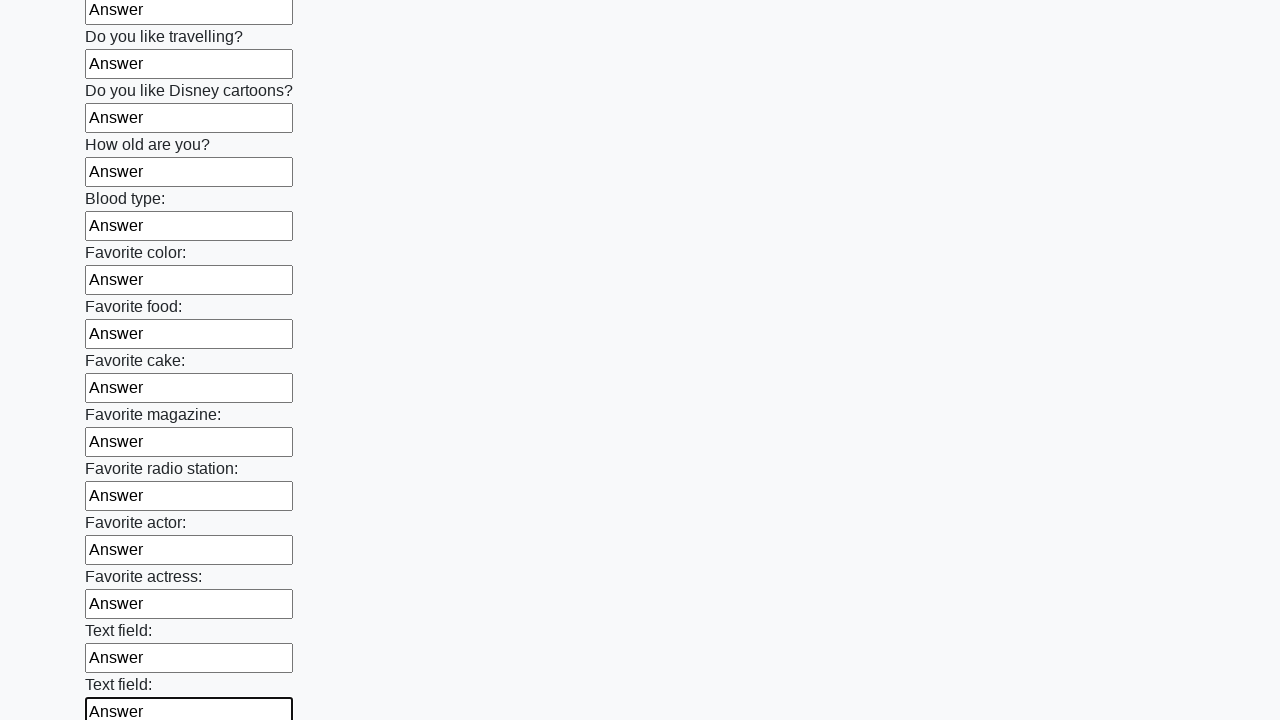

Filled input field 29 of 100 with 'Answer' on input >> nth=28
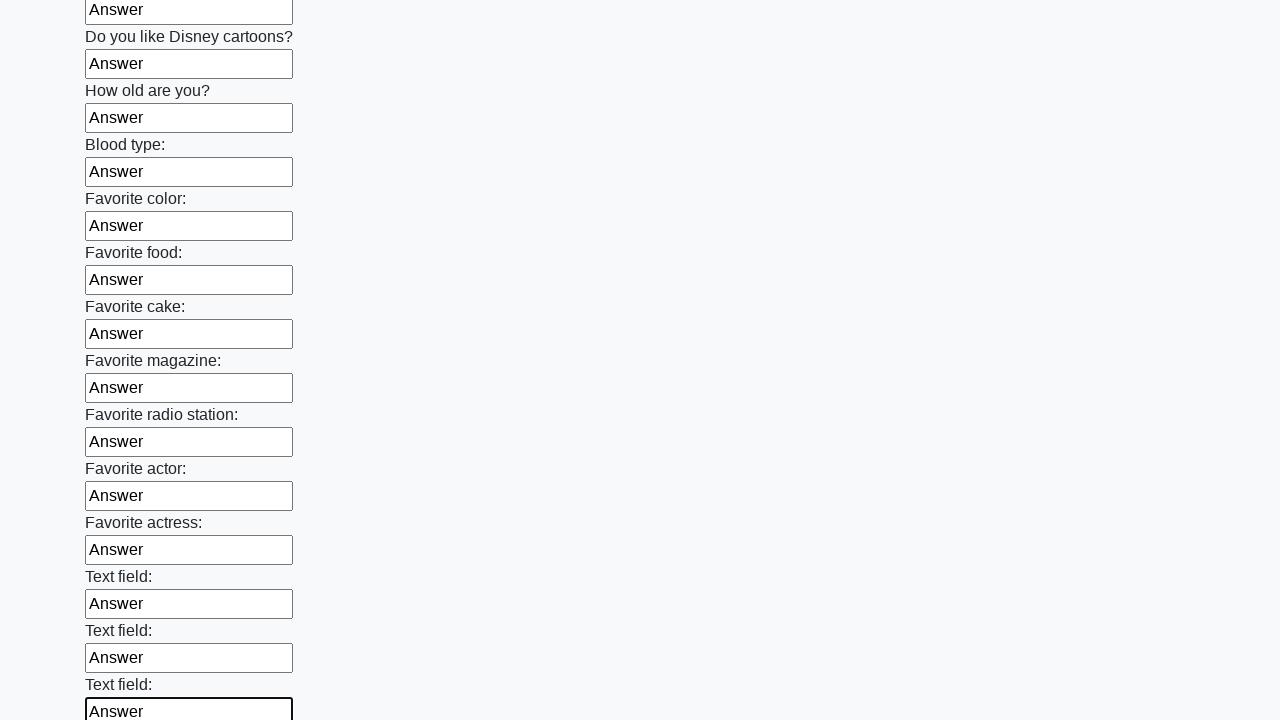

Filled input field 30 of 100 with 'Answer' on input >> nth=29
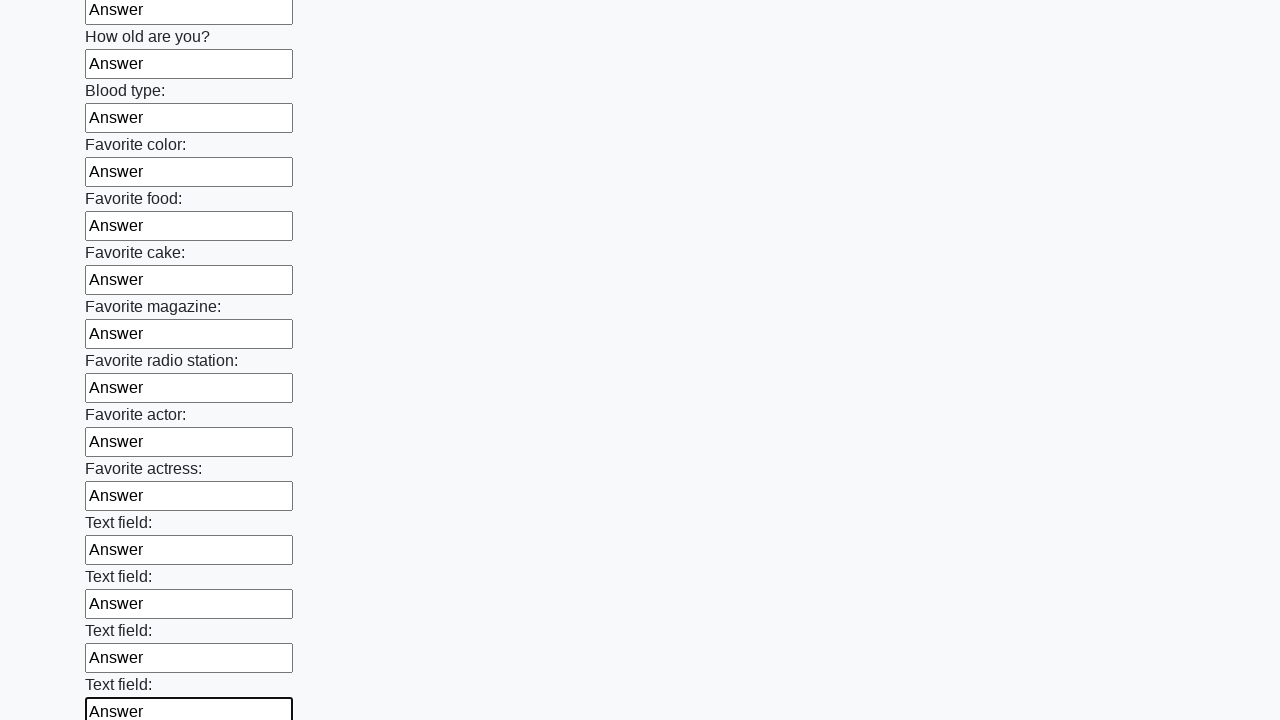

Filled input field 31 of 100 with 'Answer' on input >> nth=30
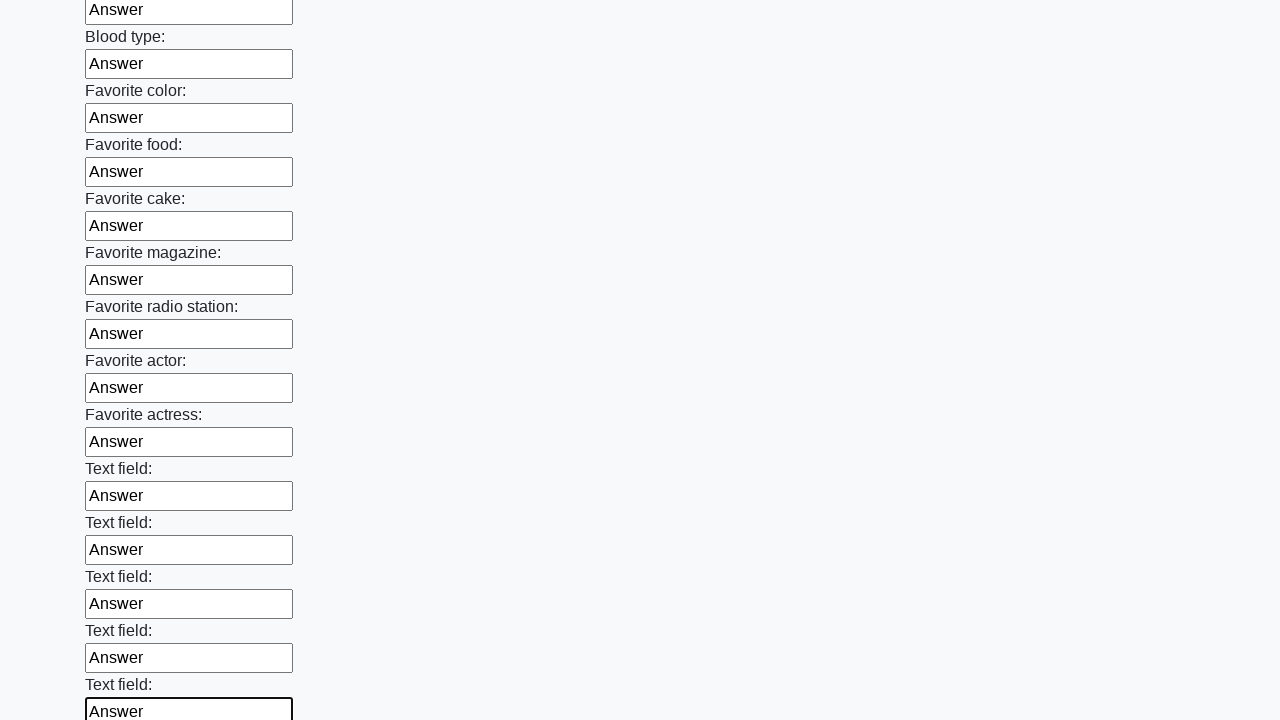

Filled input field 32 of 100 with 'Answer' on input >> nth=31
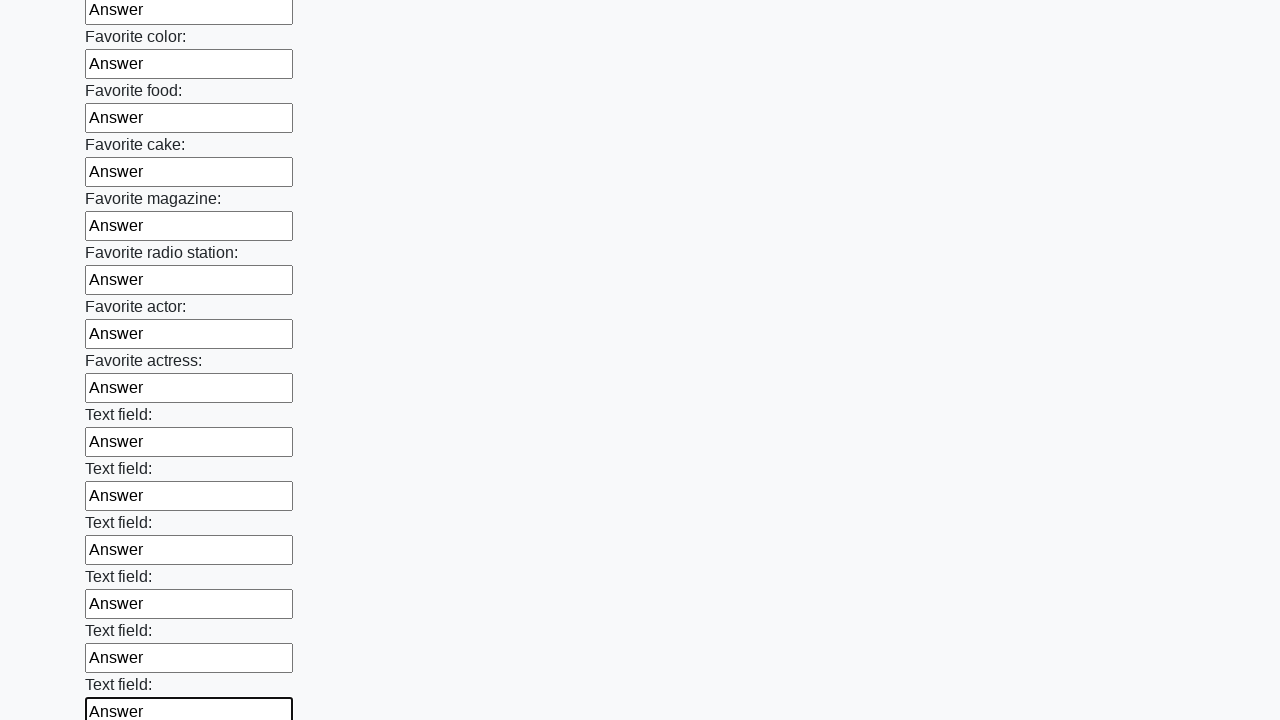

Filled input field 33 of 100 with 'Answer' on input >> nth=32
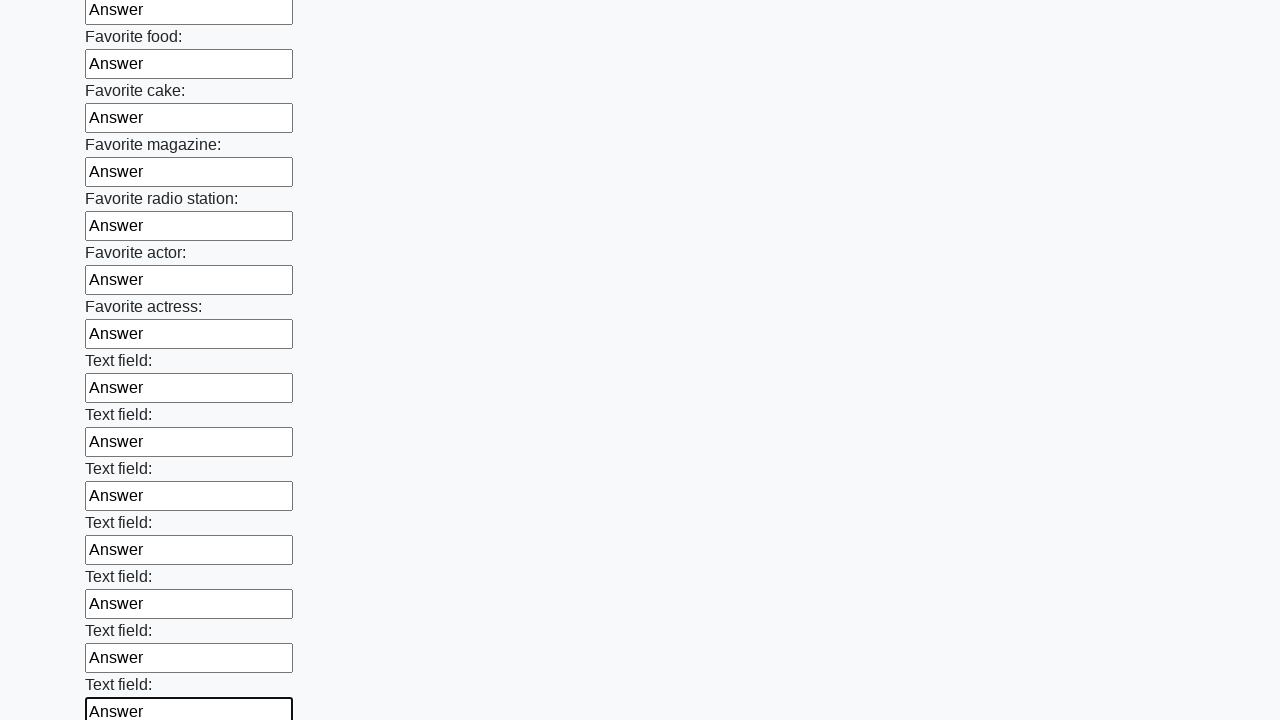

Filled input field 34 of 100 with 'Answer' on input >> nth=33
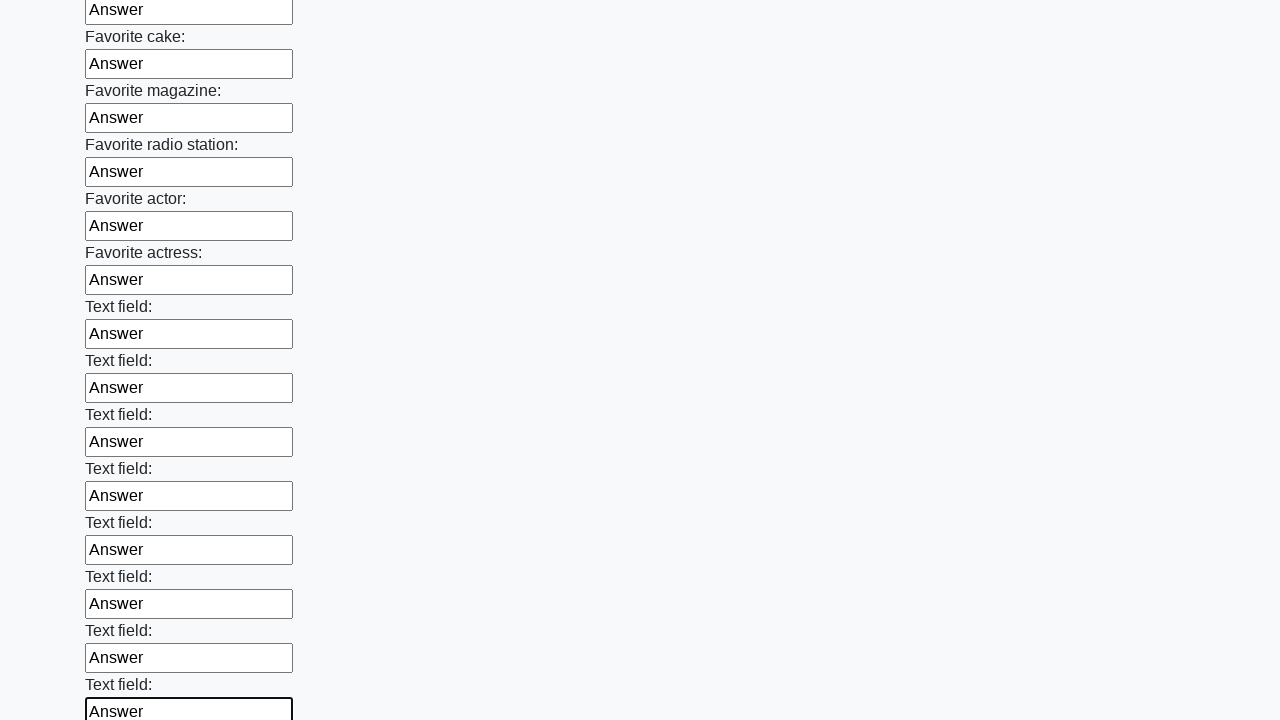

Filled input field 35 of 100 with 'Answer' on input >> nth=34
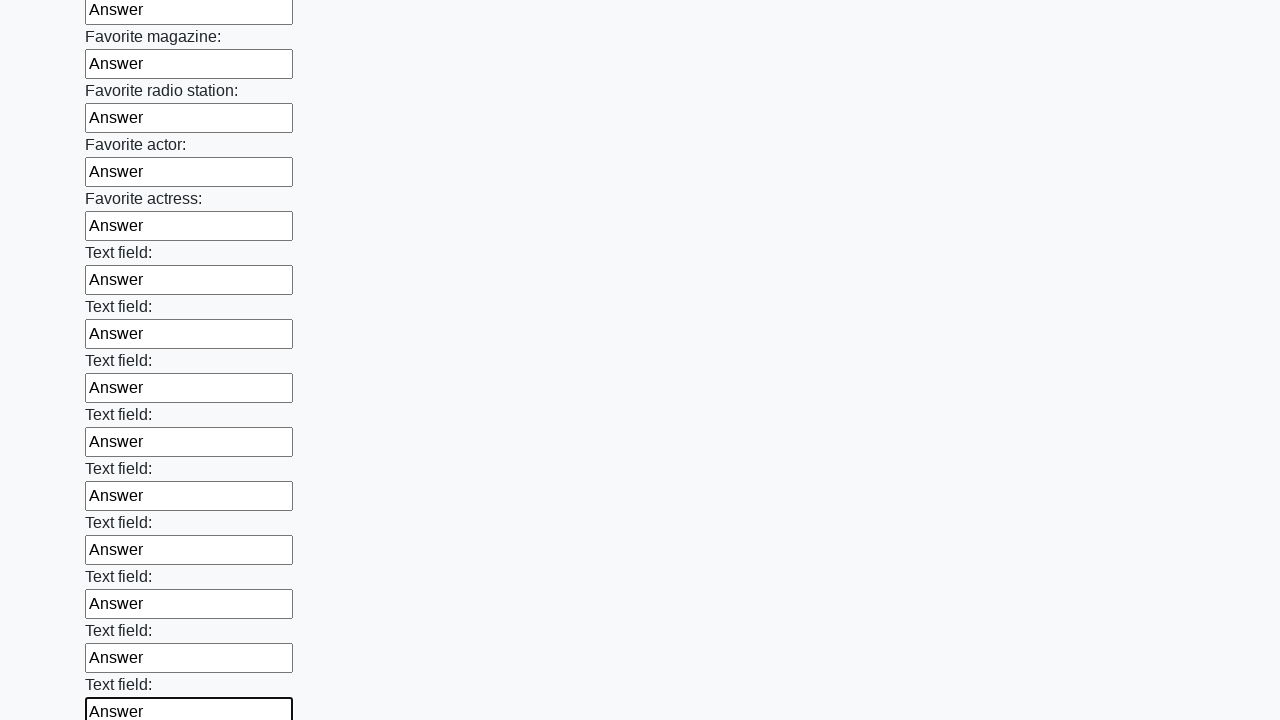

Filled input field 36 of 100 with 'Answer' on input >> nth=35
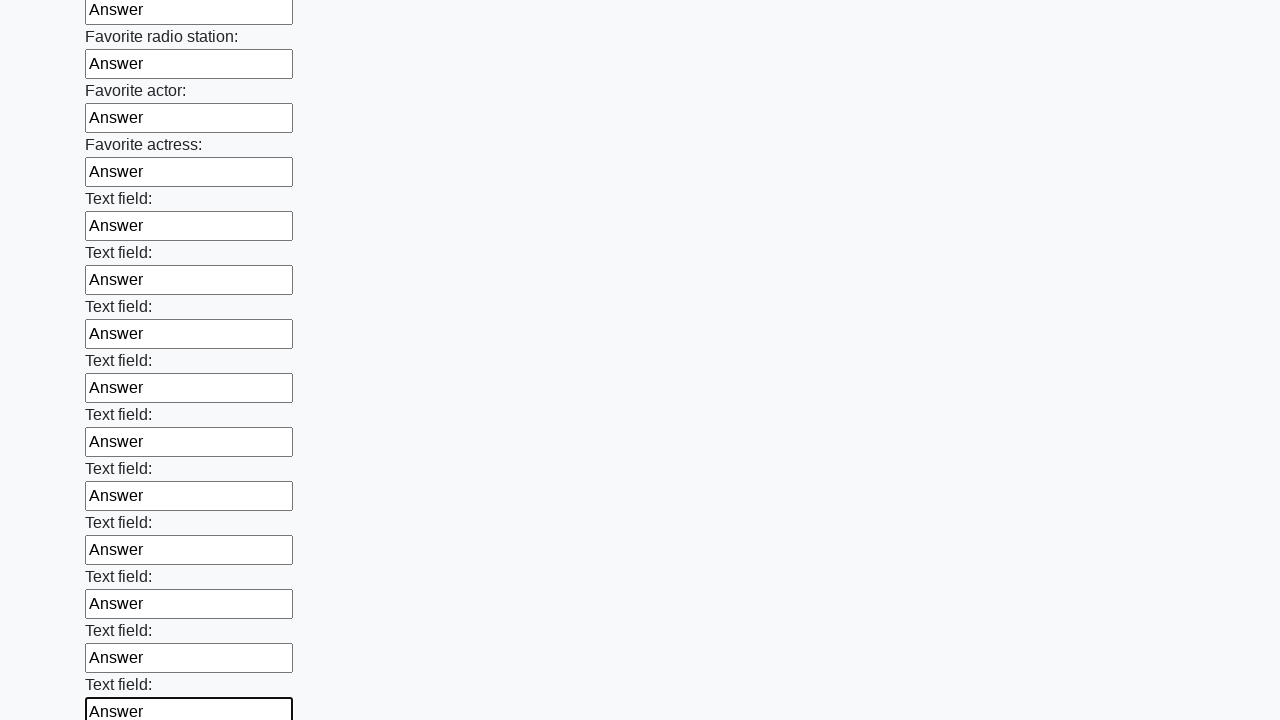

Filled input field 37 of 100 with 'Answer' on input >> nth=36
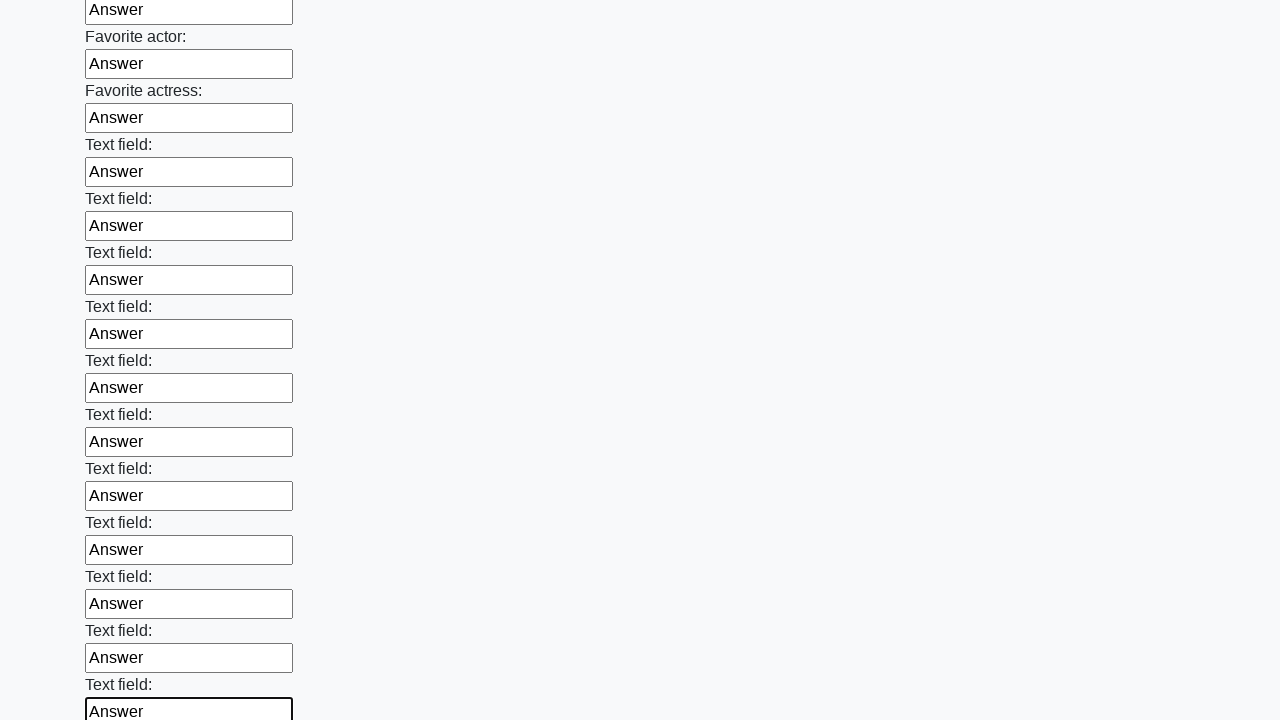

Filled input field 38 of 100 with 'Answer' on input >> nth=37
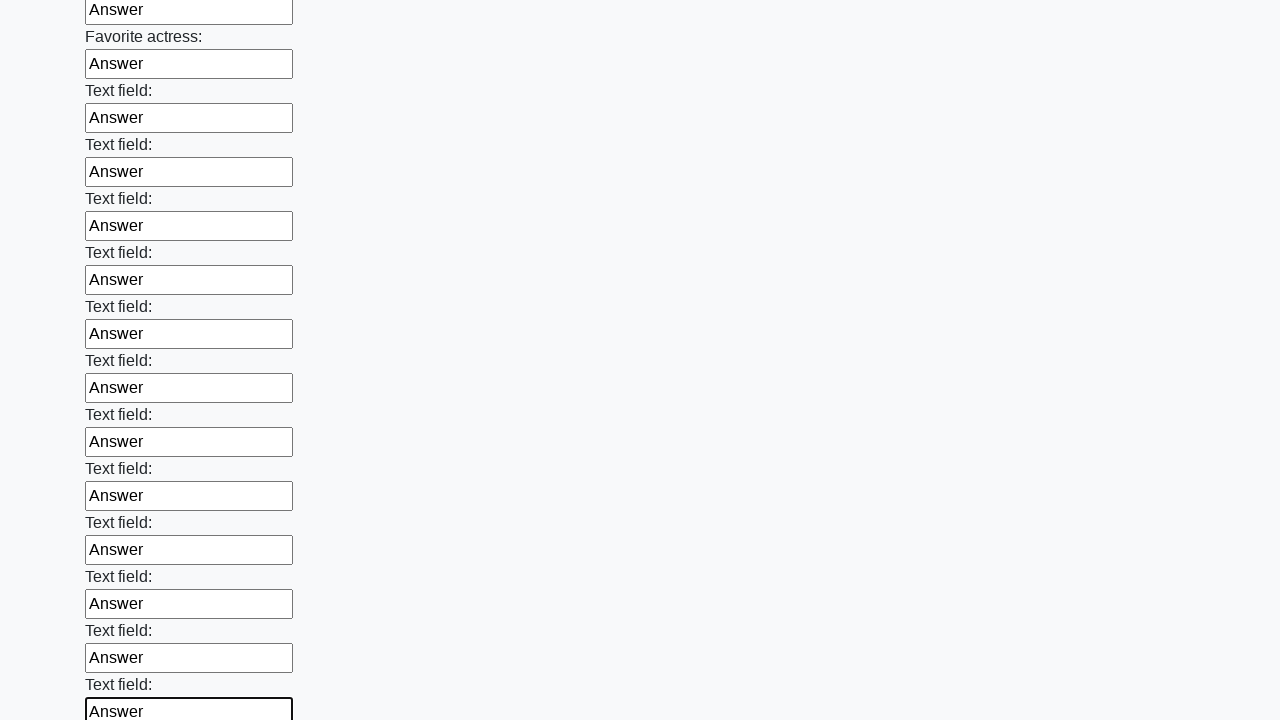

Filled input field 39 of 100 with 'Answer' on input >> nth=38
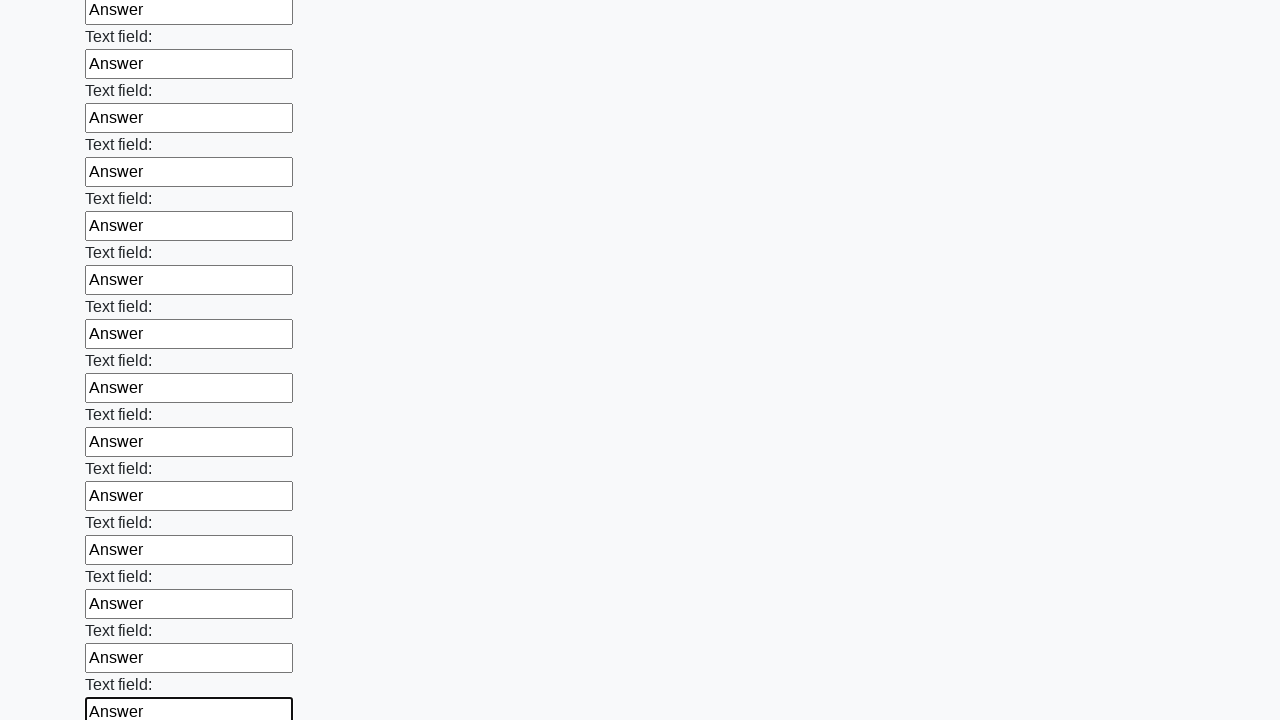

Filled input field 40 of 100 with 'Answer' on input >> nth=39
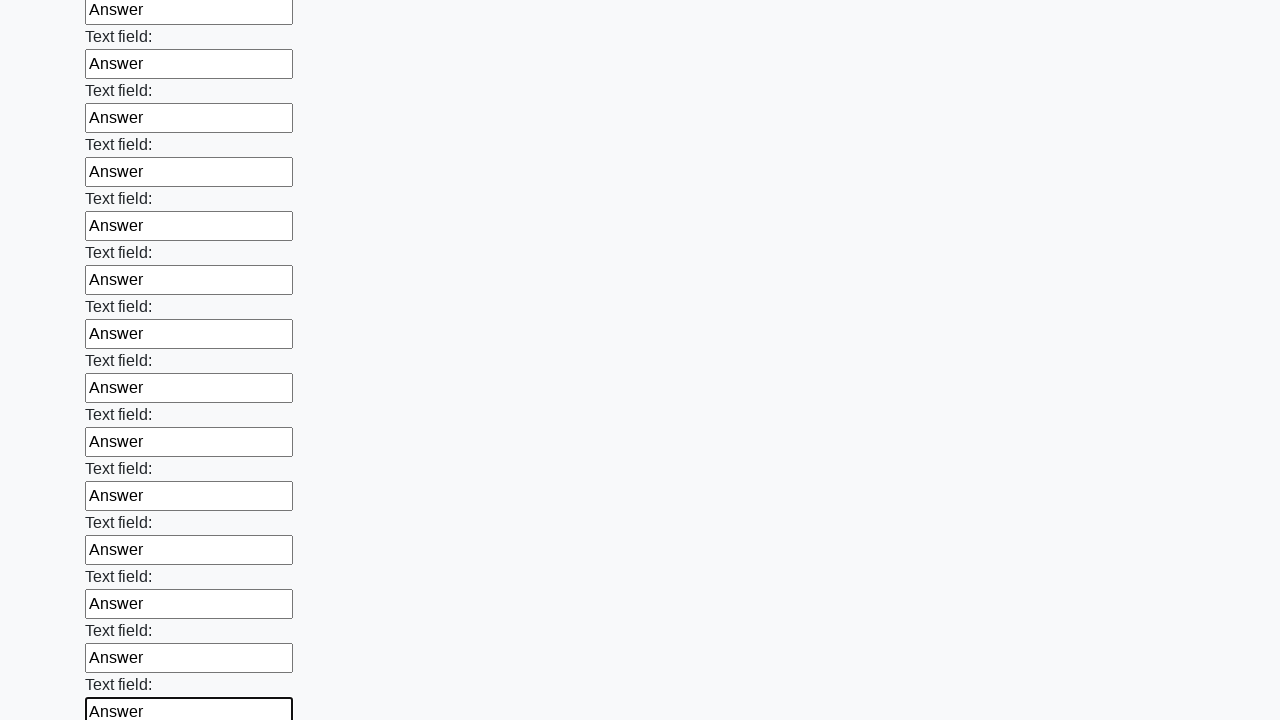

Filled input field 41 of 100 with 'Answer' on input >> nth=40
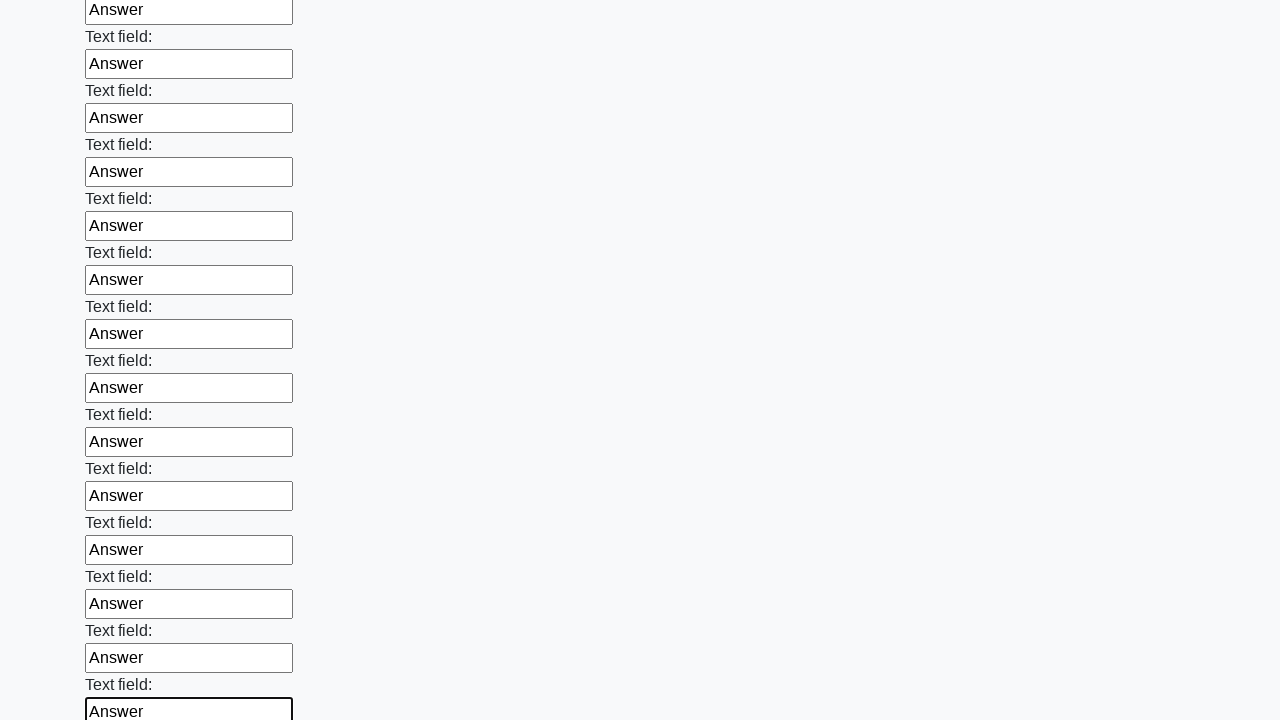

Filled input field 42 of 100 with 'Answer' on input >> nth=41
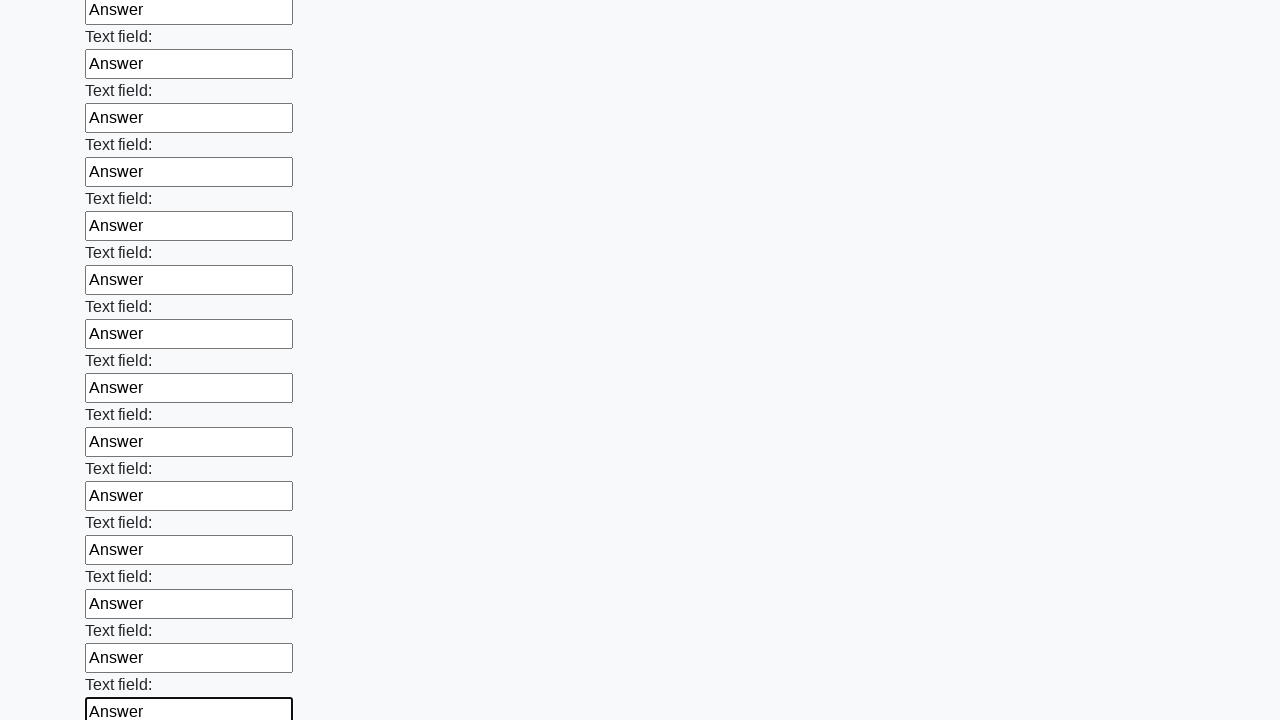

Filled input field 43 of 100 with 'Answer' on input >> nth=42
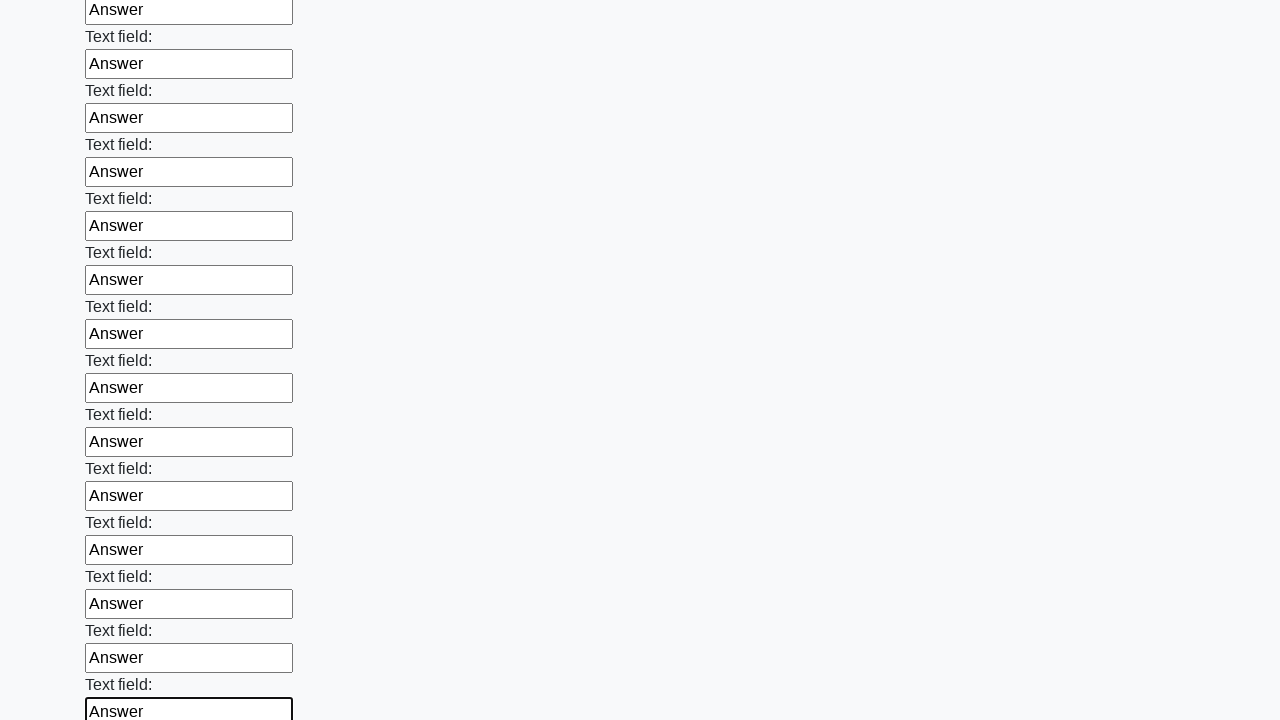

Filled input field 44 of 100 with 'Answer' on input >> nth=43
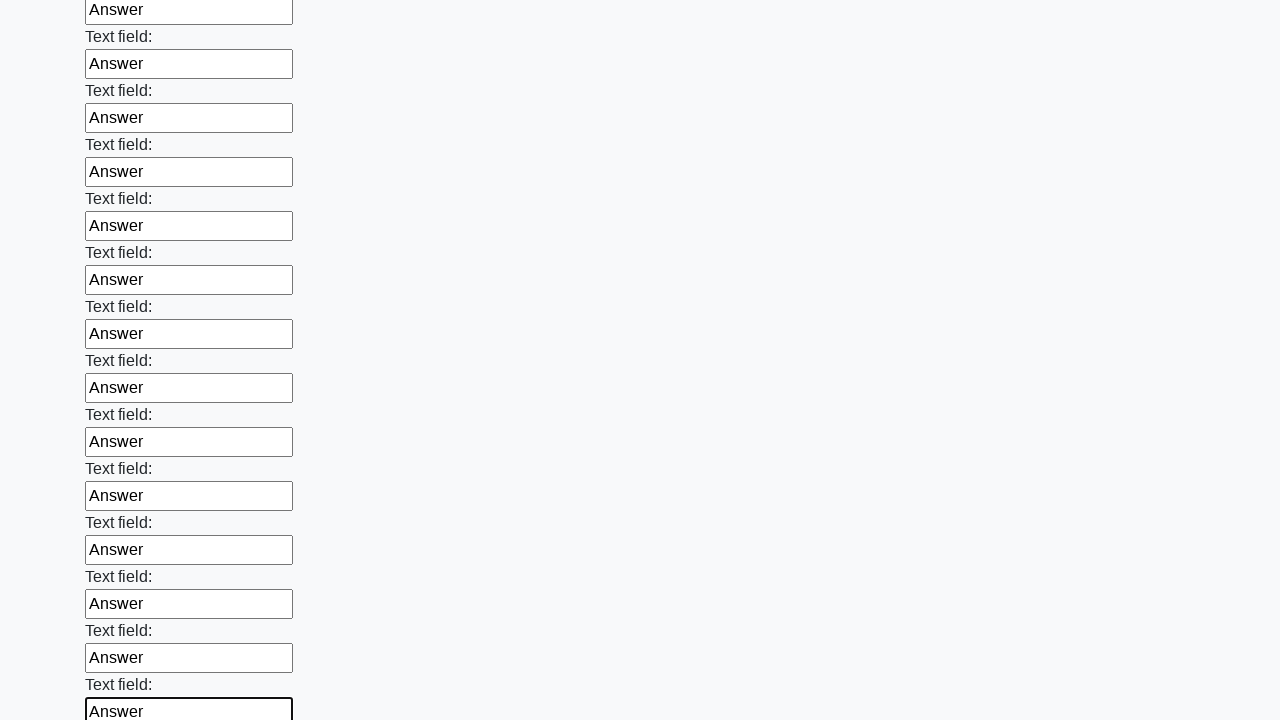

Filled input field 45 of 100 with 'Answer' on input >> nth=44
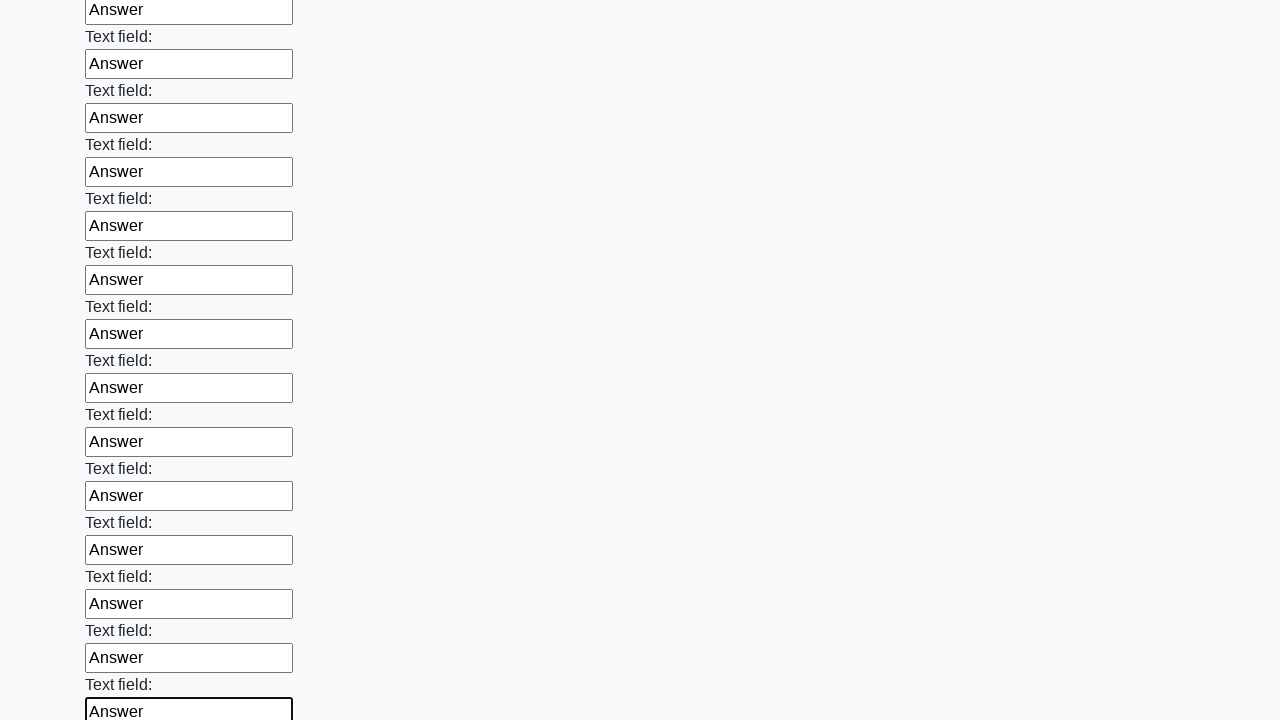

Filled input field 46 of 100 with 'Answer' on input >> nth=45
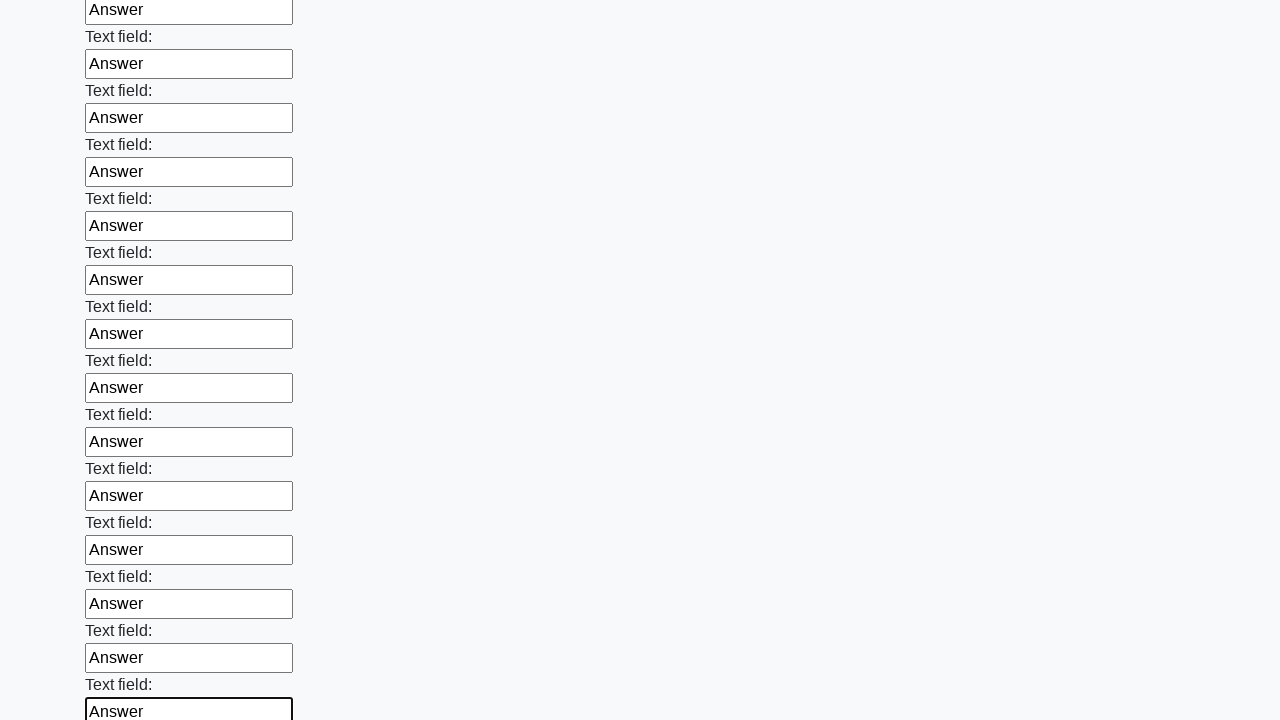

Filled input field 47 of 100 with 'Answer' on input >> nth=46
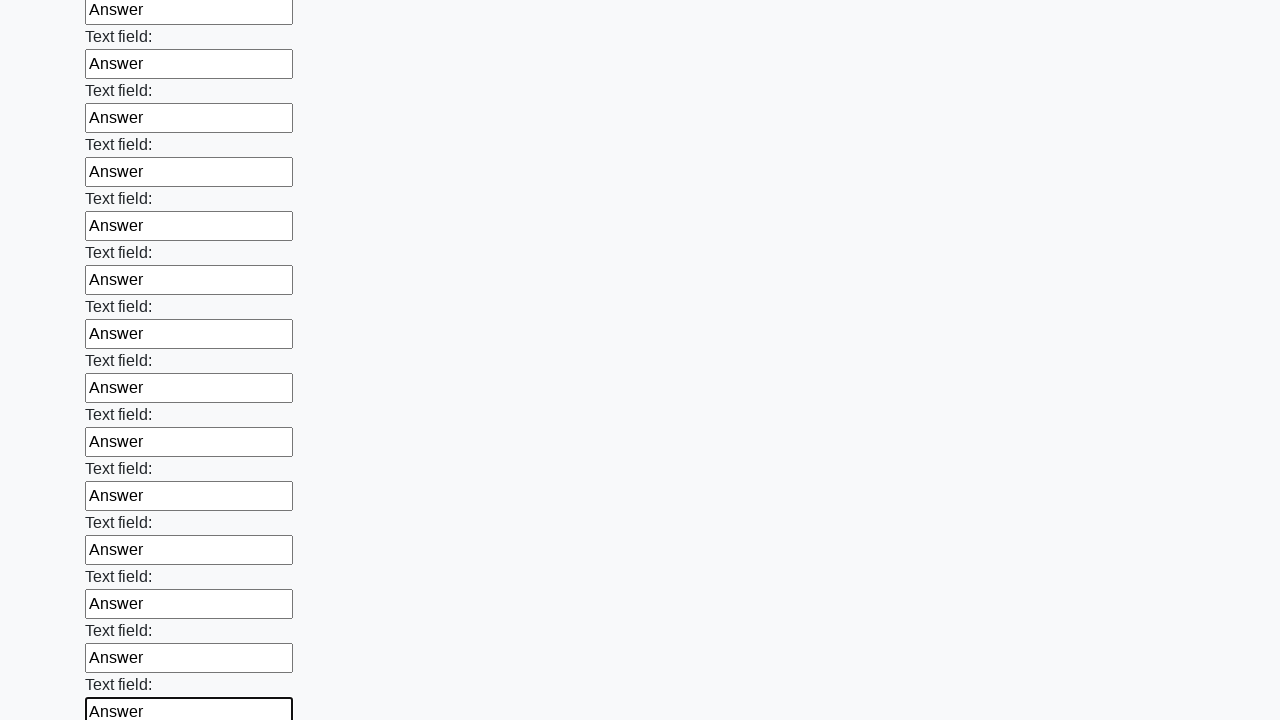

Filled input field 48 of 100 with 'Answer' on input >> nth=47
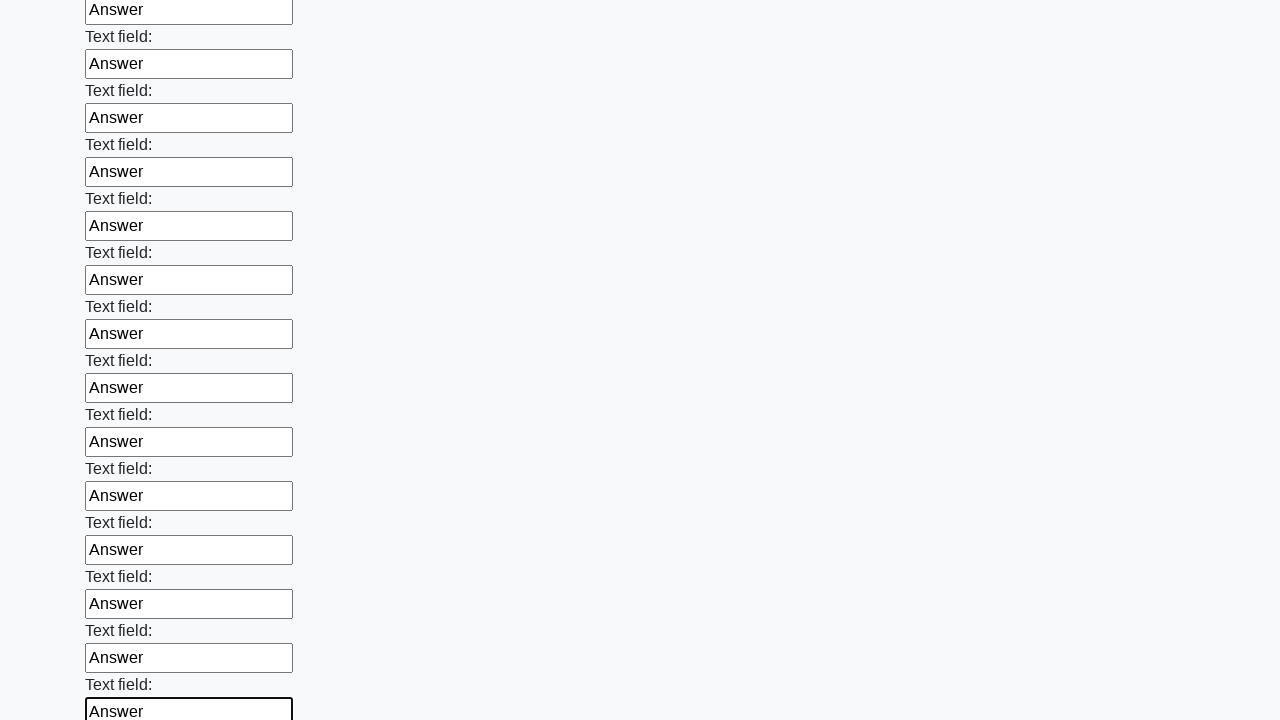

Filled input field 49 of 100 with 'Answer' on input >> nth=48
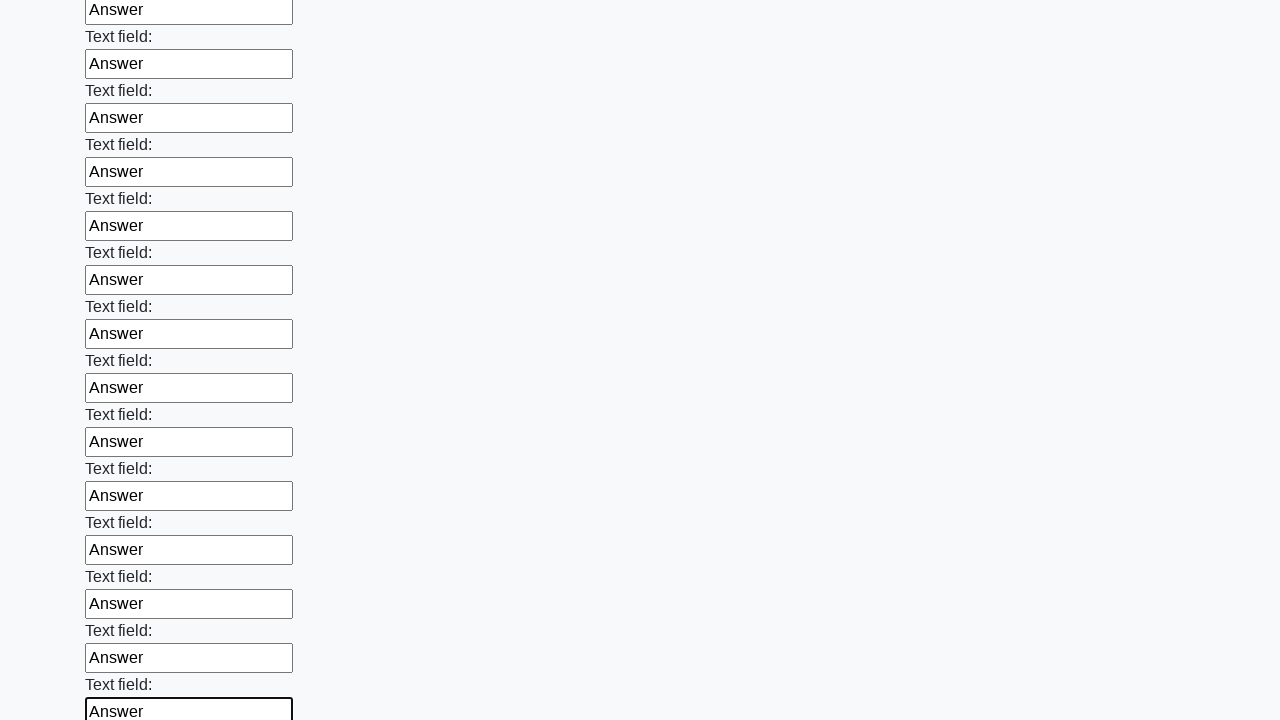

Filled input field 50 of 100 with 'Answer' on input >> nth=49
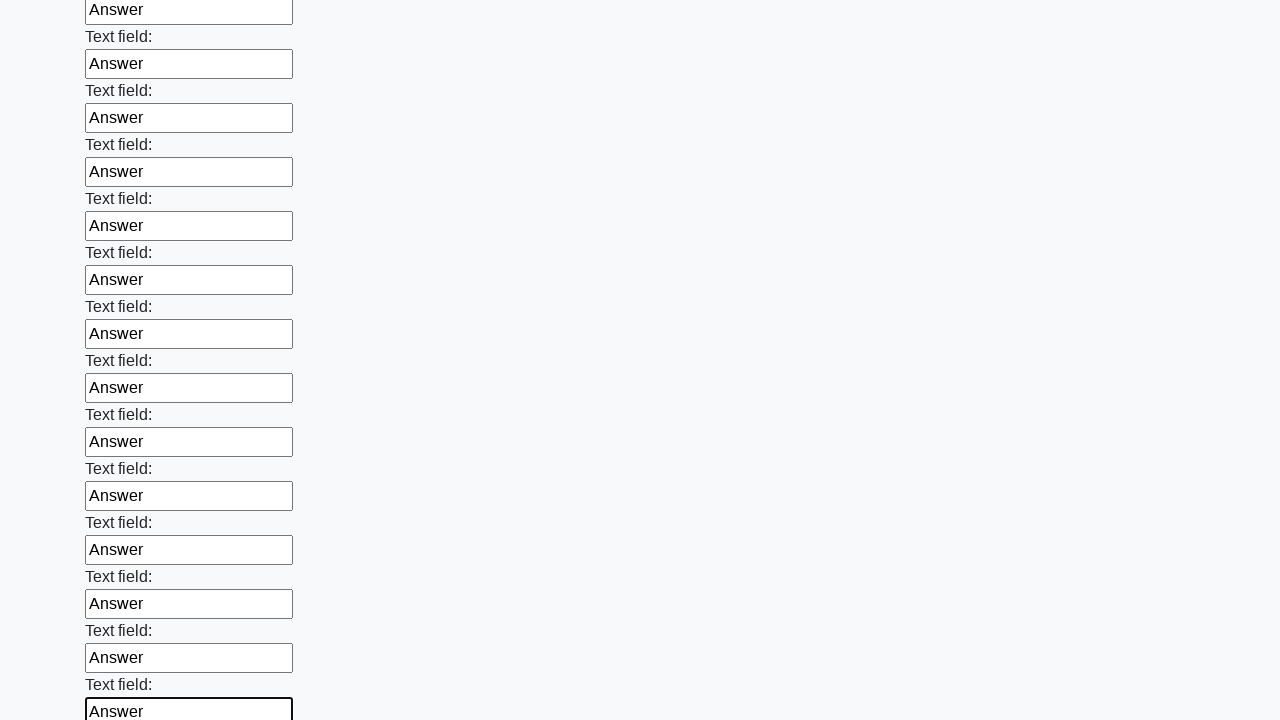

Filled input field 51 of 100 with 'Answer' on input >> nth=50
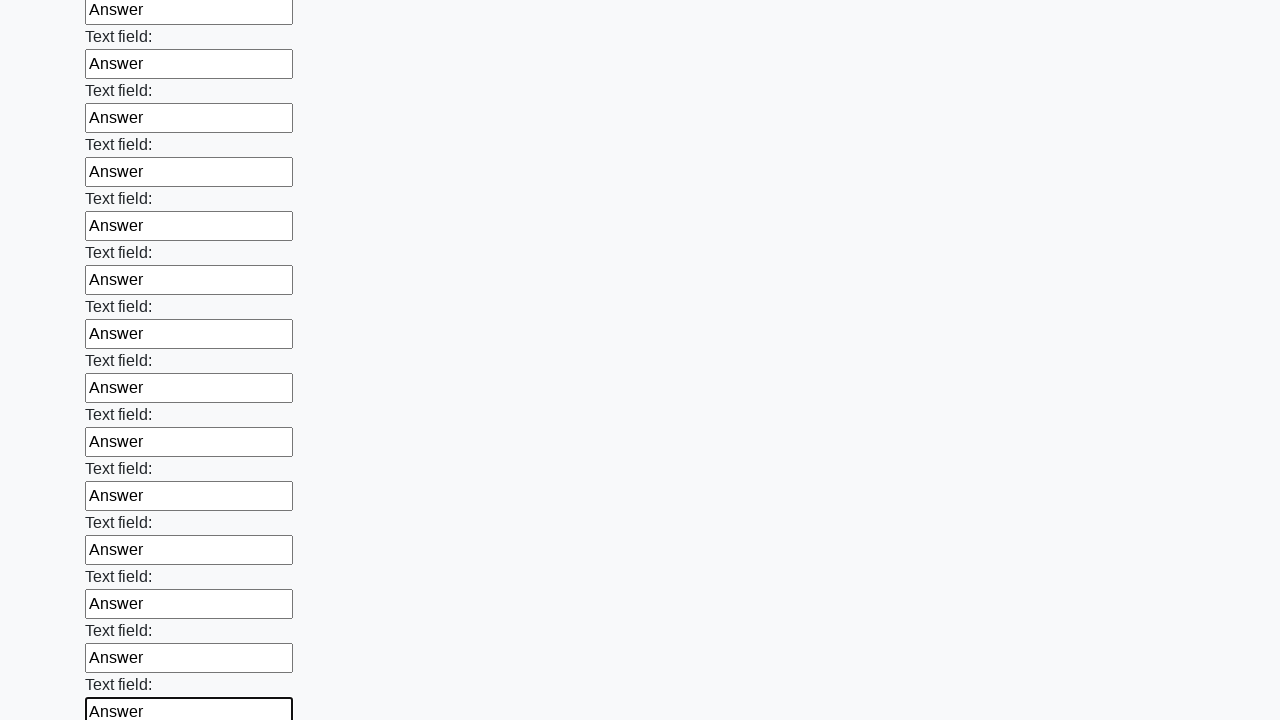

Filled input field 52 of 100 with 'Answer' on input >> nth=51
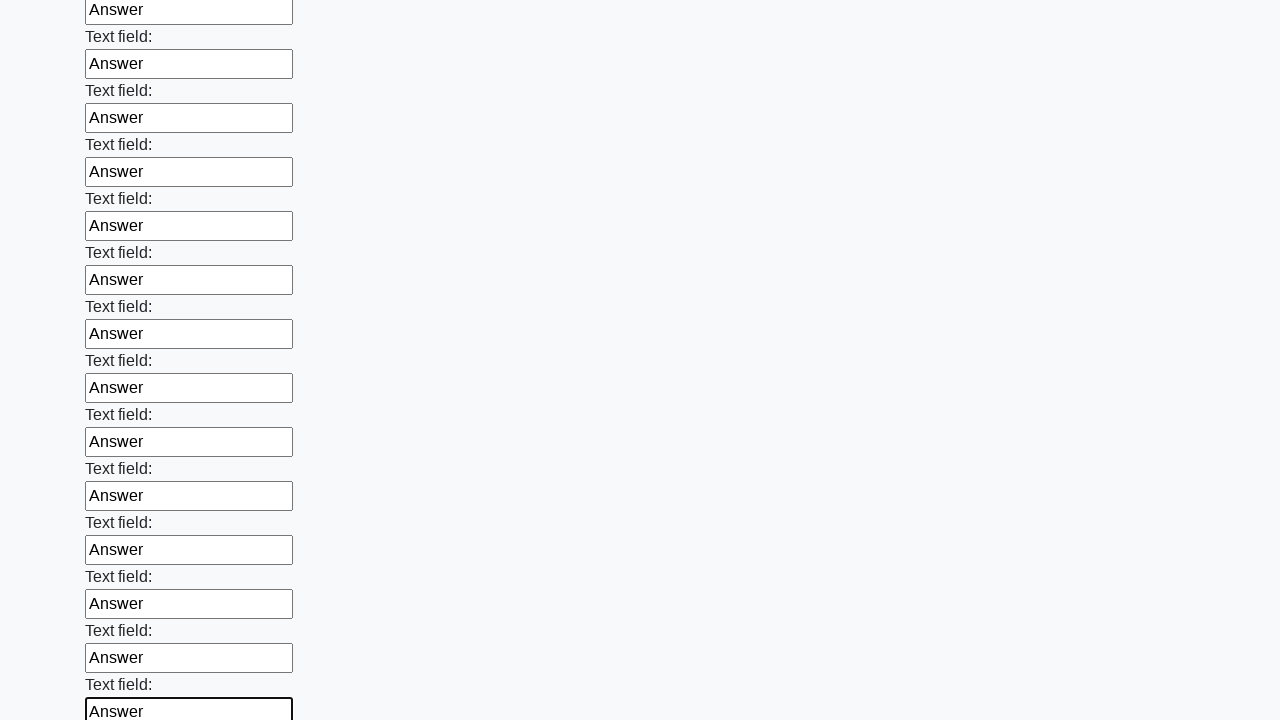

Filled input field 53 of 100 with 'Answer' on input >> nth=52
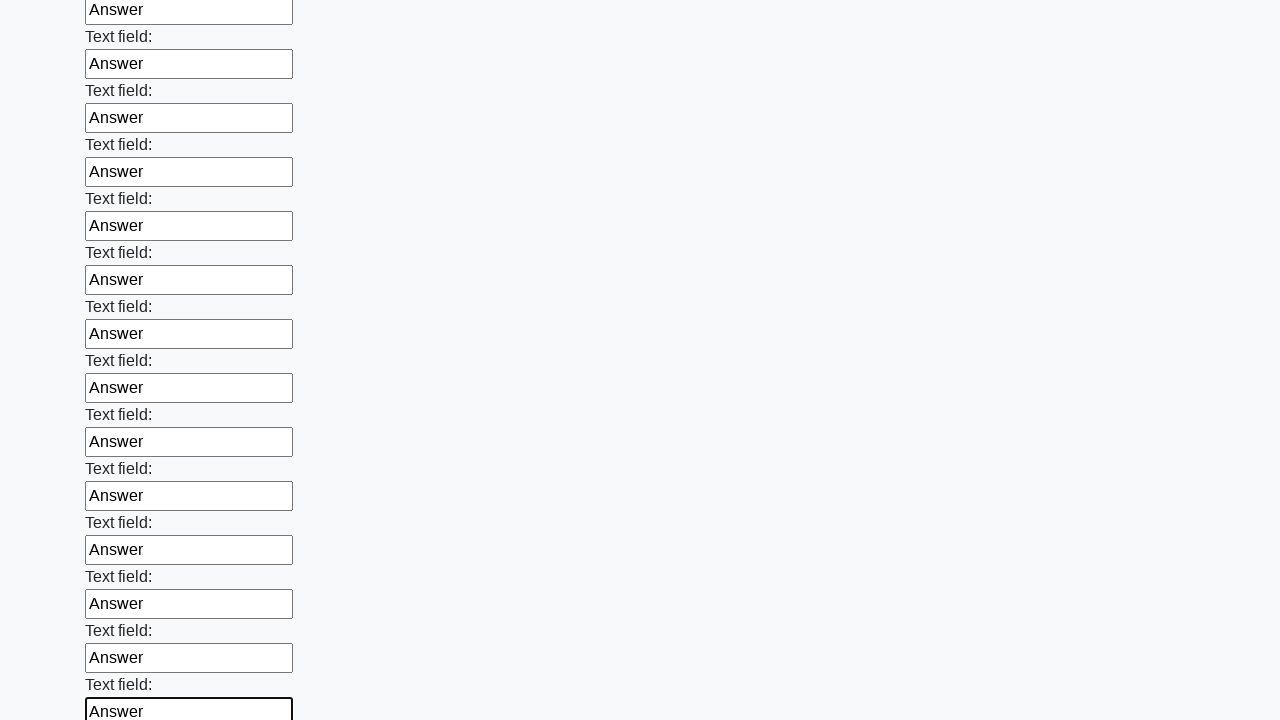

Filled input field 54 of 100 with 'Answer' on input >> nth=53
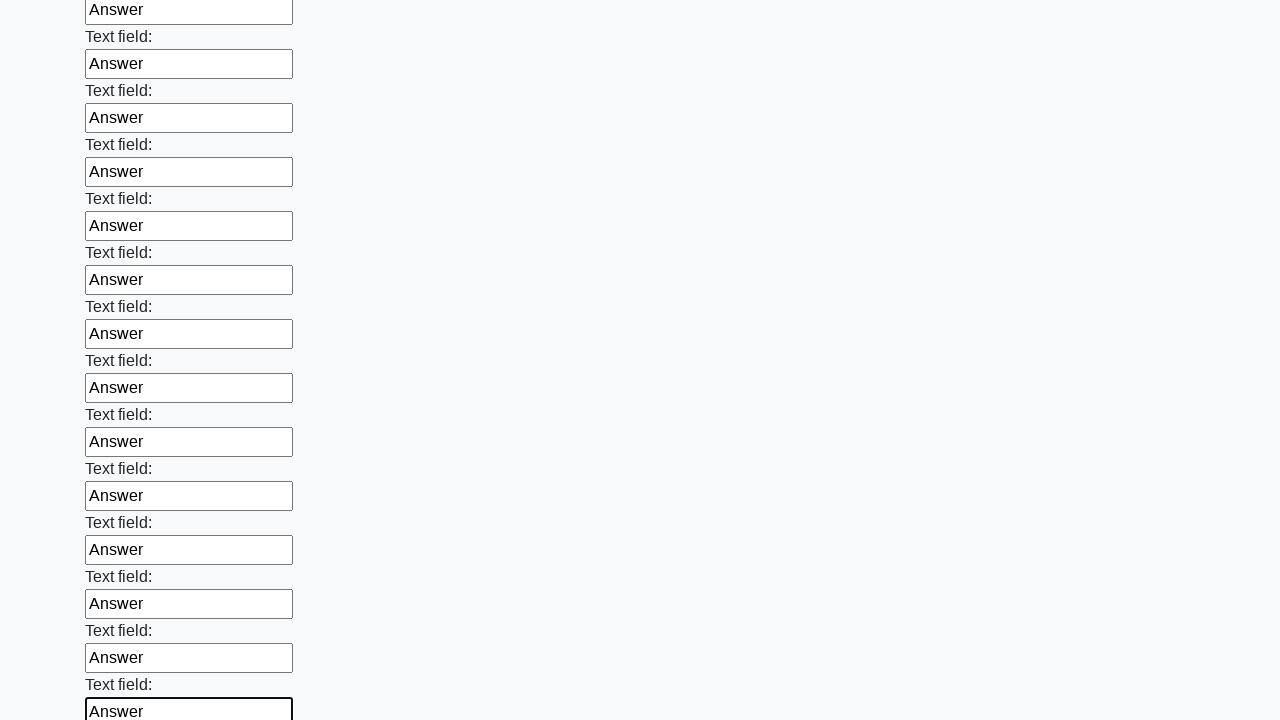

Filled input field 55 of 100 with 'Answer' on input >> nth=54
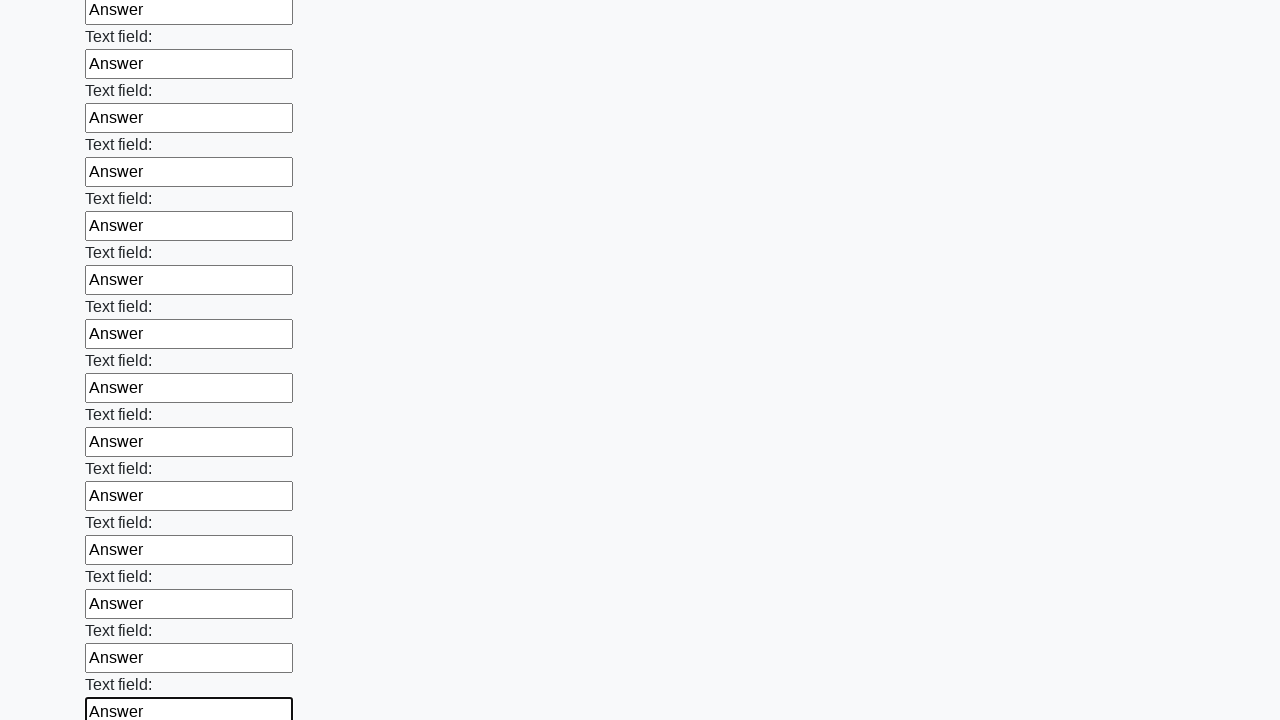

Filled input field 56 of 100 with 'Answer' on input >> nth=55
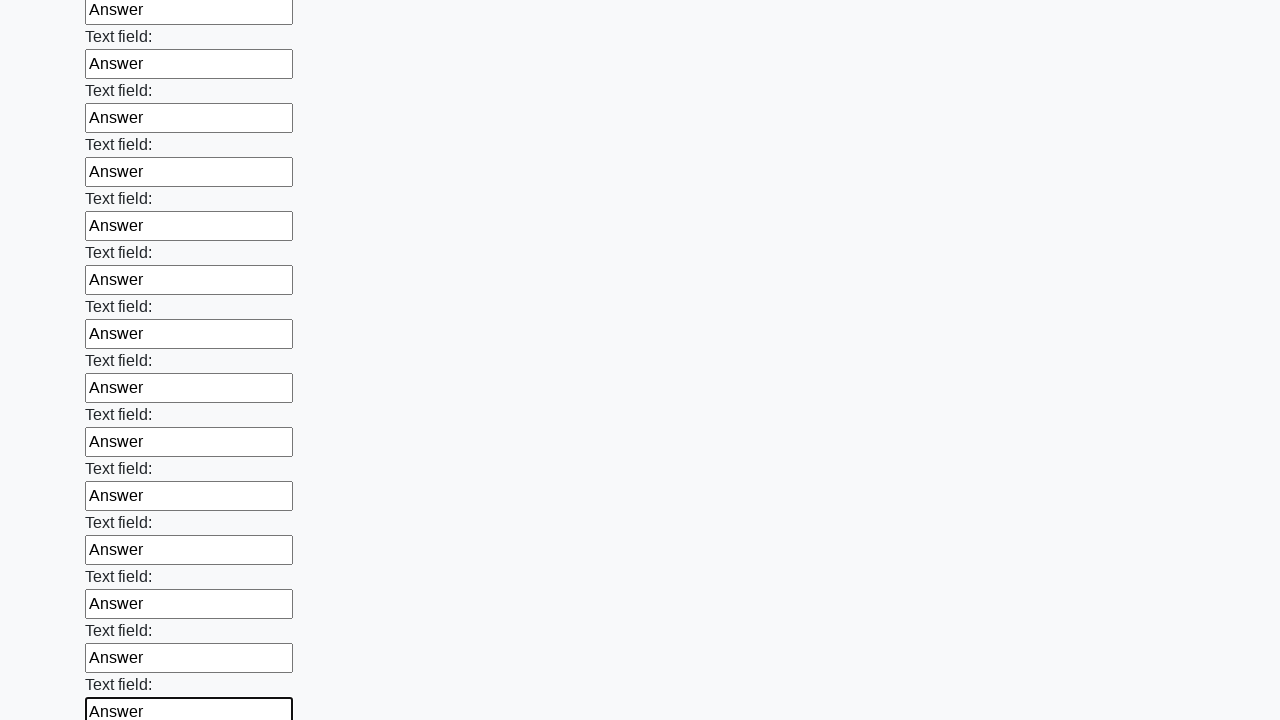

Filled input field 57 of 100 with 'Answer' on input >> nth=56
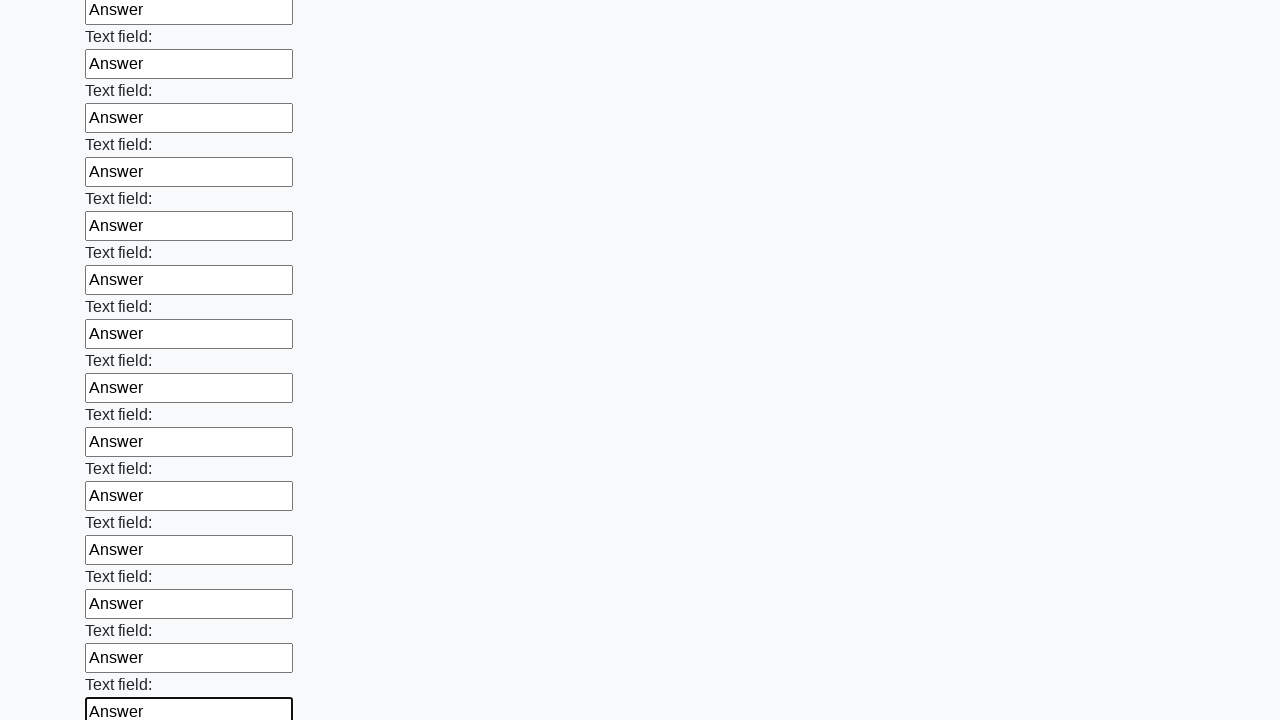

Filled input field 58 of 100 with 'Answer' on input >> nth=57
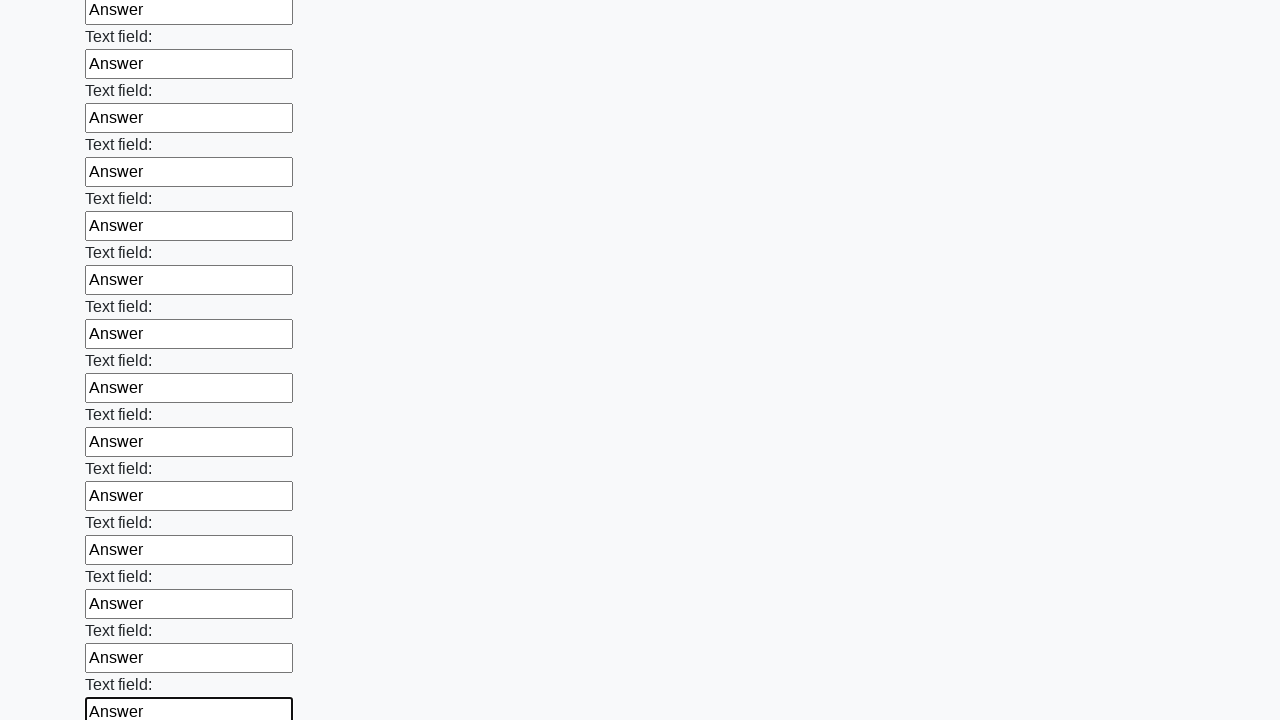

Filled input field 59 of 100 with 'Answer' on input >> nth=58
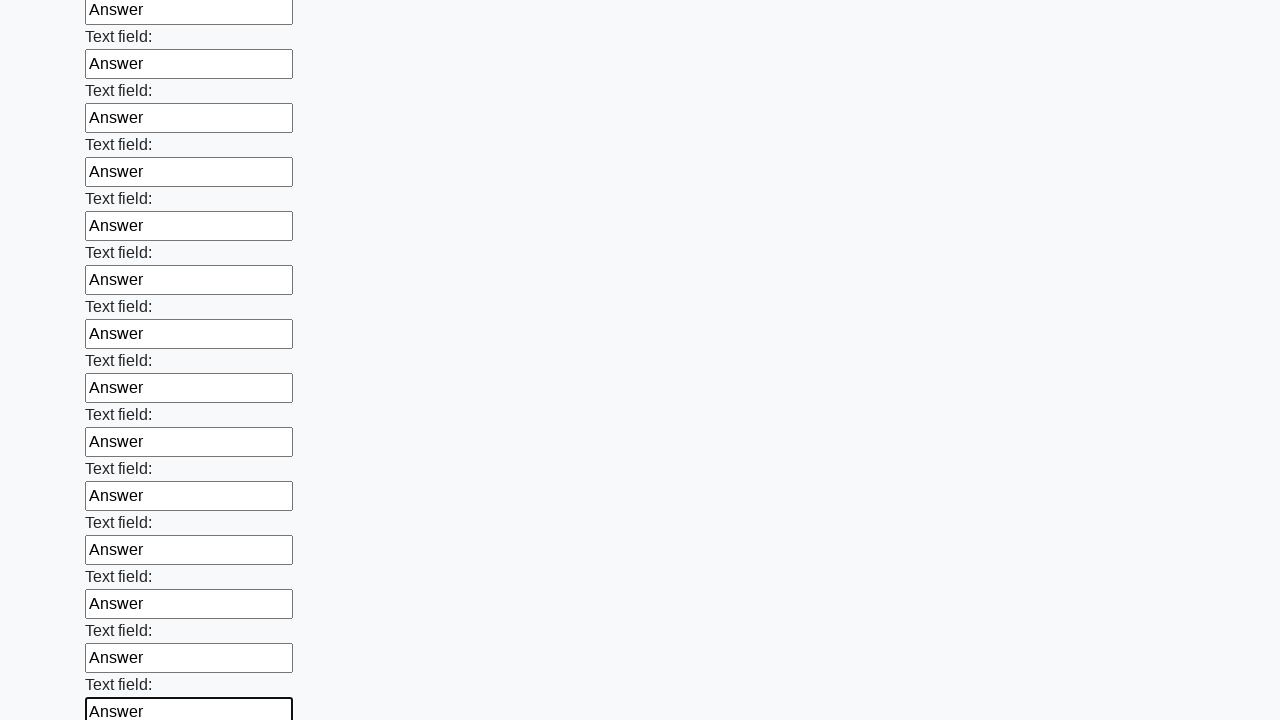

Filled input field 60 of 100 with 'Answer' on input >> nth=59
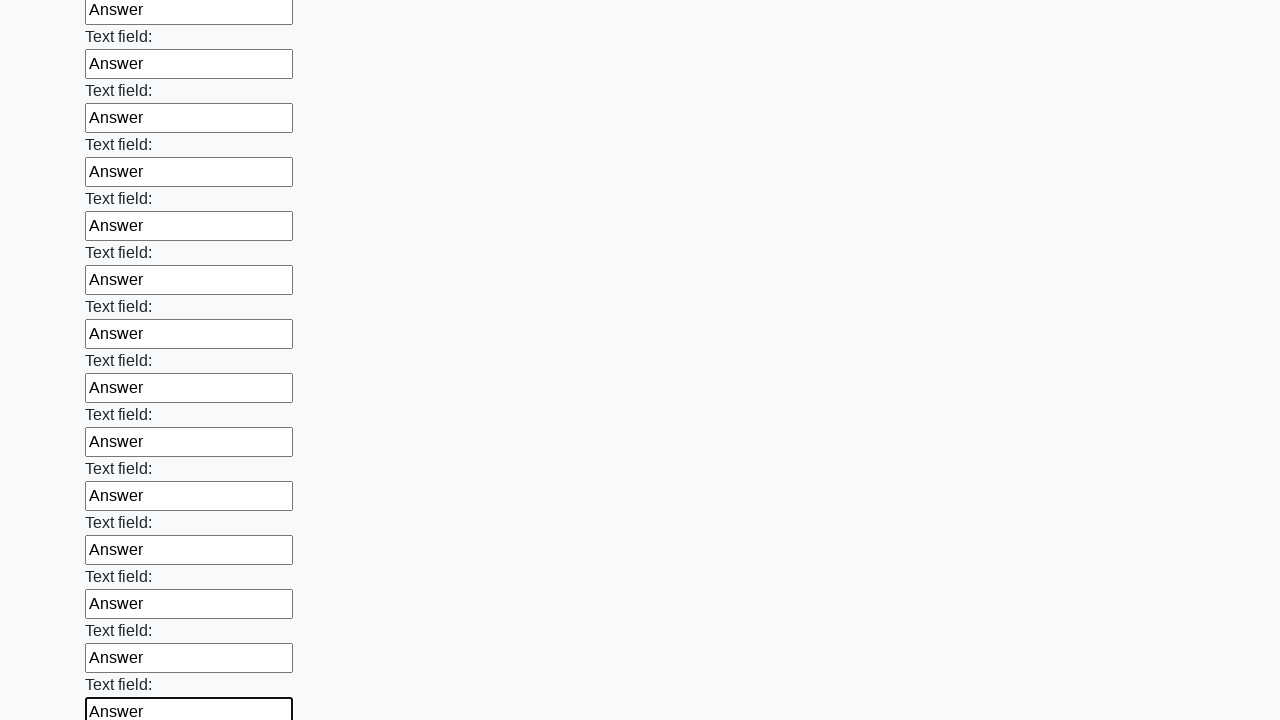

Filled input field 61 of 100 with 'Answer' on input >> nth=60
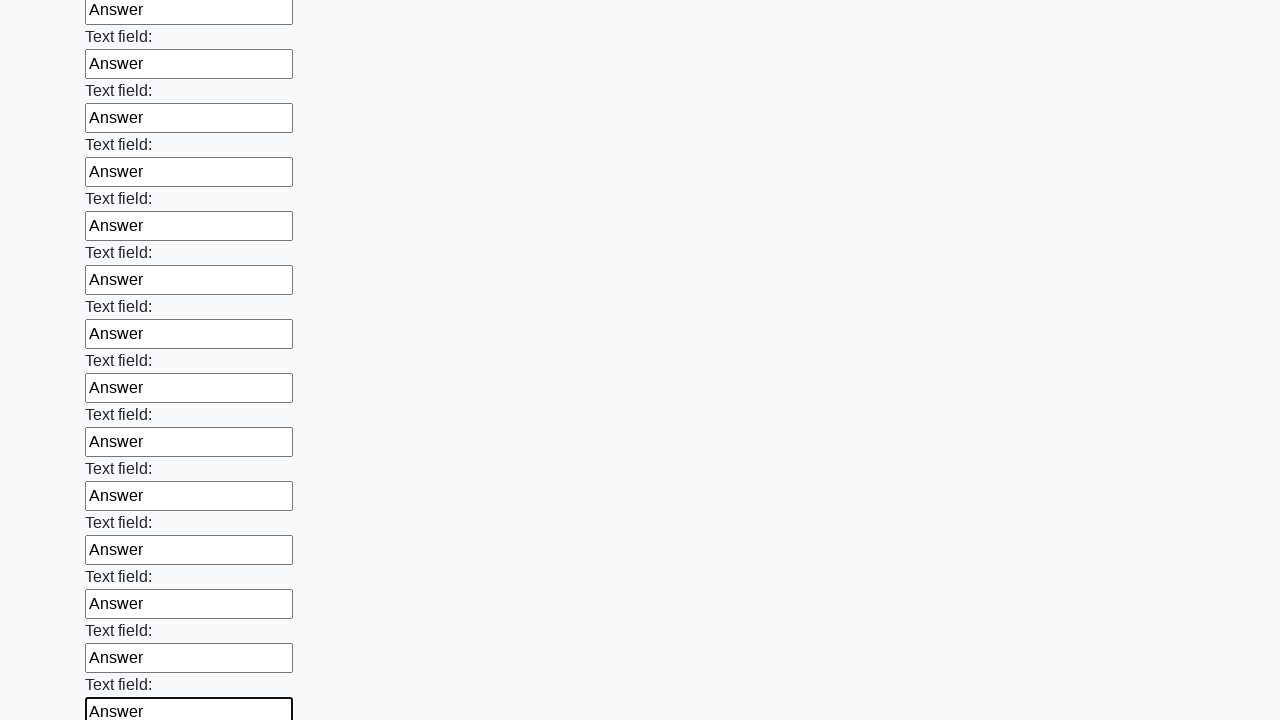

Filled input field 62 of 100 with 'Answer' on input >> nth=61
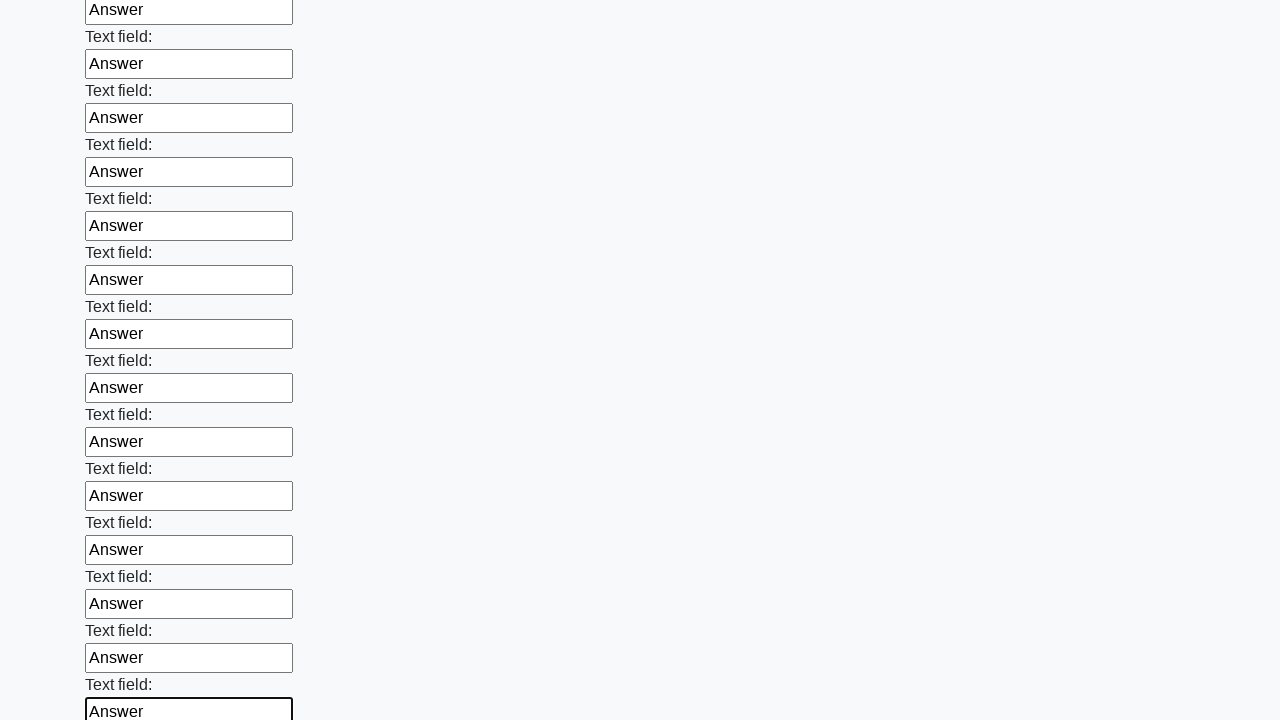

Filled input field 63 of 100 with 'Answer' on input >> nth=62
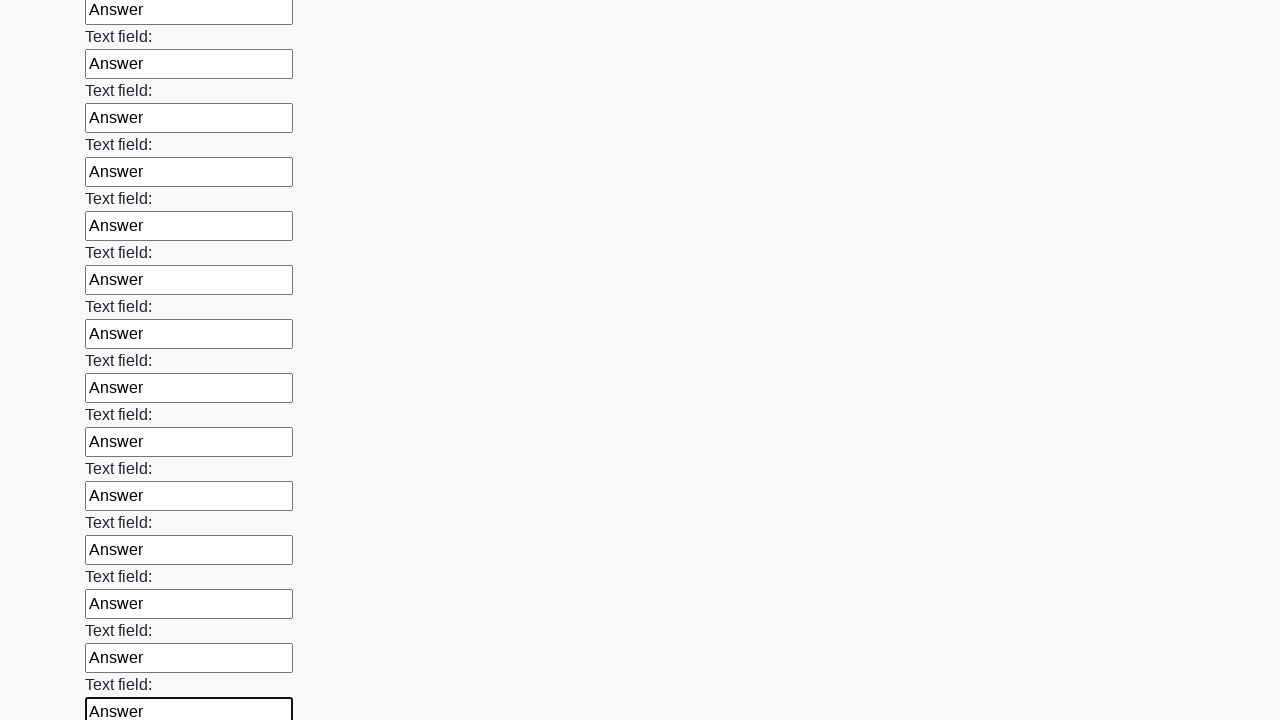

Filled input field 64 of 100 with 'Answer' on input >> nth=63
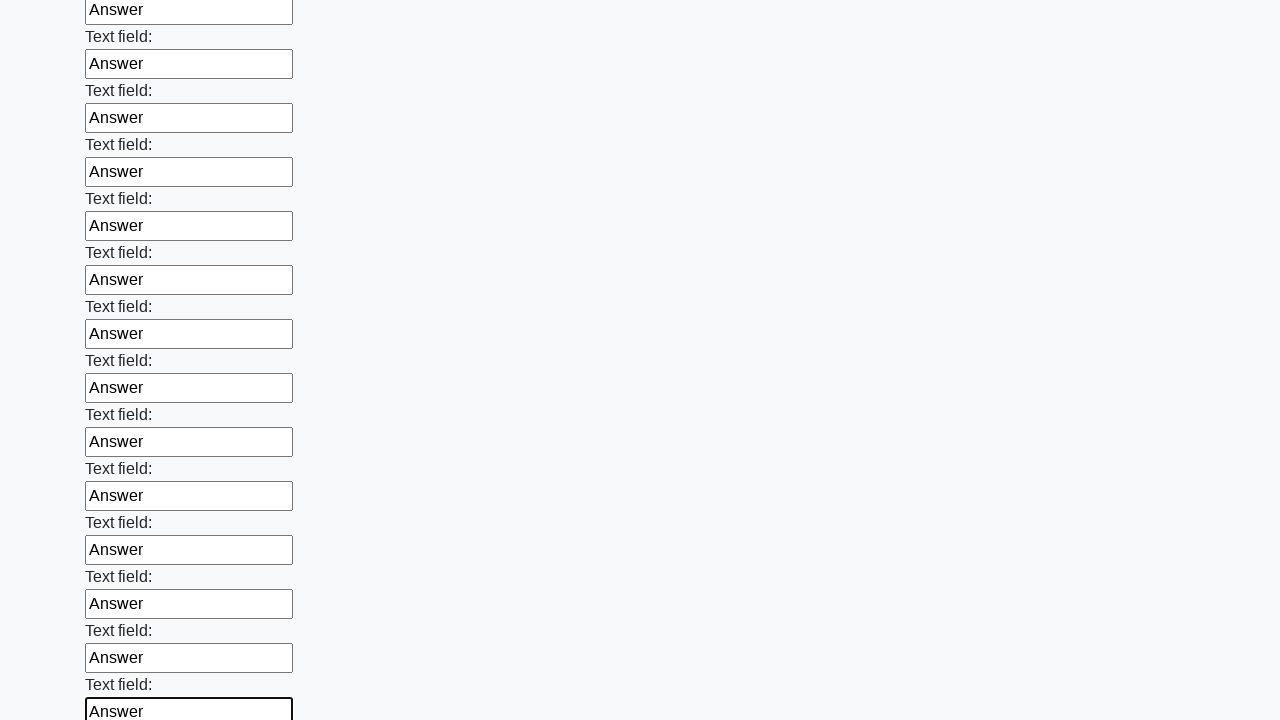

Filled input field 65 of 100 with 'Answer' on input >> nth=64
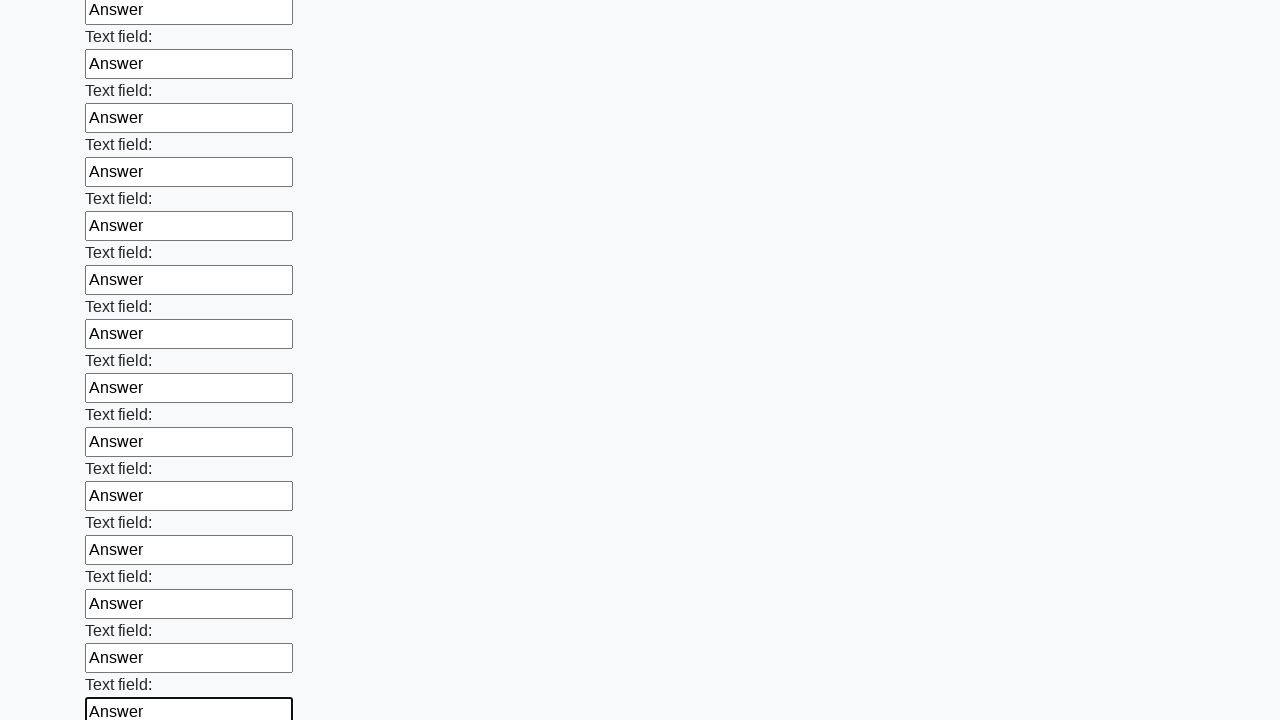

Filled input field 66 of 100 with 'Answer' on input >> nth=65
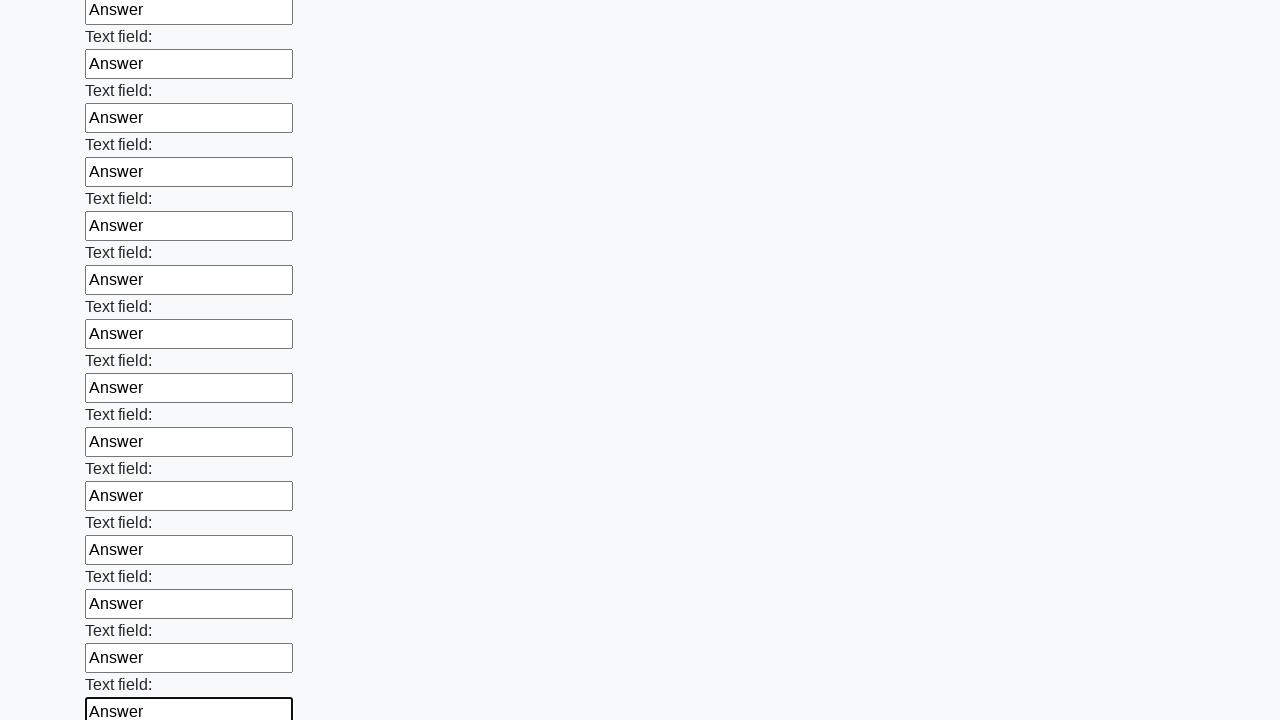

Filled input field 67 of 100 with 'Answer' on input >> nth=66
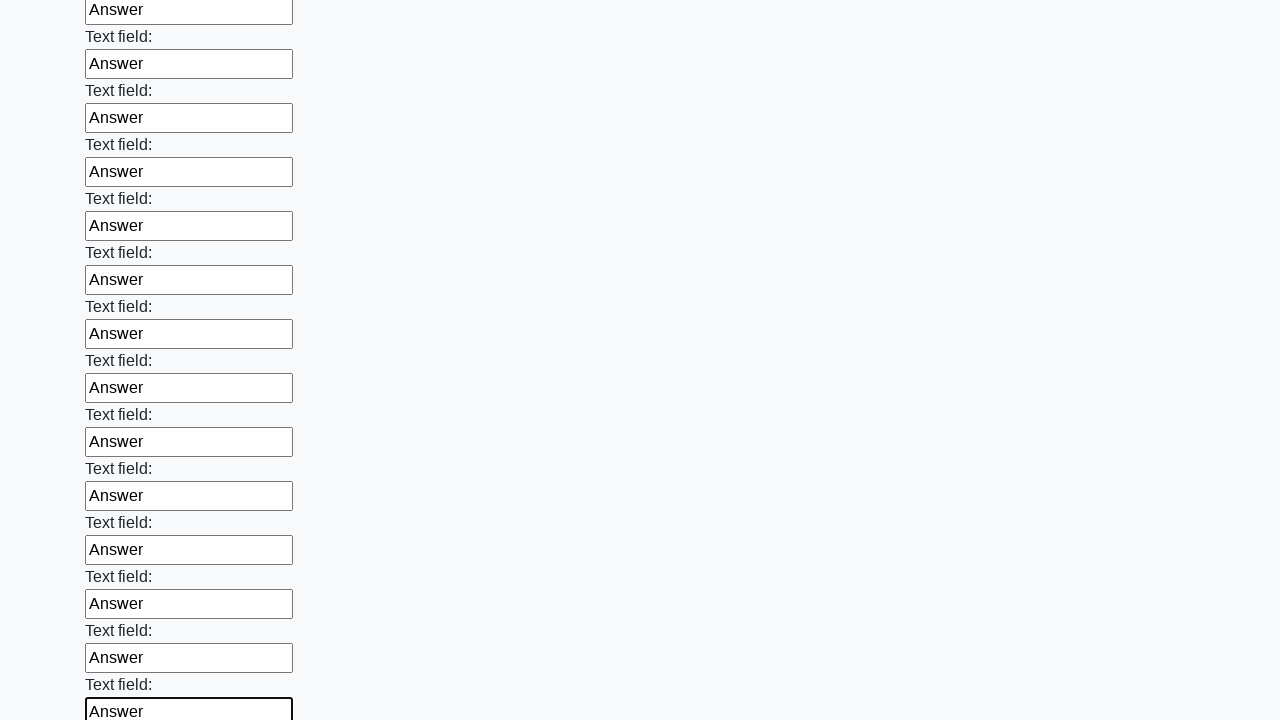

Filled input field 68 of 100 with 'Answer' on input >> nth=67
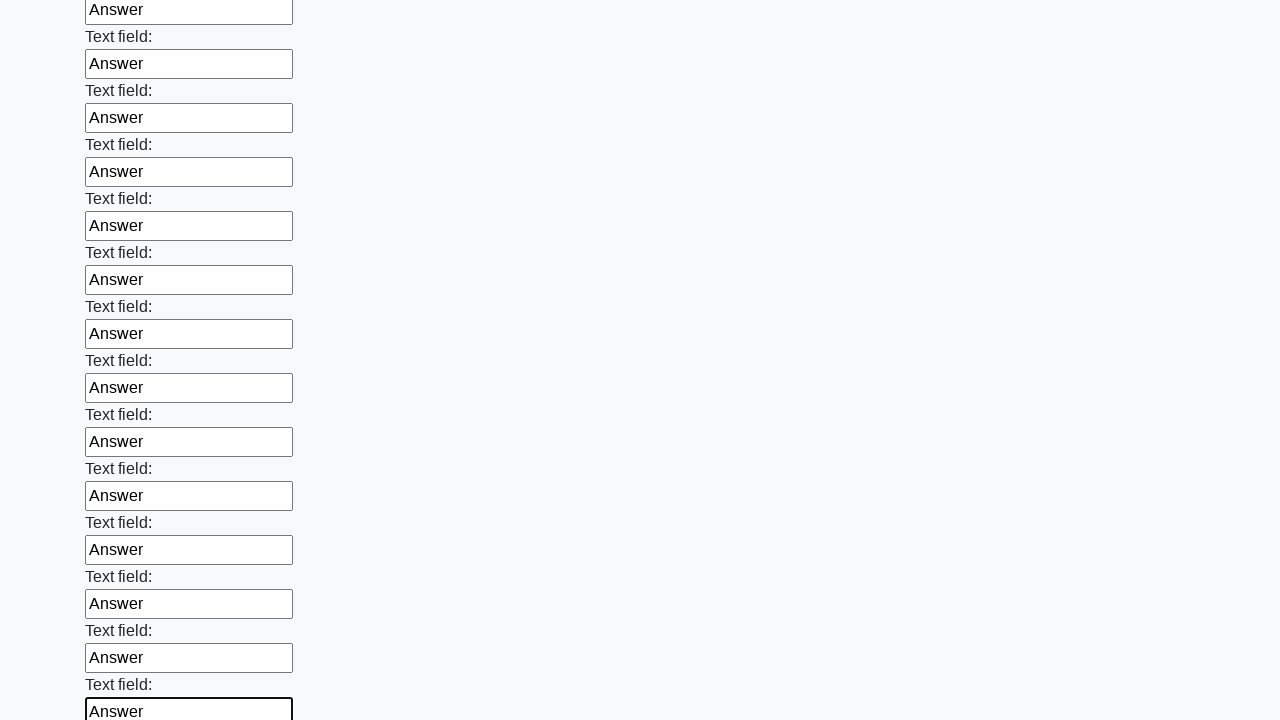

Filled input field 69 of 100 with 'Answer' on input >> nth=68
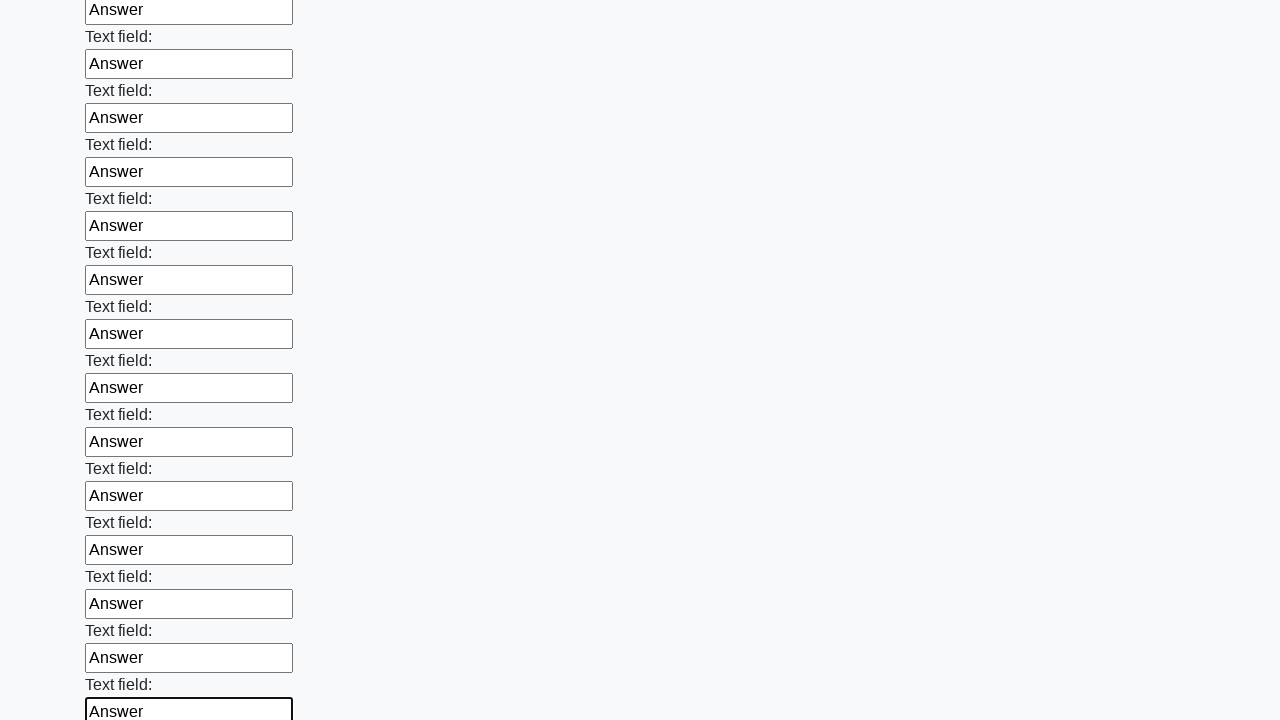

Filled input field 70 of 100 with 'Answer' on input >> nth=69
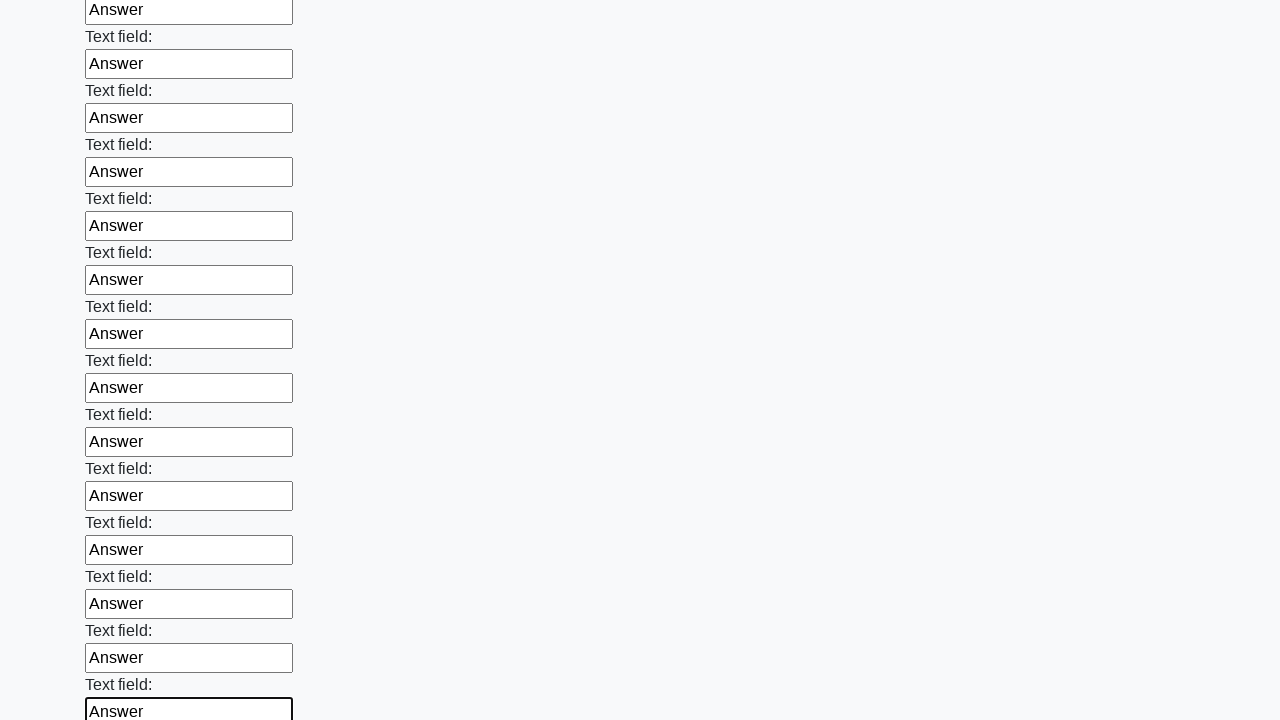

Filled input field 71 of 100 with 'Answer' on input >> nth=70
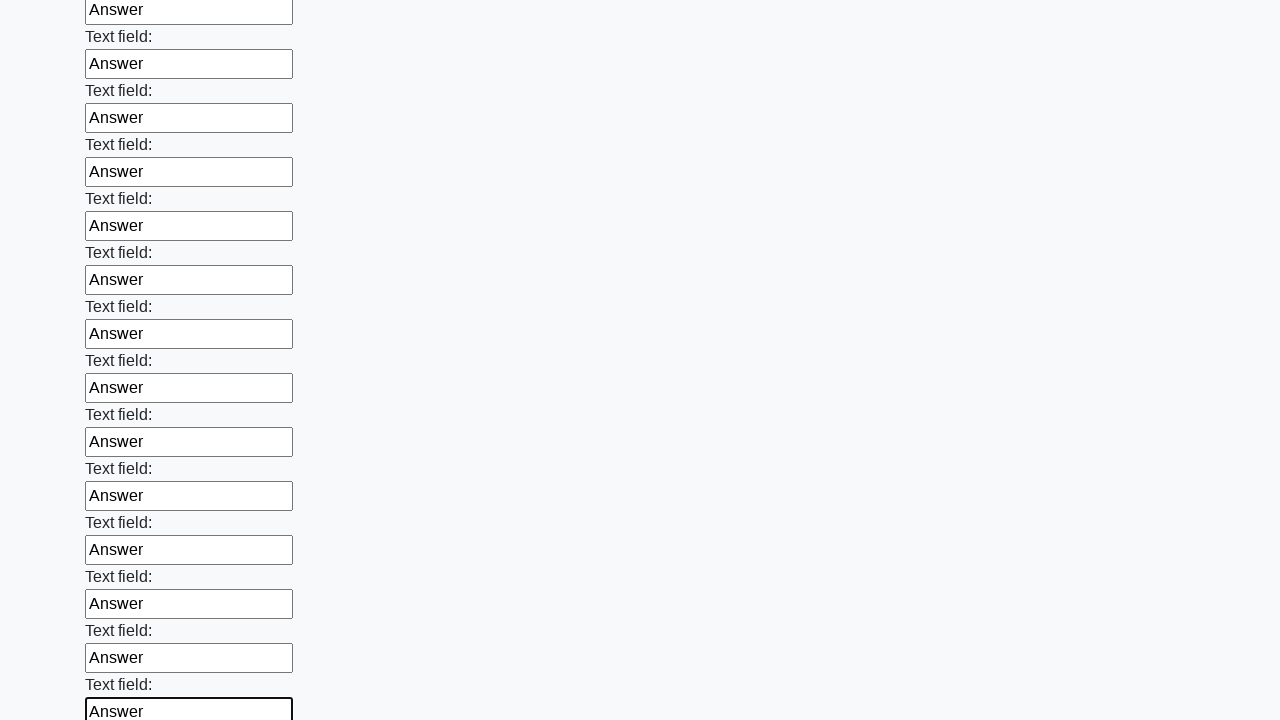

Filled input field 72 of 100 with 'Answer' on input >> nth=71
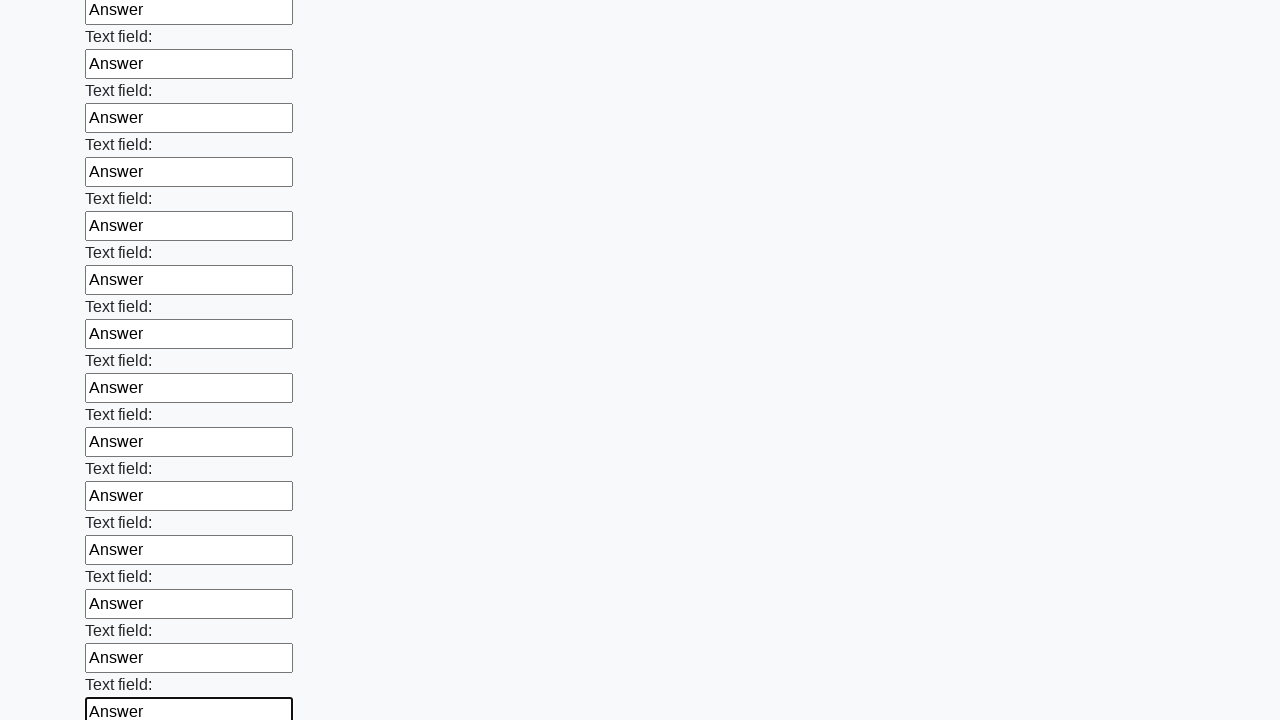

Filled input field 73 of 100 with 'Answer' on input >> nth=72
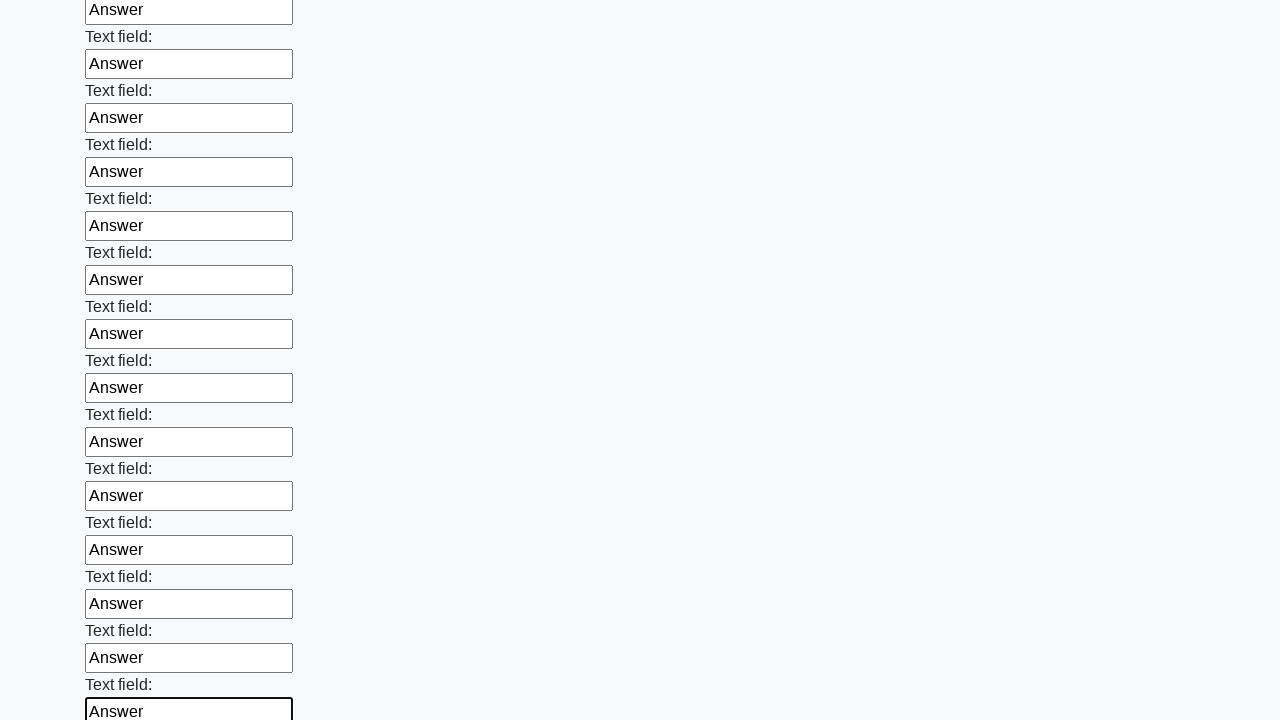

Filled input field 74 of 100 with 'Answer' on input >> nth=73
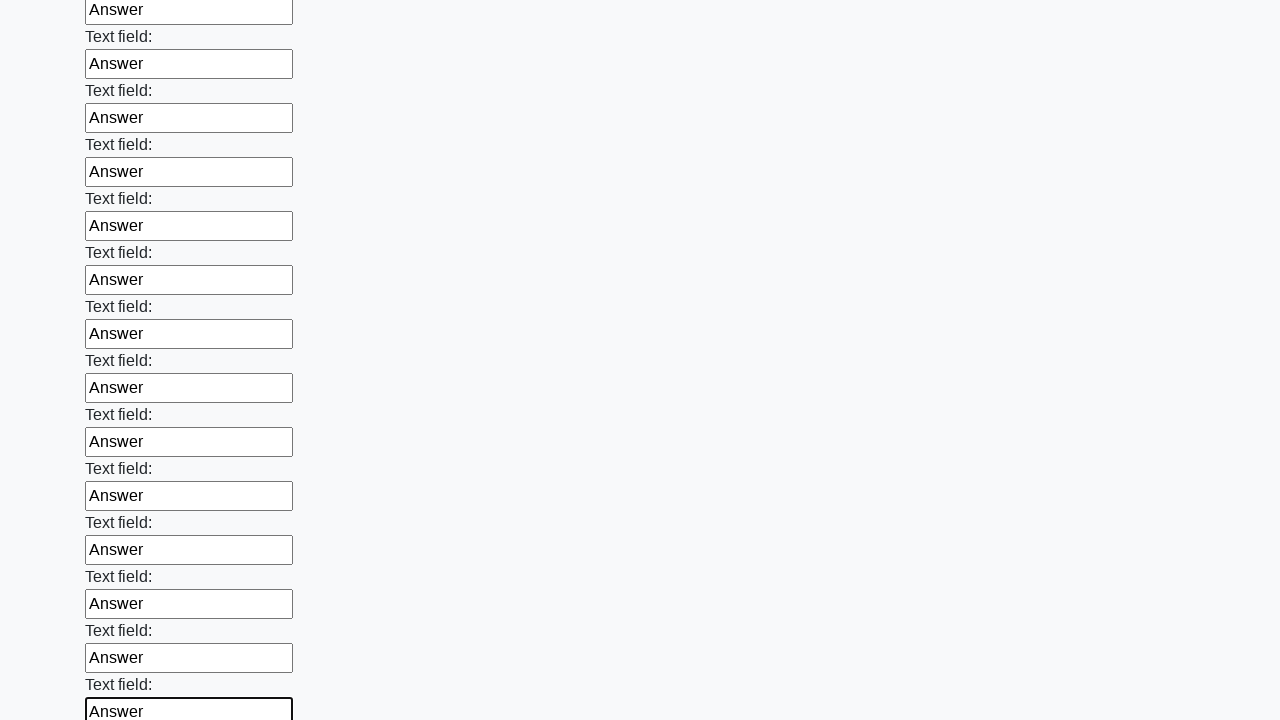

Filled input field 75 of 100 with 'Answer' on input >> nth=74
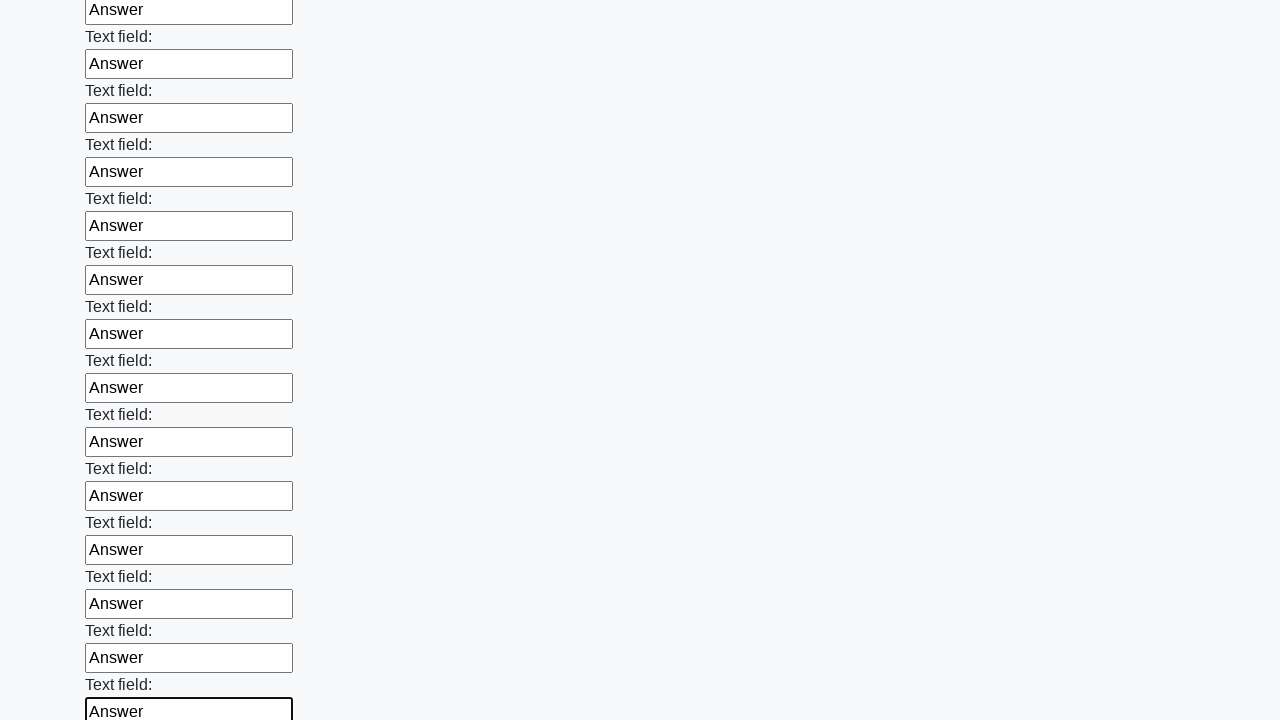

Filled input field 76 of 100 with 'Answer' on input >> nth=75
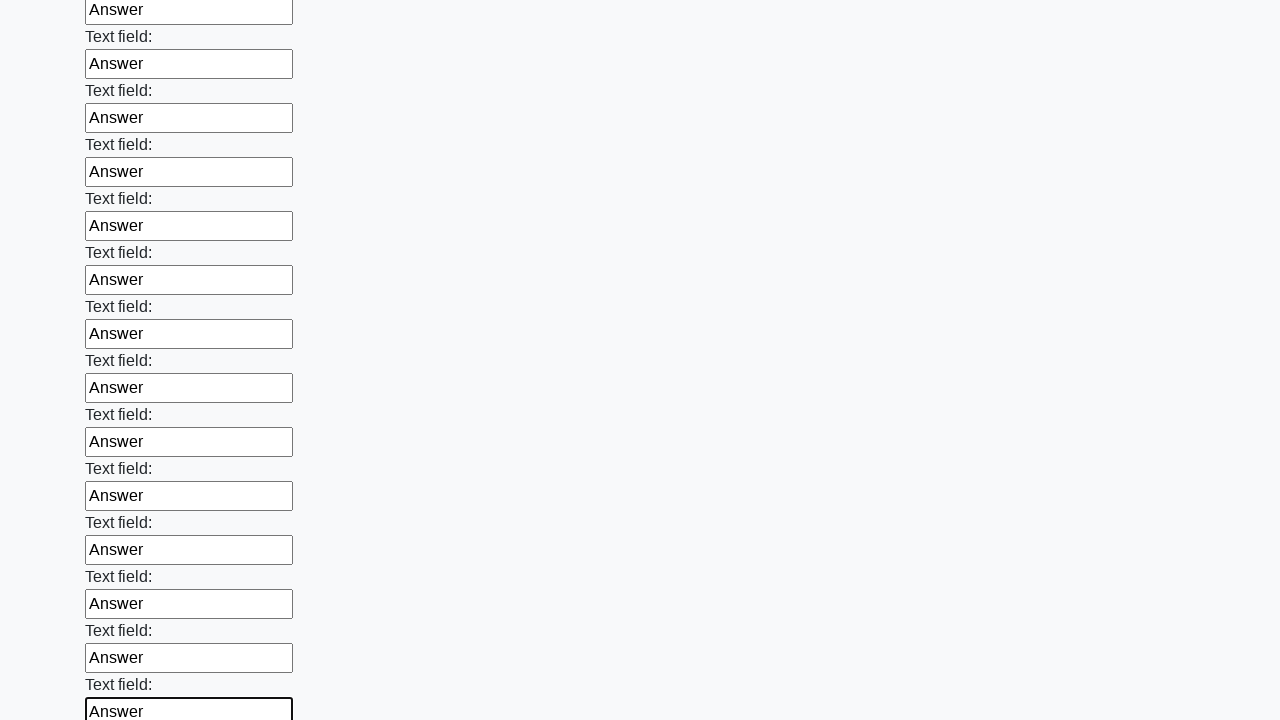

Filled input field 77 of 100 with 'Answer' on input >> nth=76
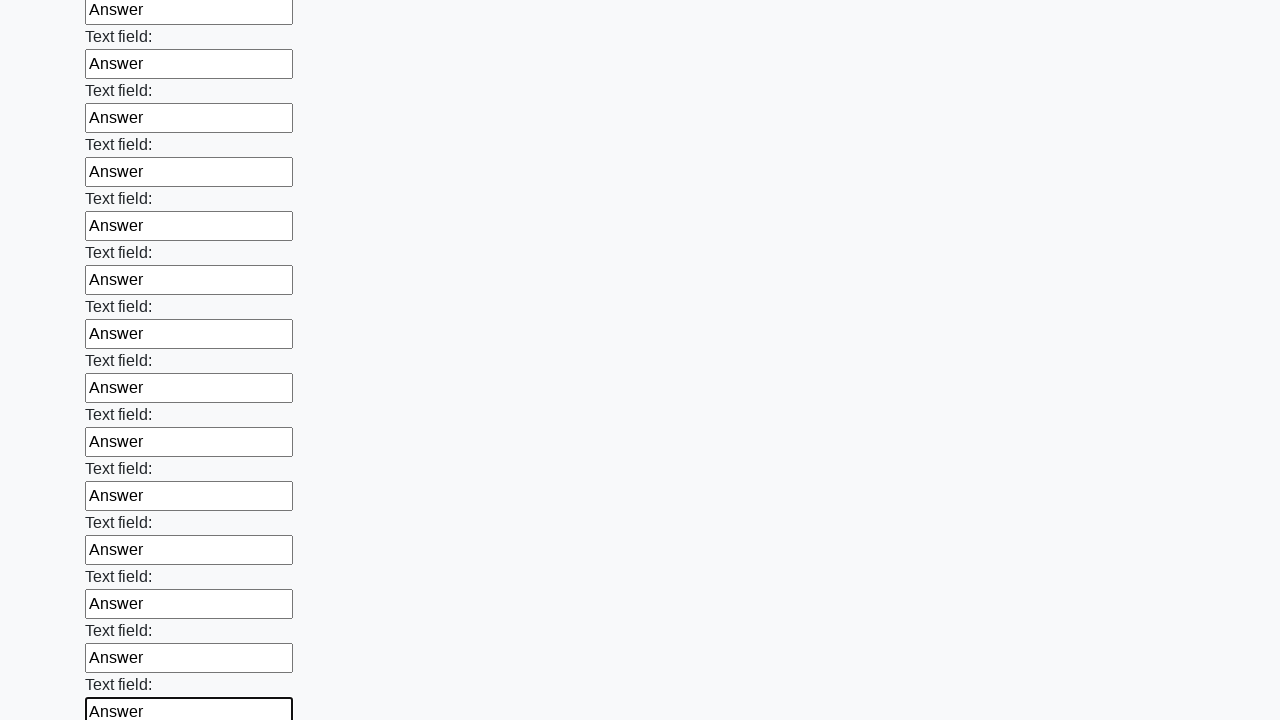

Filled input field 78 of 100 with 'Answer' on input >> nth=77
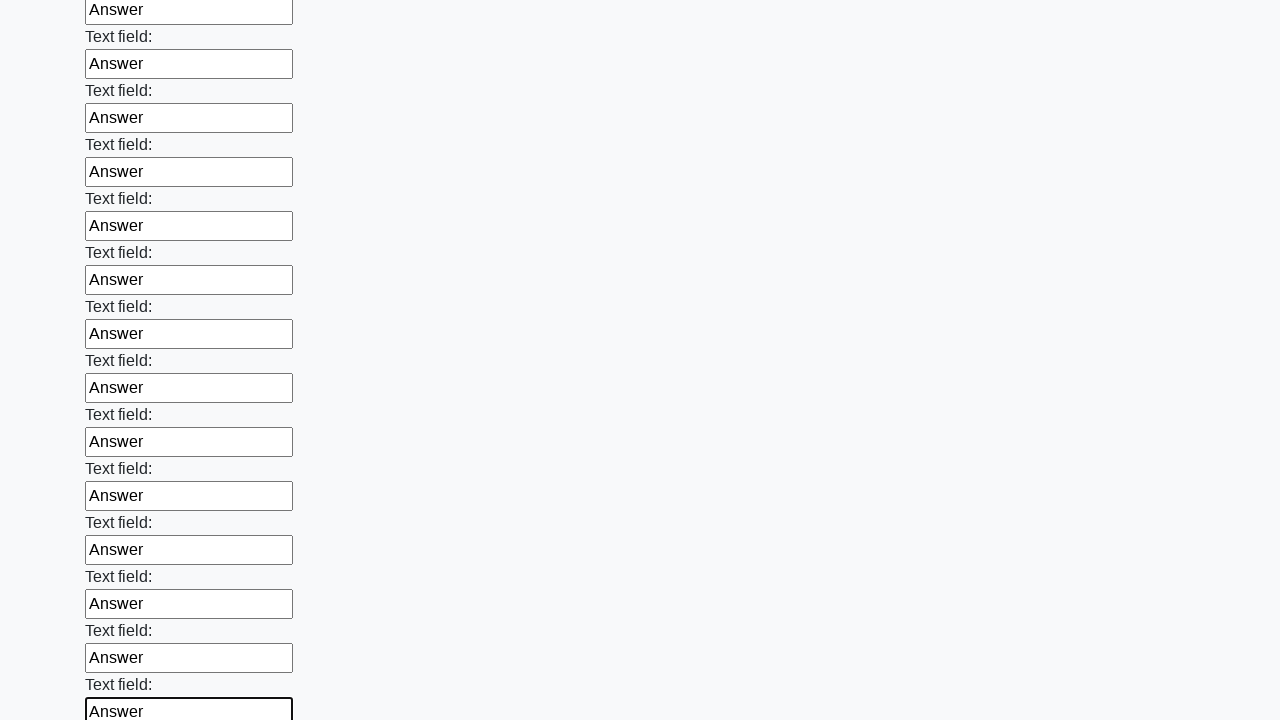

Filled input field 79 of 100 with 'Answer' on input >> nth=78
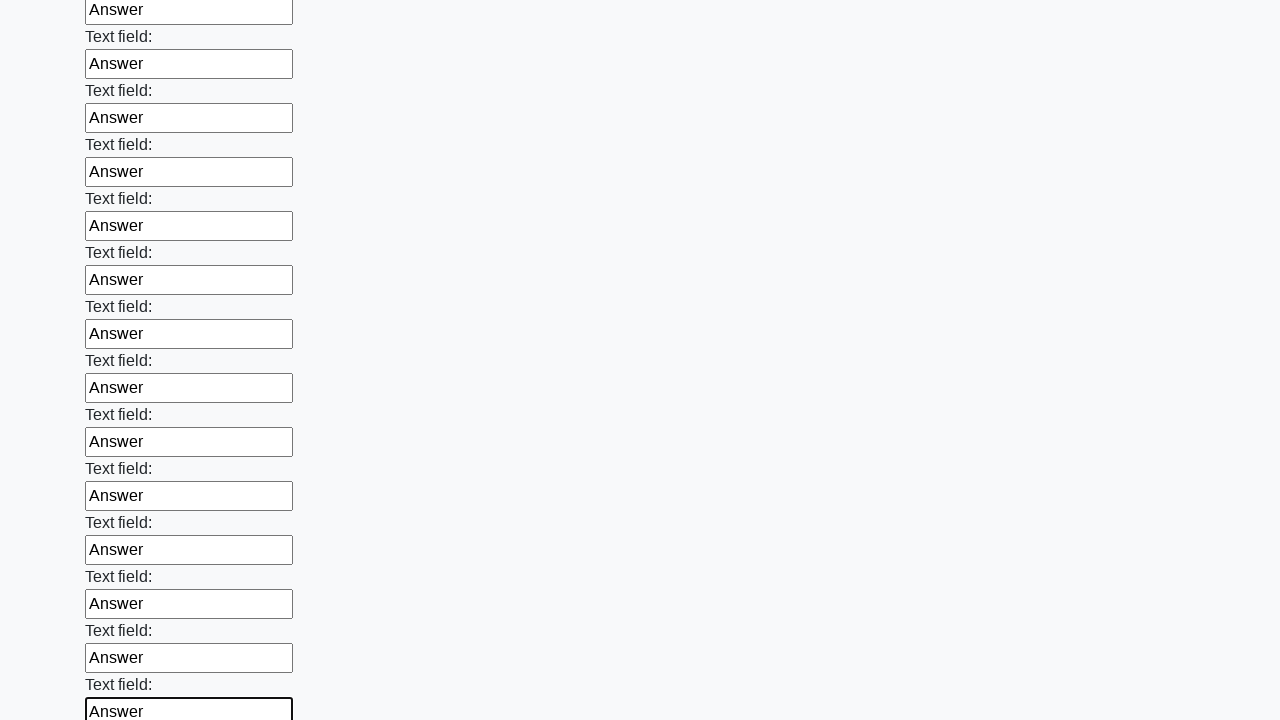

Filled input field 80 of 100 with 'Answer' on input >> nth=79
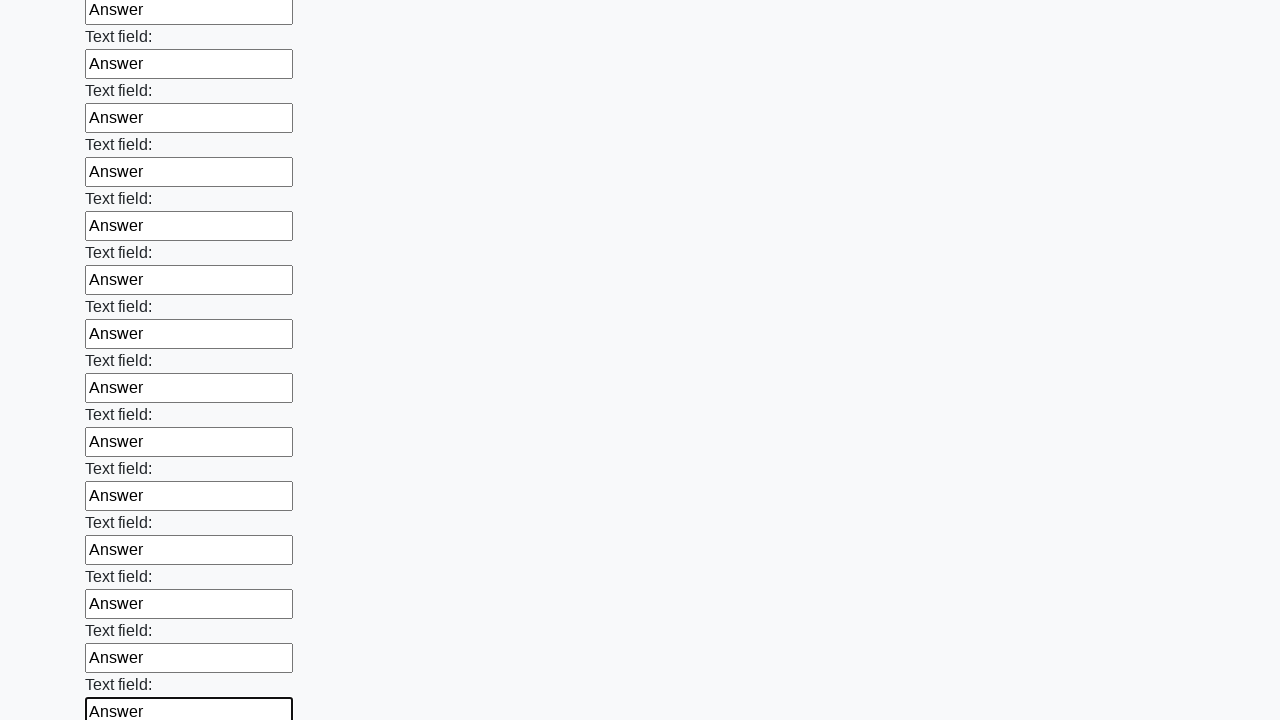

Filled input field 81 of 100 with 'Answer' on input >> nth=80
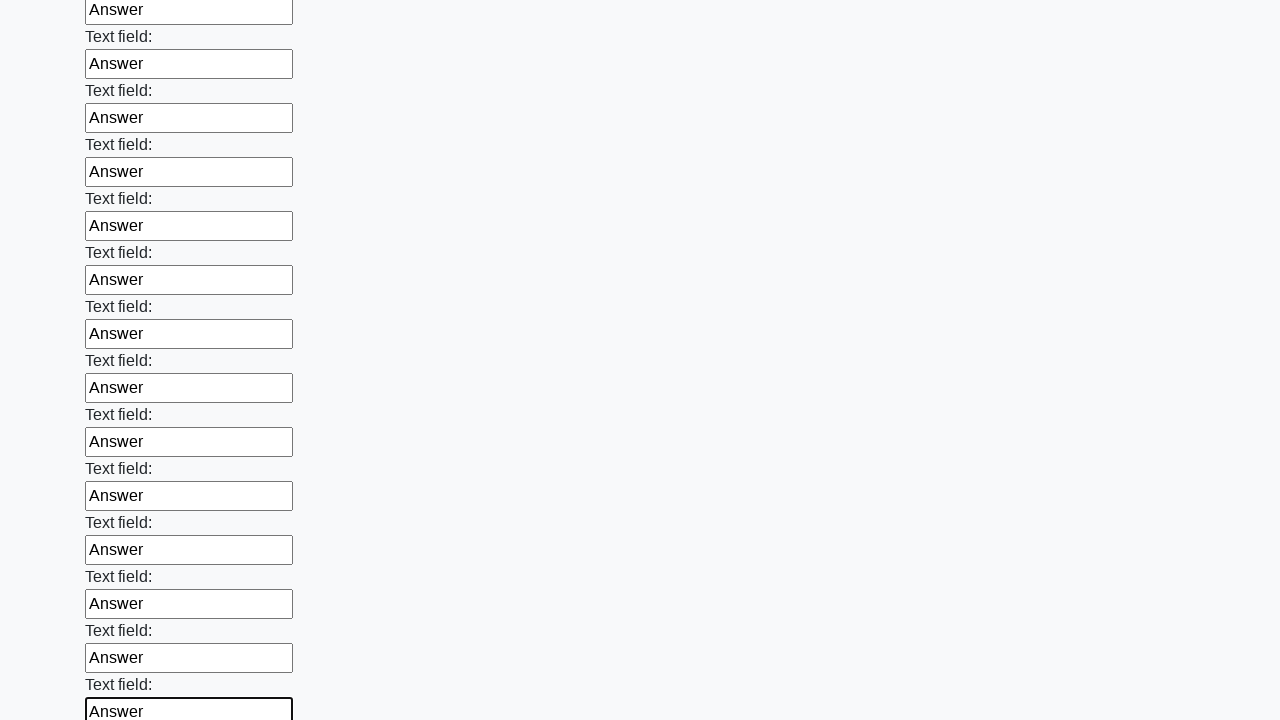

Filled input field 82 of 100 with 'Answer' on input >> nth=81
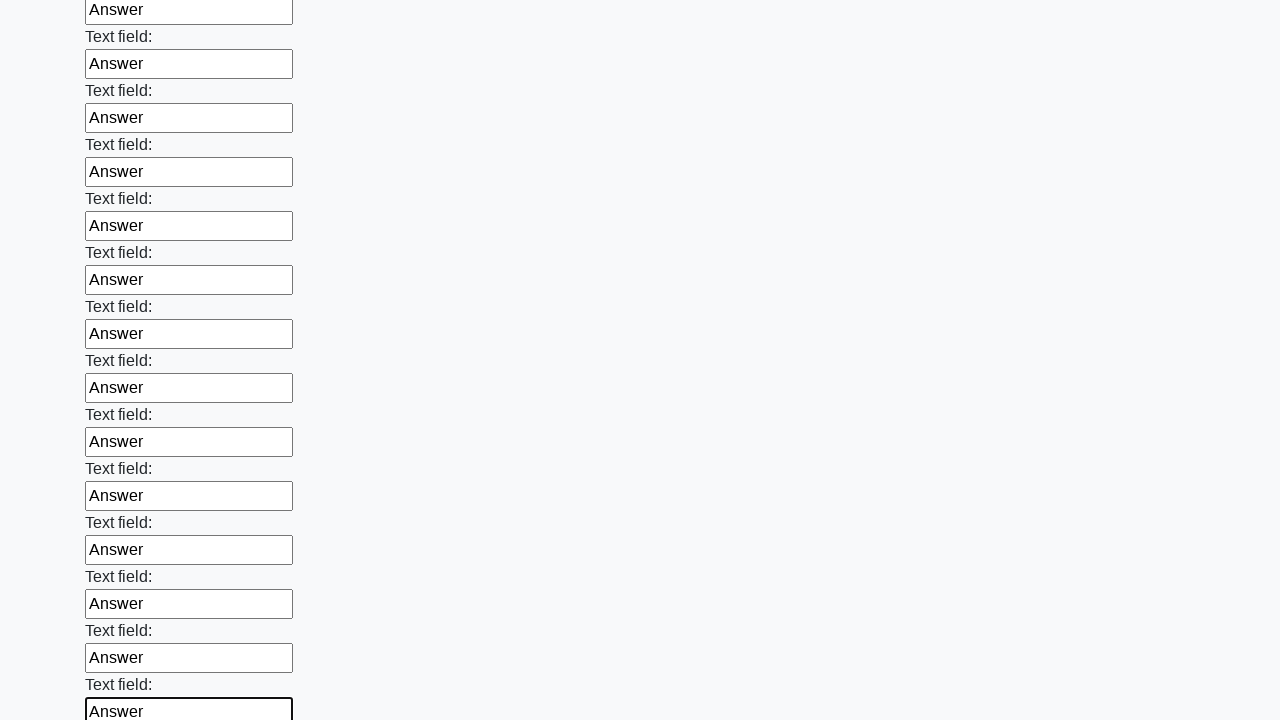

Filled input field 83 of 100 with 'Answer' on input >> nth=82
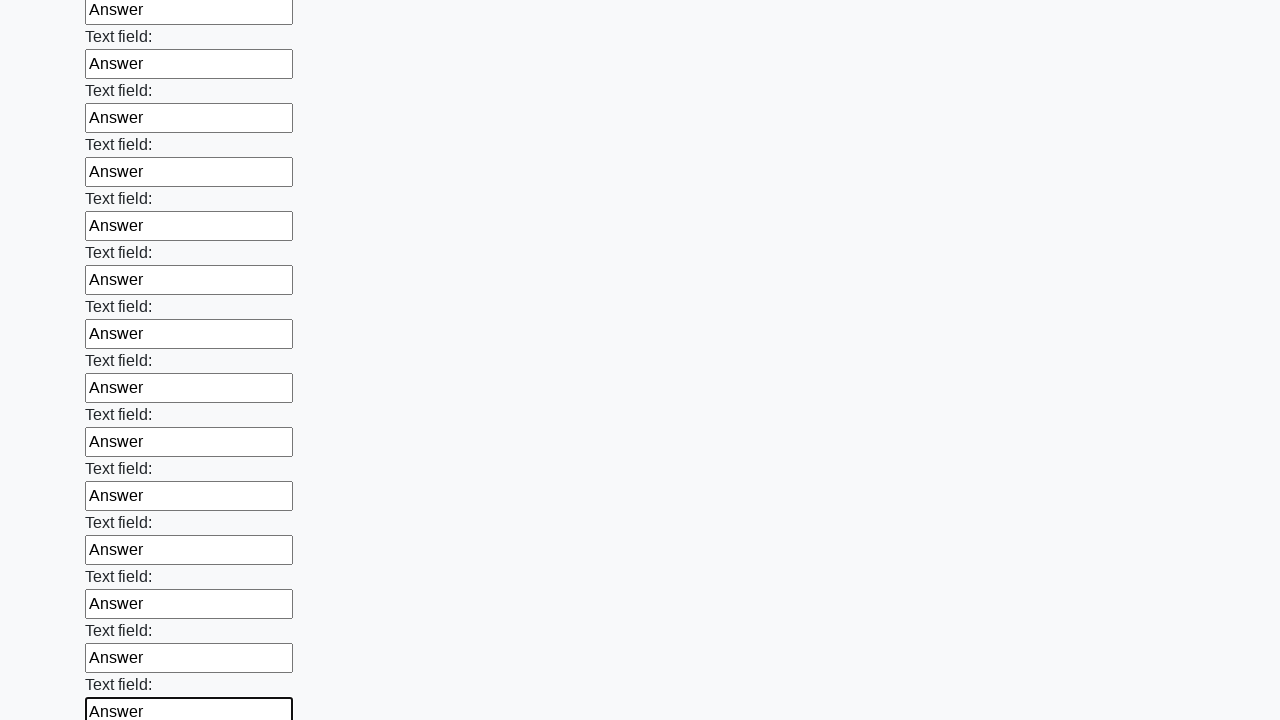

Filled input field 84 of 100 with 'Answer' on input >> nth=83
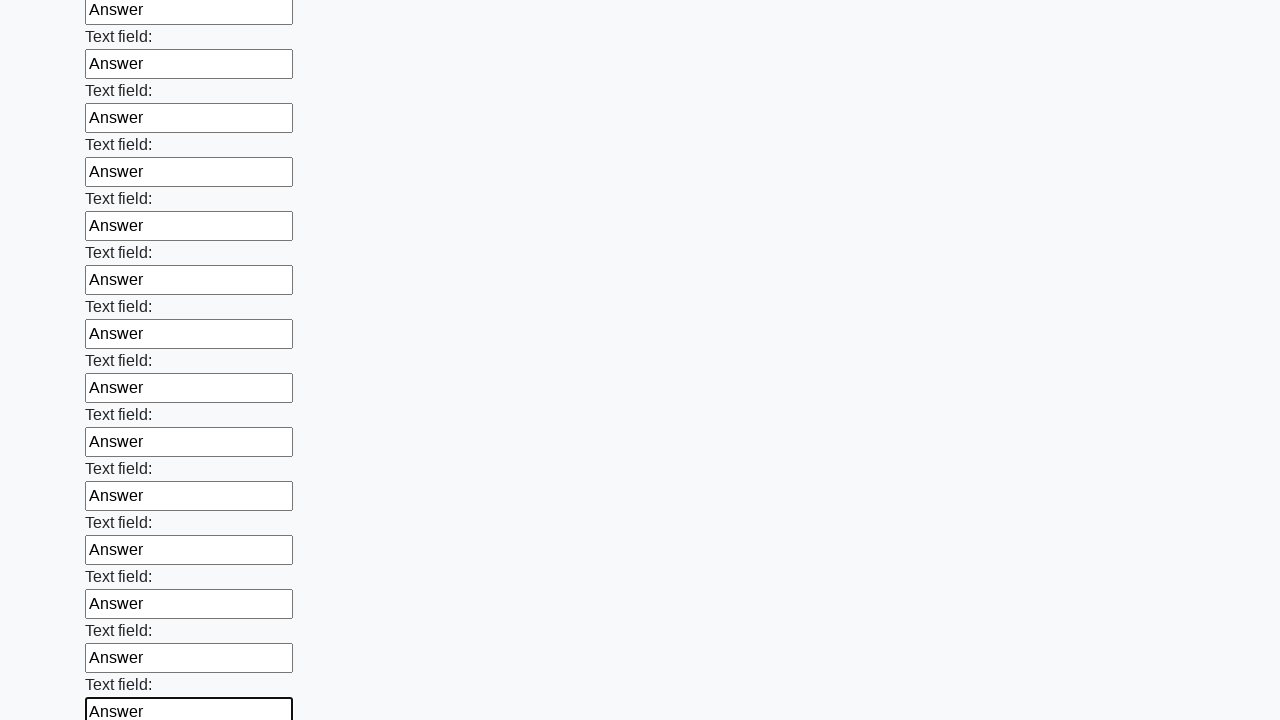

Filled input field 85 of 100 with 'Answer' on input >> nth=84
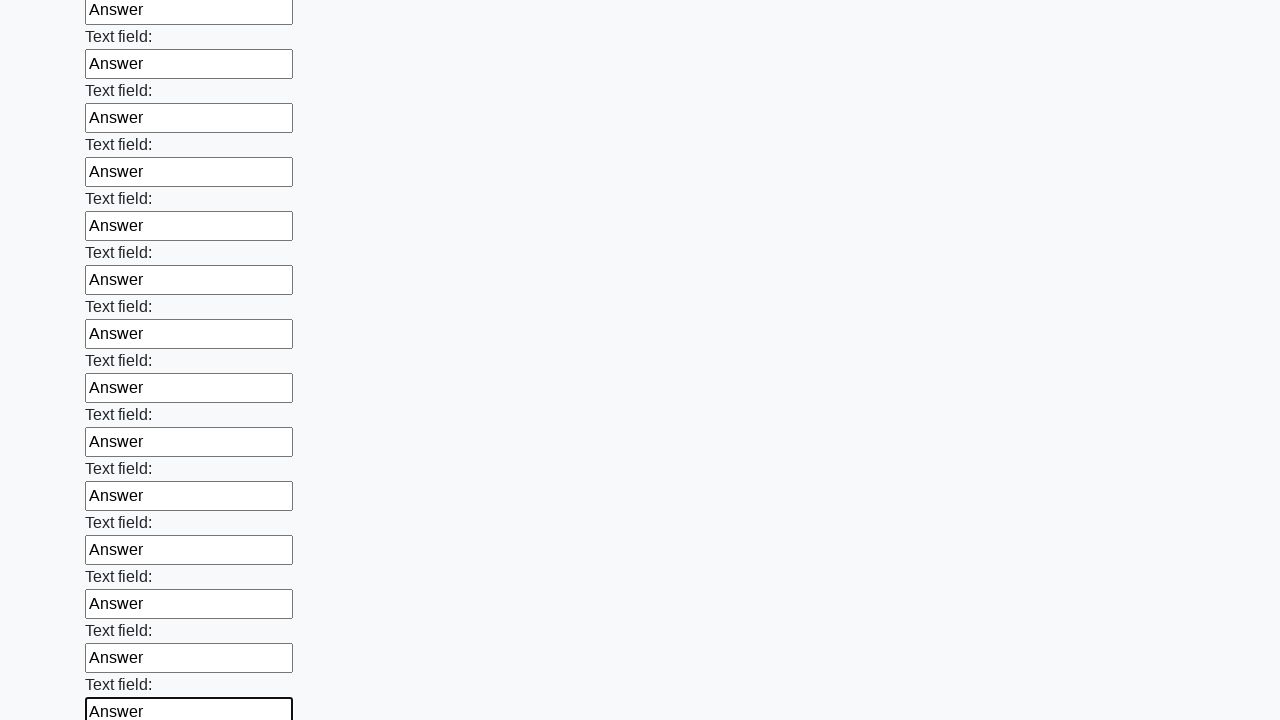

Filled input field 86 of 100 with 'Answer' on input >> nth=85
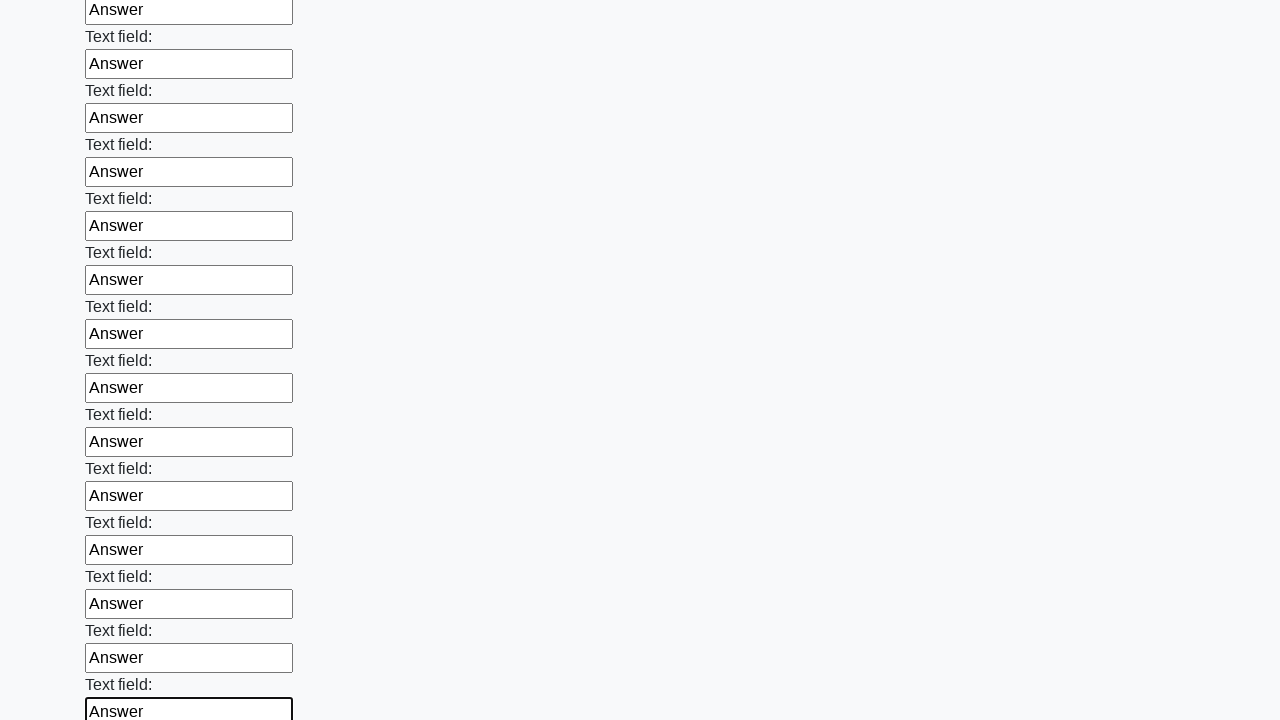

Filled input field 87 of 100 with 'Answer' on input >> nth=86
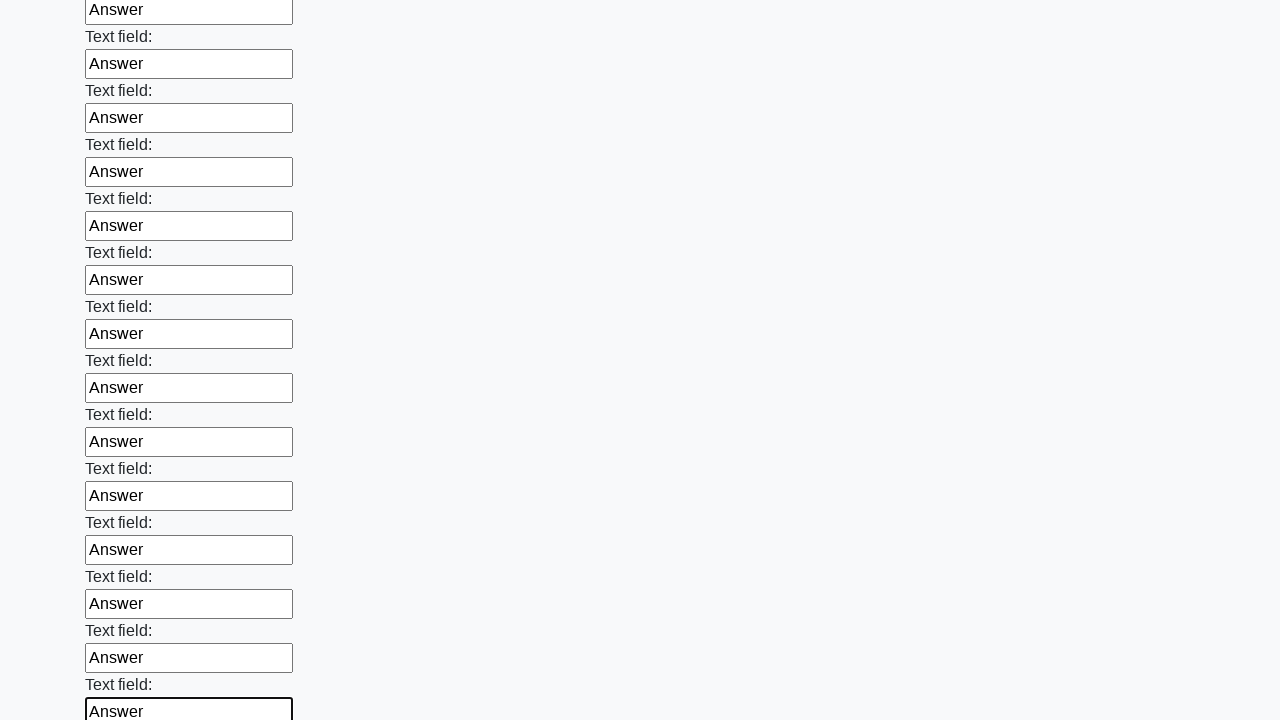

Filled input field 88 of 100 with 'Answer' on input >> nth=87
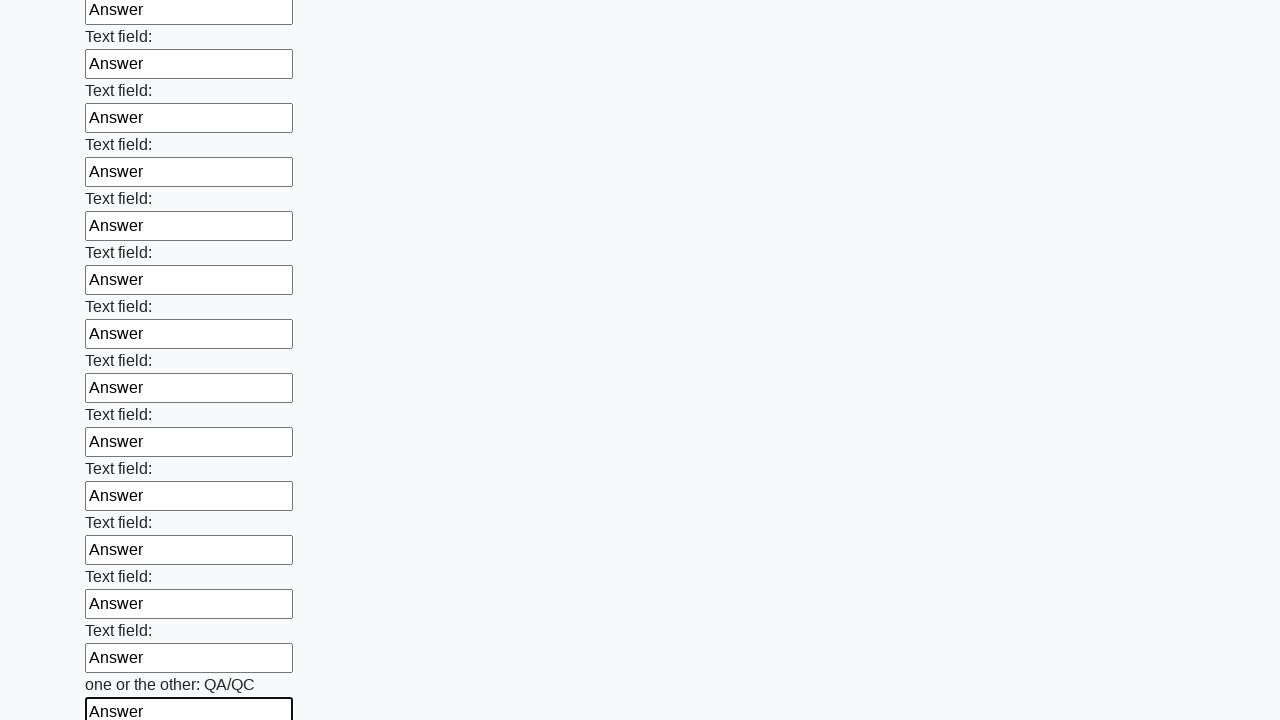

Filled input field 89 of 100 with 'Answer' on input >> nth=88
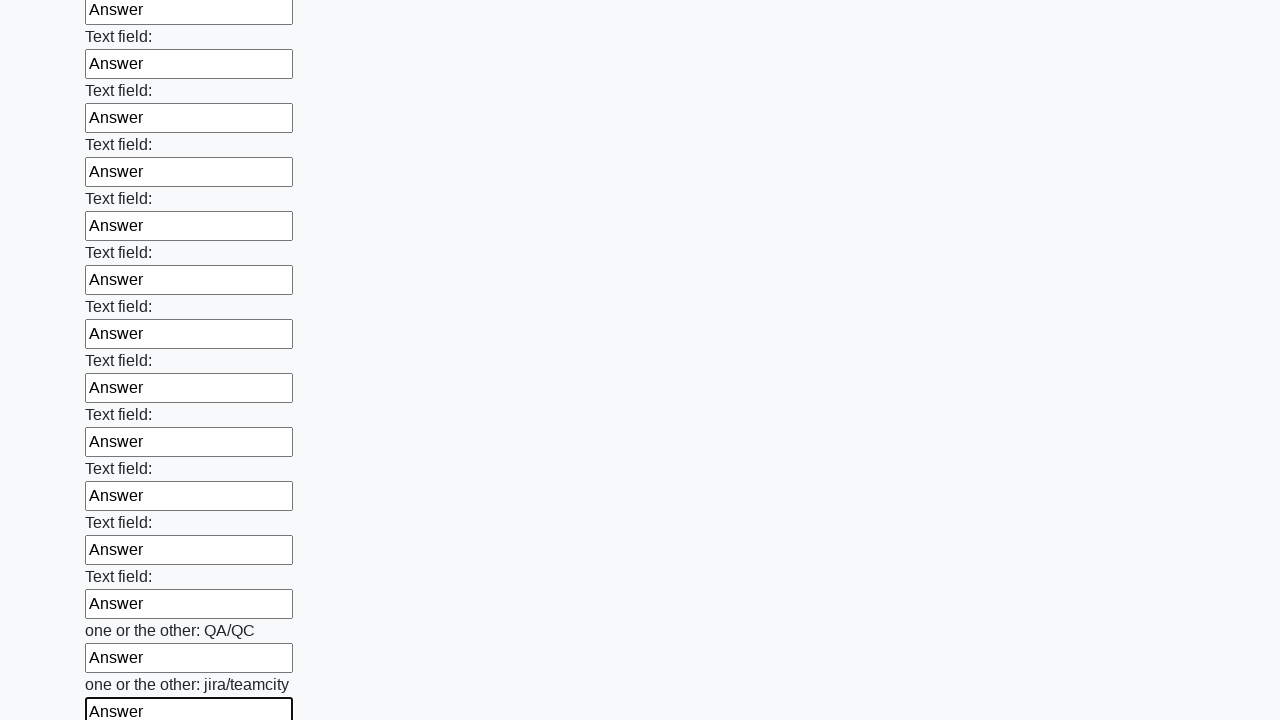

Filled input field 90 of 100 with 'Answer' on input >> nth=89
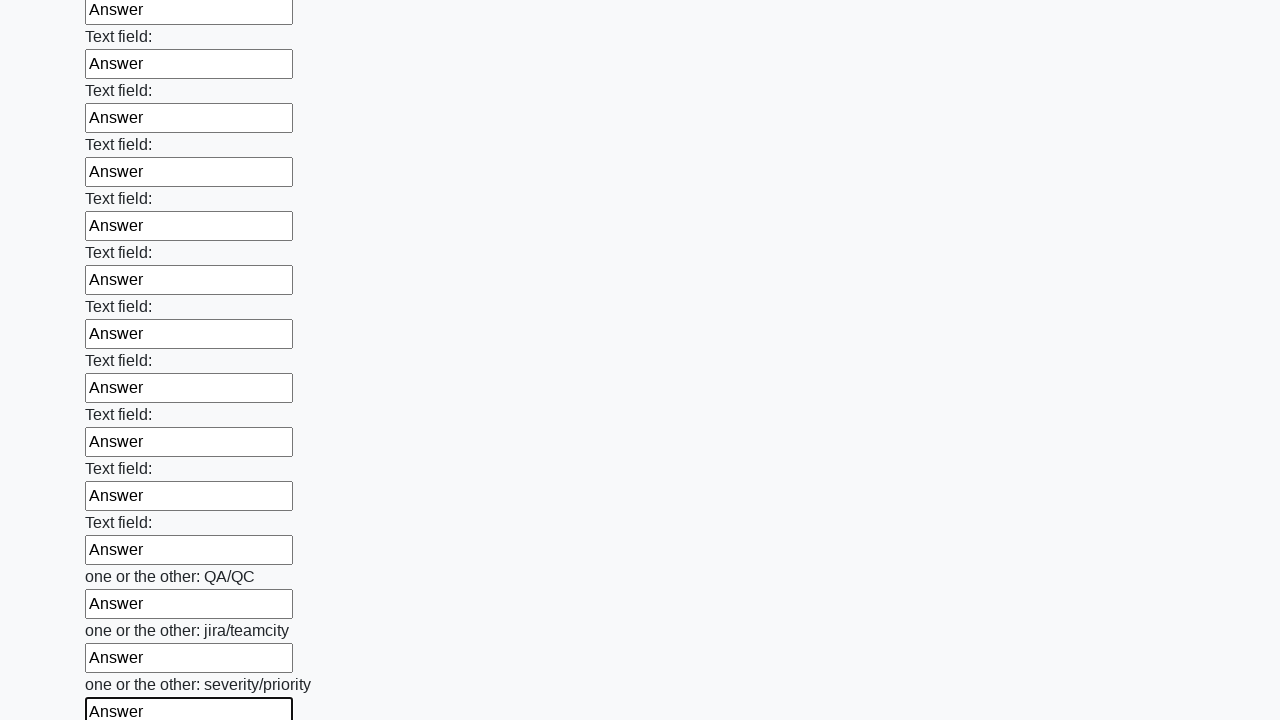

Filled input field 91 of 100 with 'Answer' on input >> nth=90
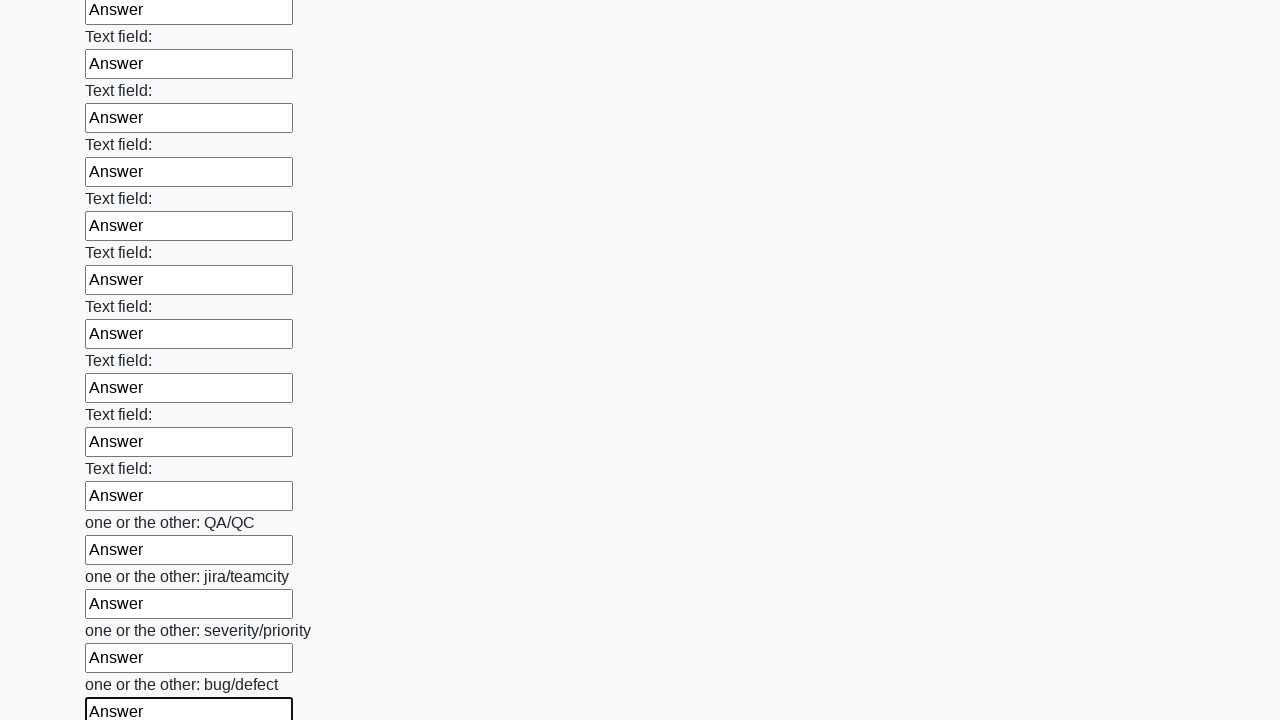

Filled input field 92 of 100 with 'Answer' on input >> nth=91
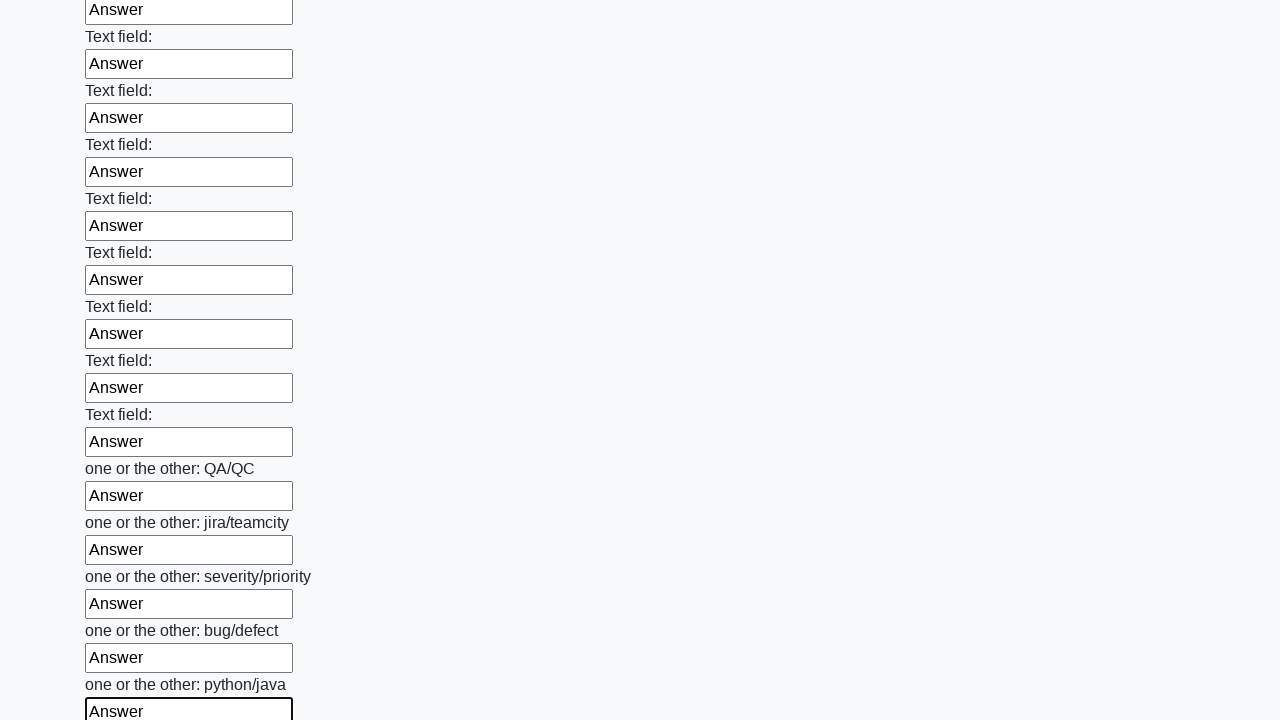

Filled input field 93 of 100 with 'Answer' on input >> nth=92
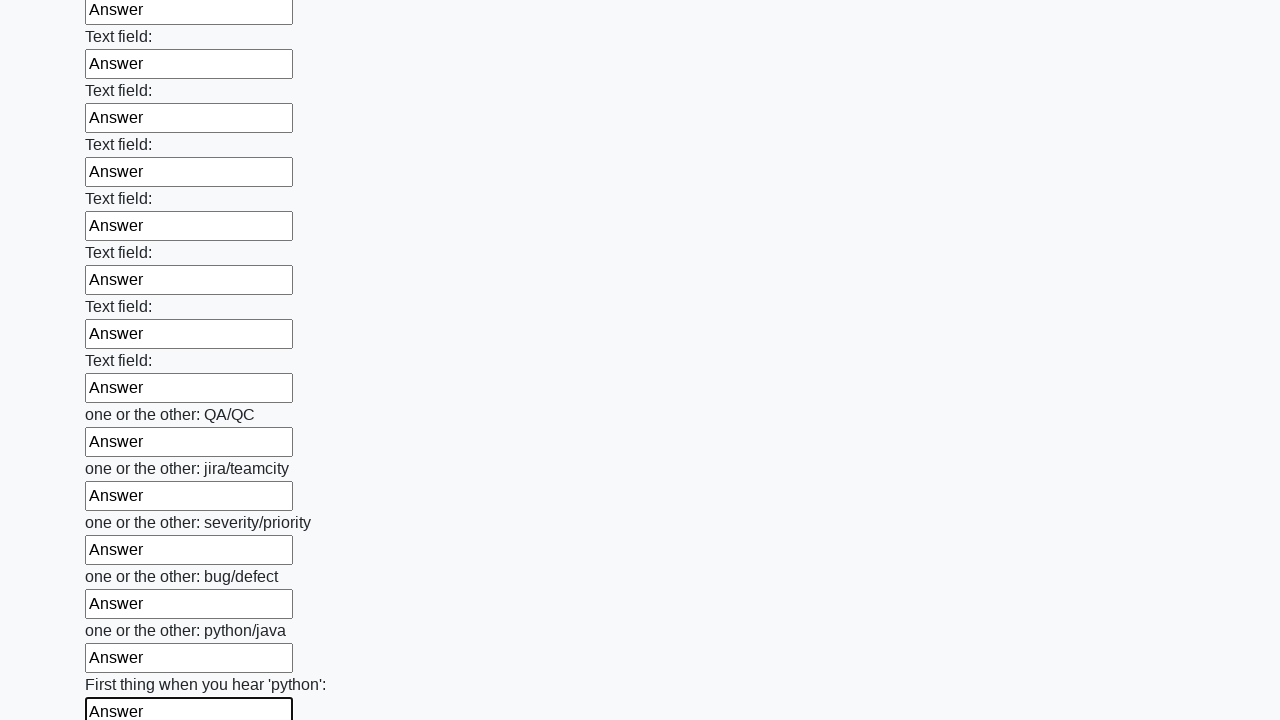

Filled input field 94 of 100 with 'Answer' on input >> nth=93
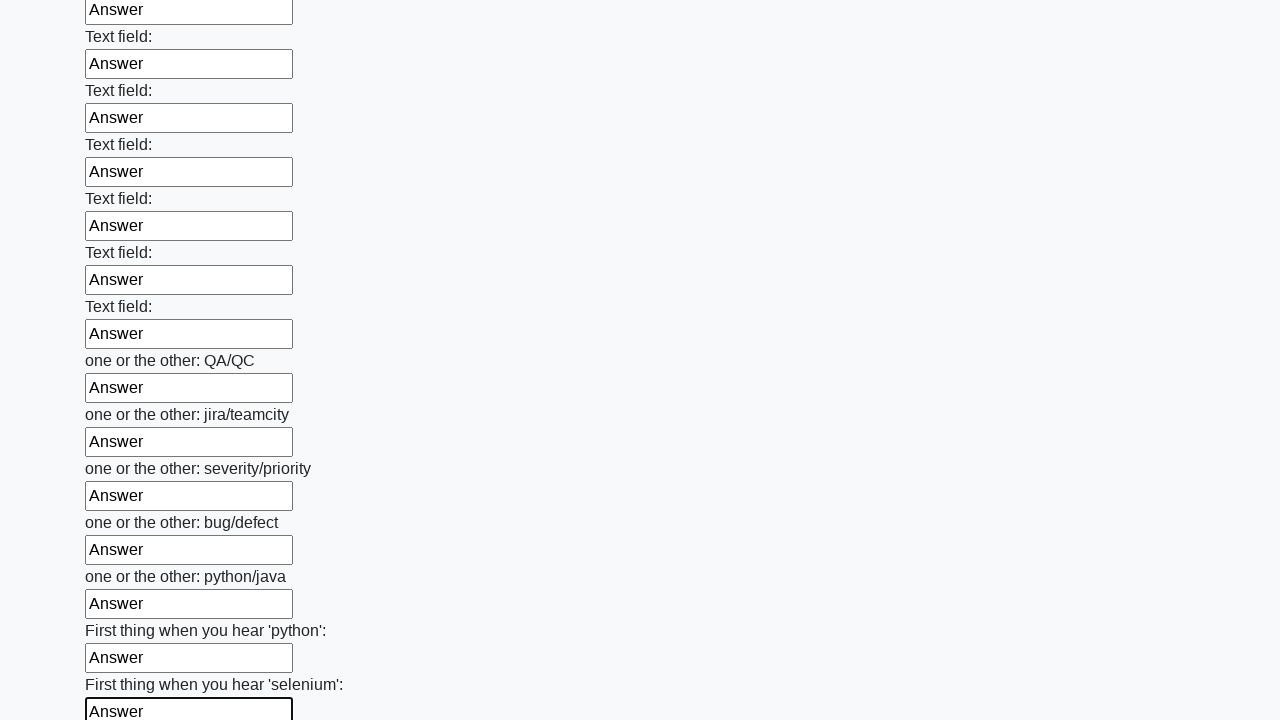

Filled input field 95 of 100 with 'Answer' on input >> nth=94
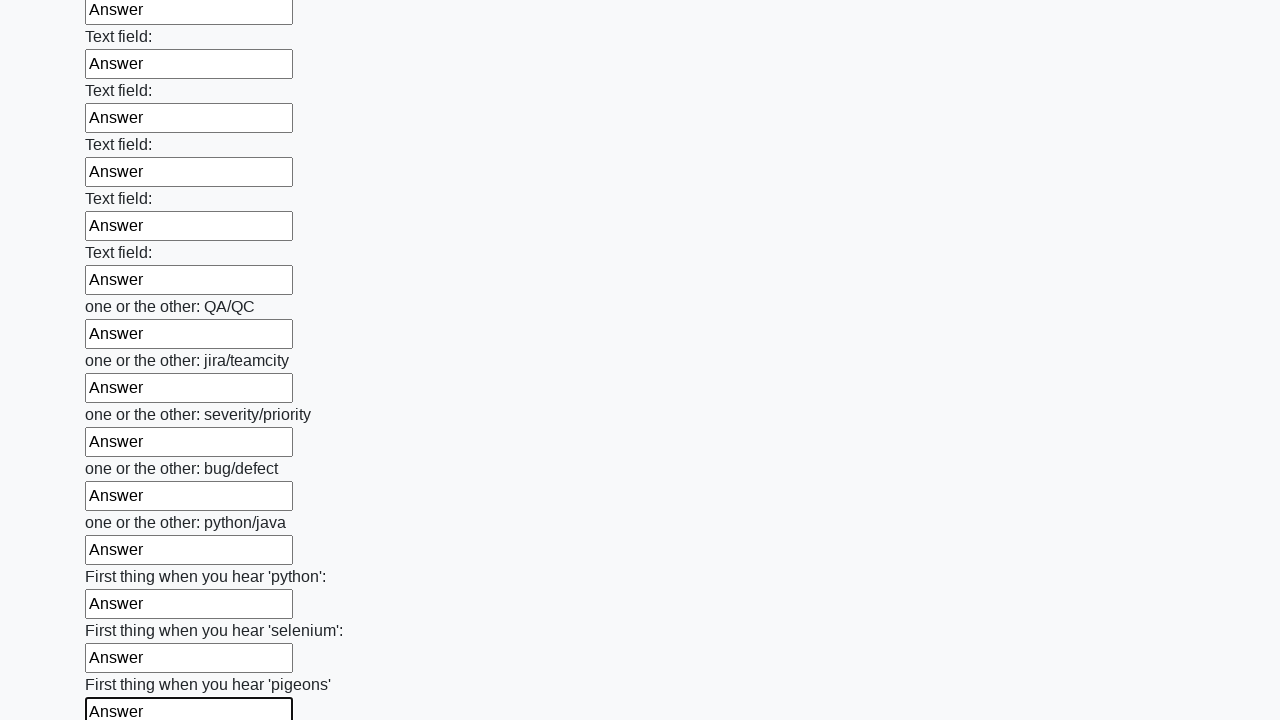

Filled input field 96 of 100 with 'Answer' on input >> nth=95
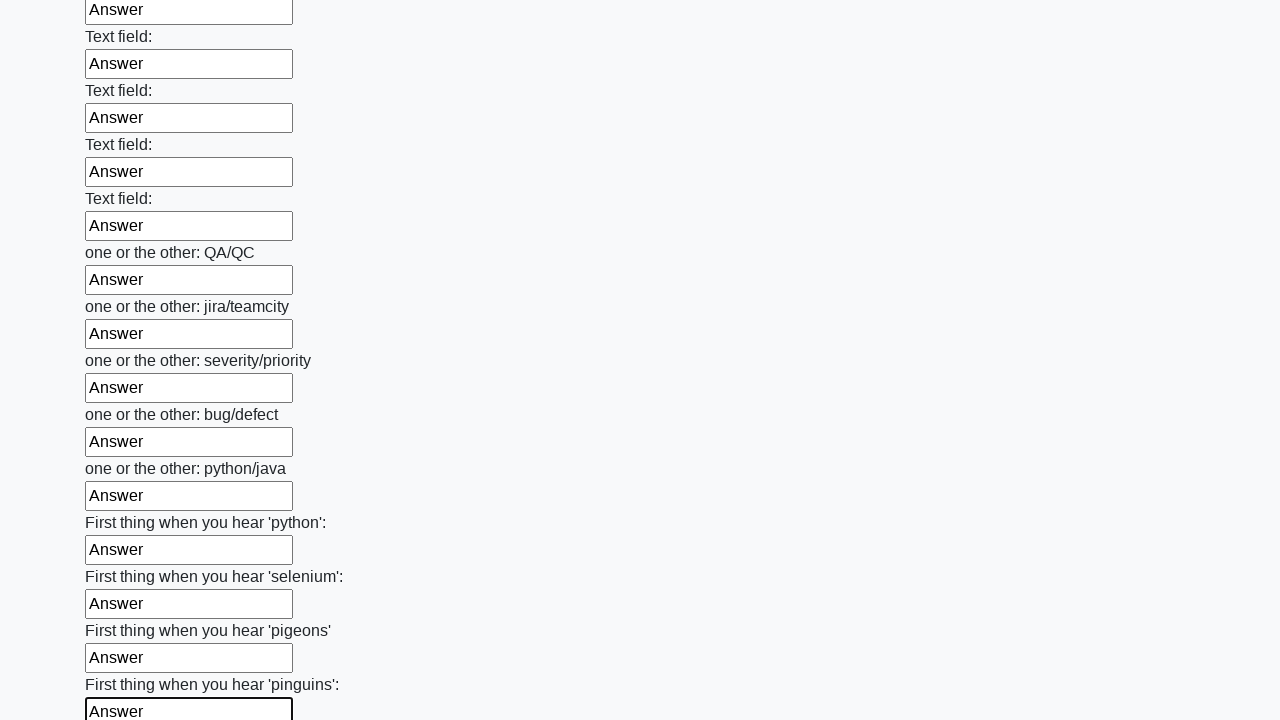

Filled input field 97 of 100 with 'Answer' on input >> nth=96
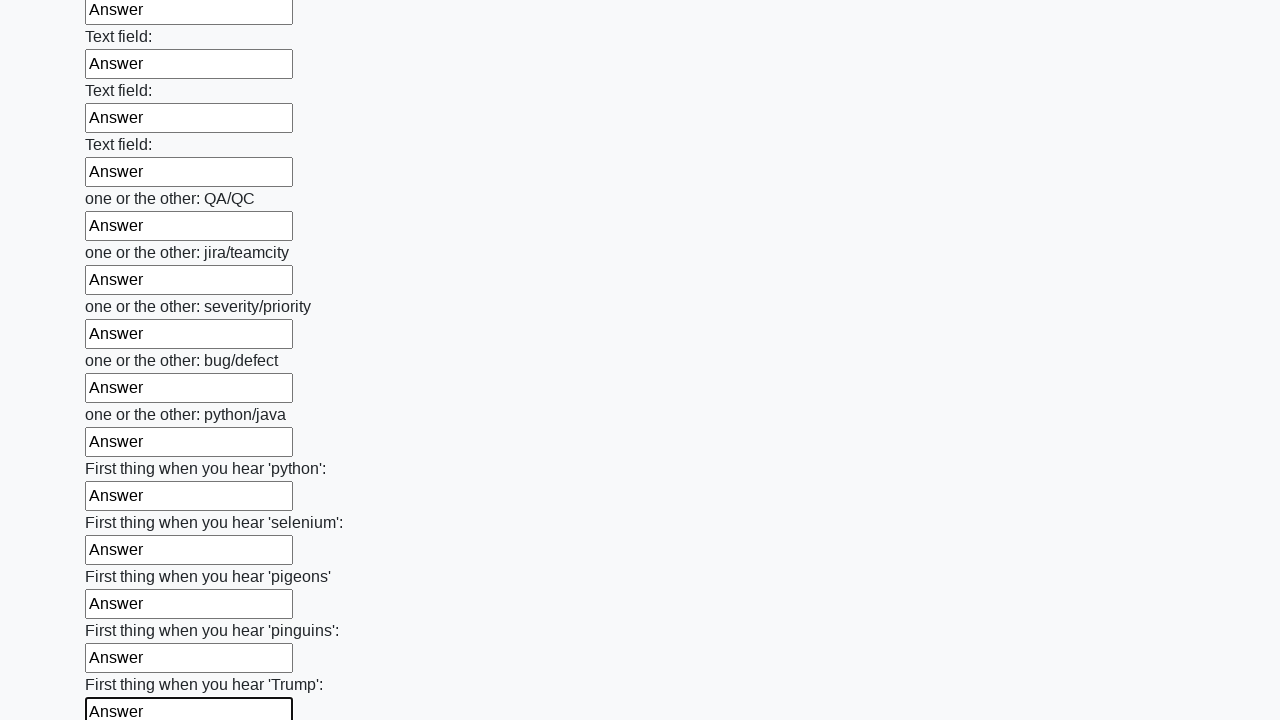

Filled input field 98 of 100 with 'Answer' on input >> nth=97
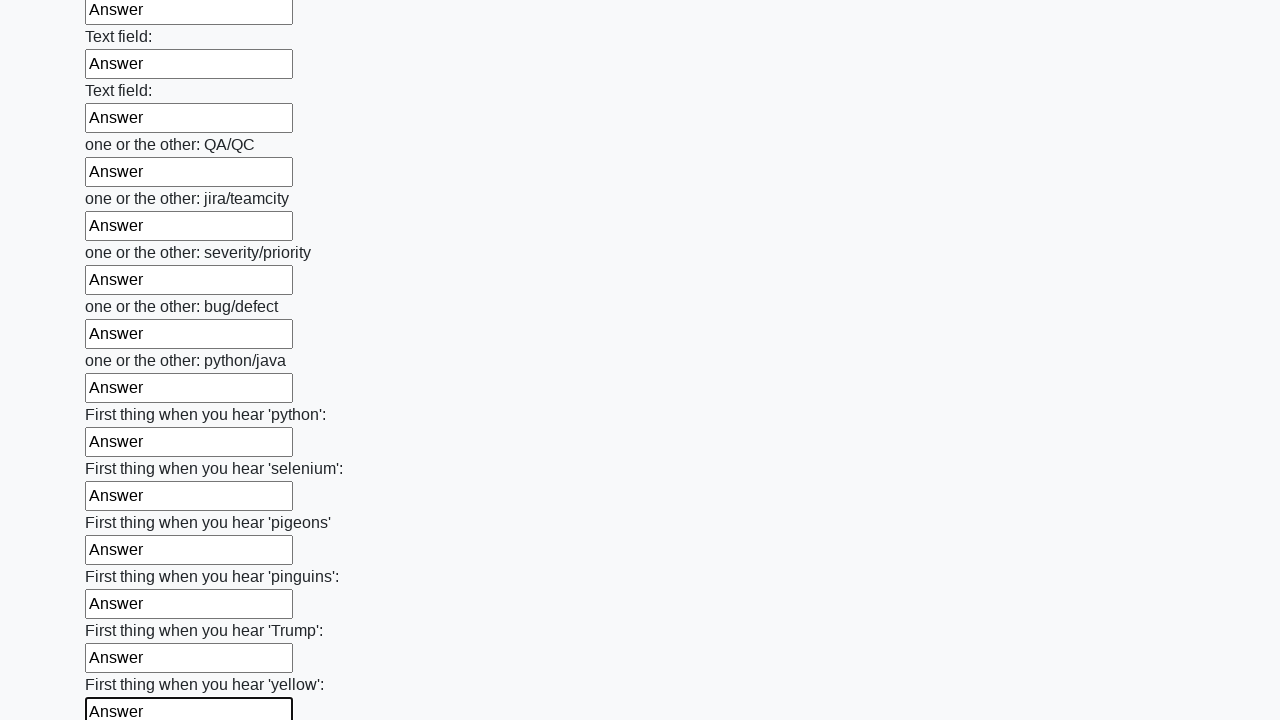

Filled input field 99 of 100 with 'Answer' on input >> nth=98
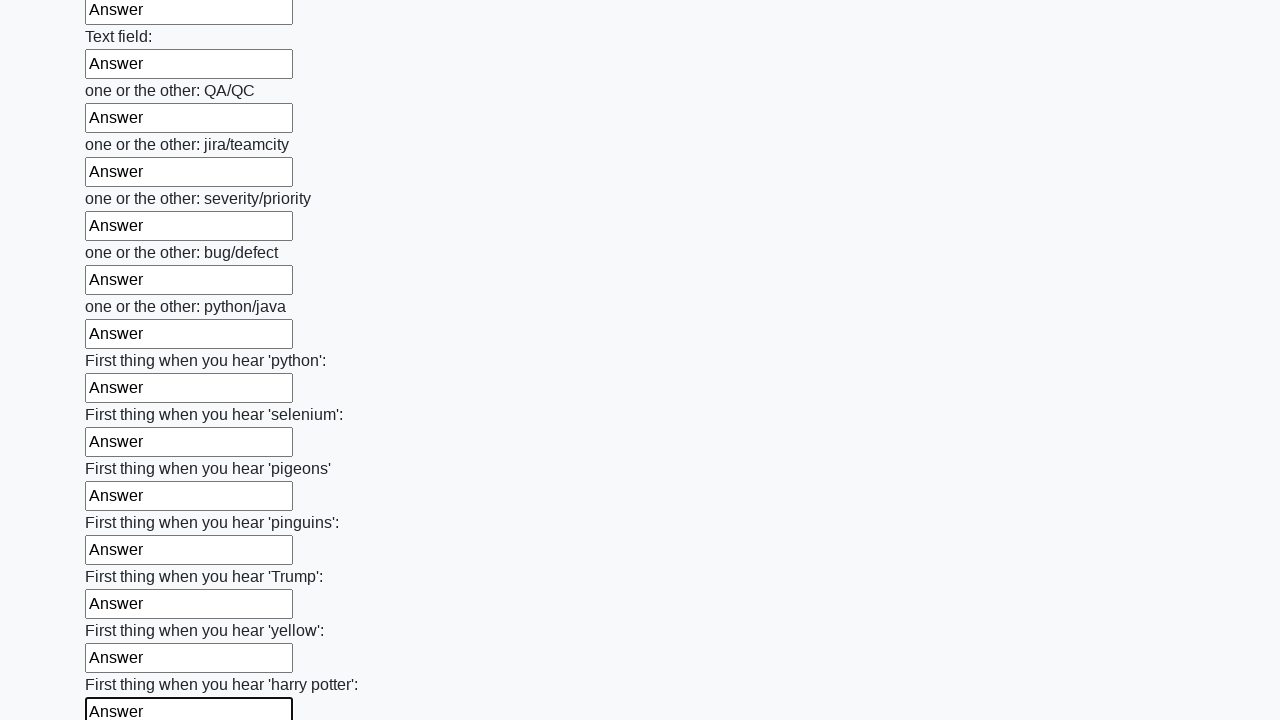

Filled input field 100 of 100 with 'Answer' on input >> nth=99
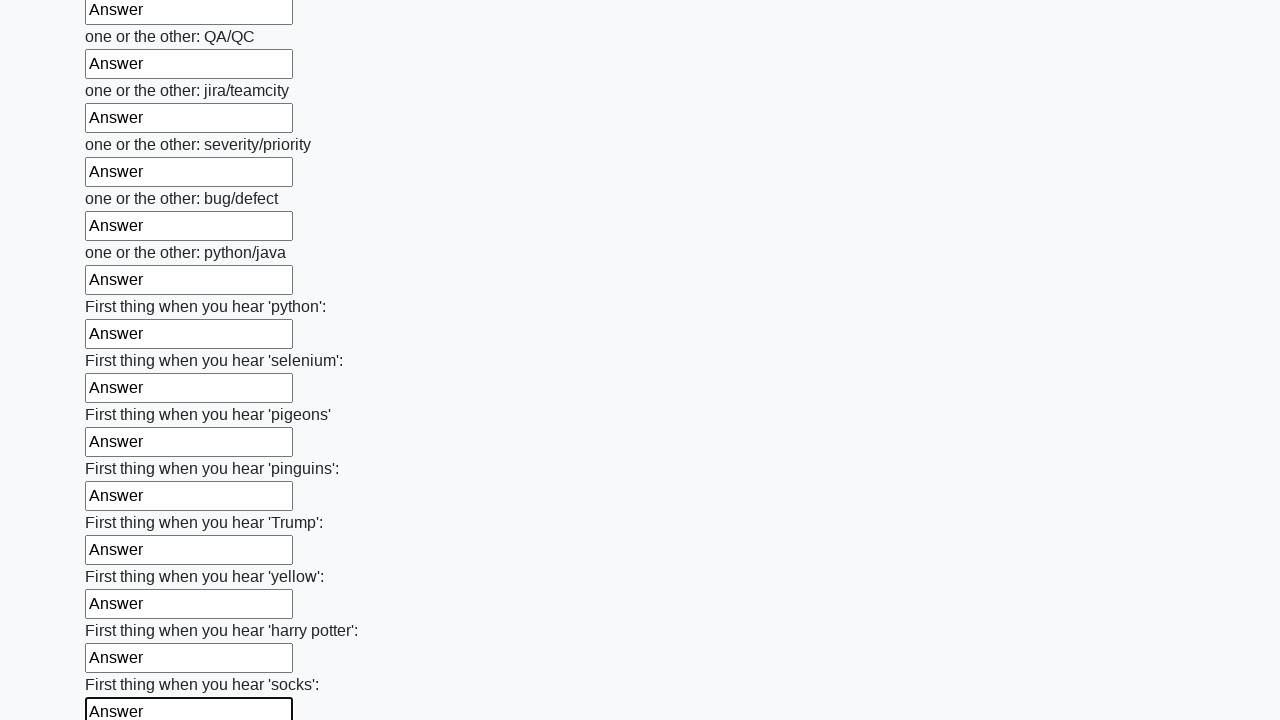

Clicked the submit button at (123, 611) on button.btn
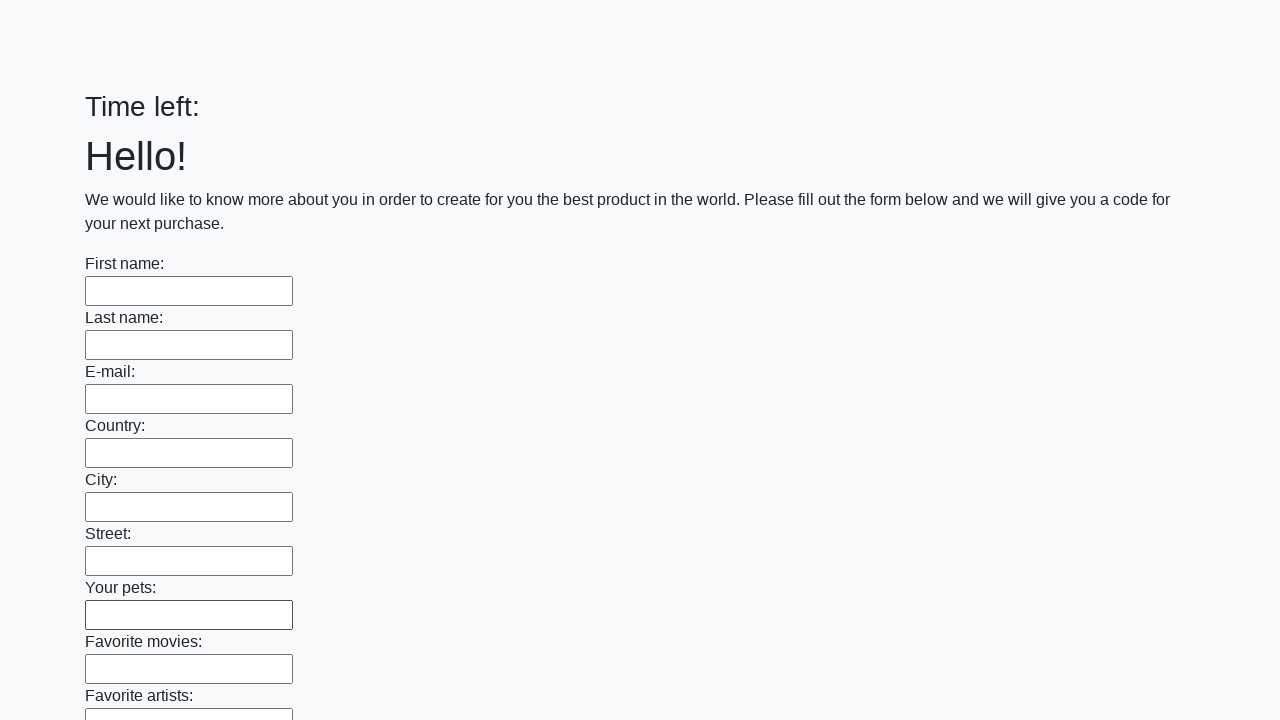

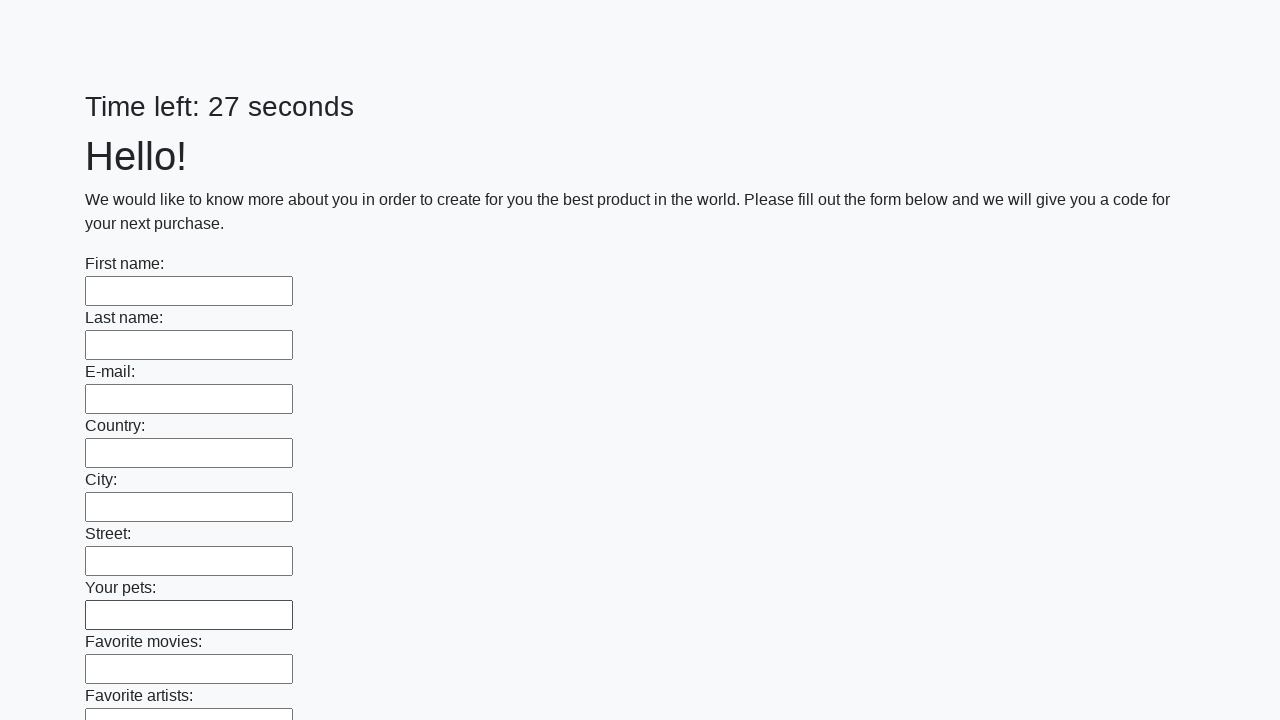